Navigates to a page with checkboxes and clicks each checkbox in the list, then verifies the count in a textbox

Starting URL: https://faculty.washington.edu/chudler/java/boxes.html

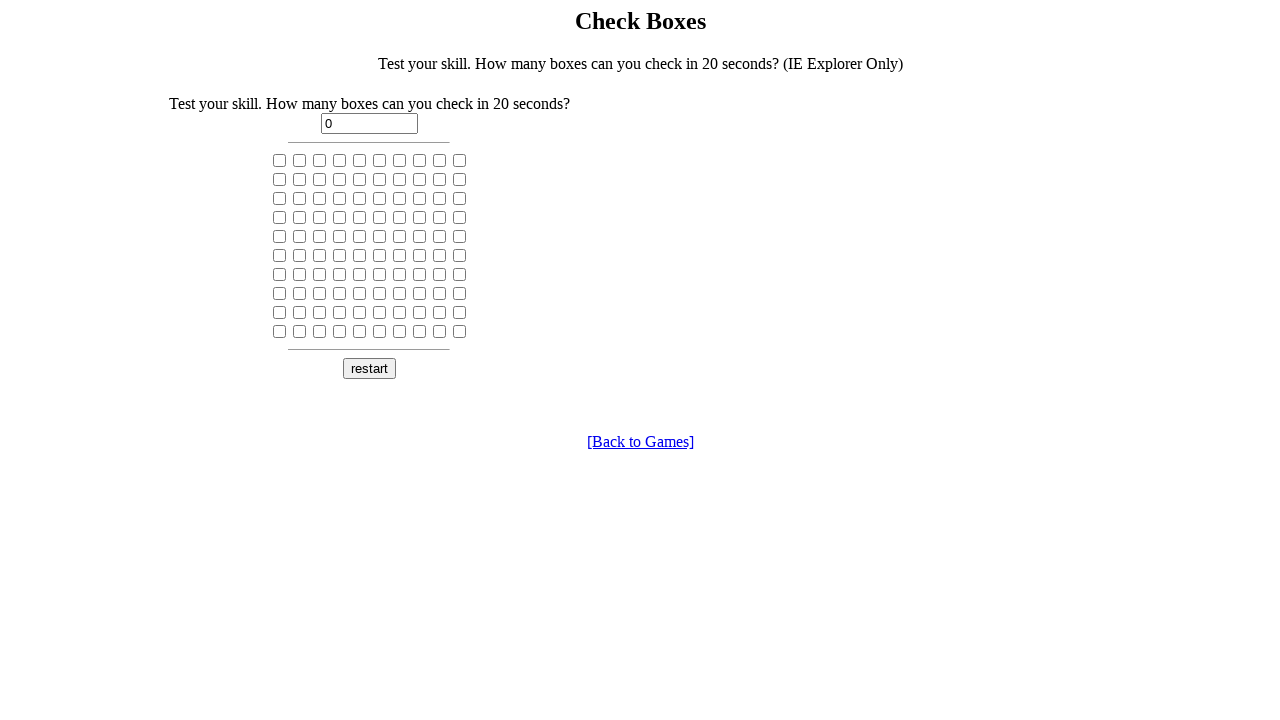

Navigated to checkbox page
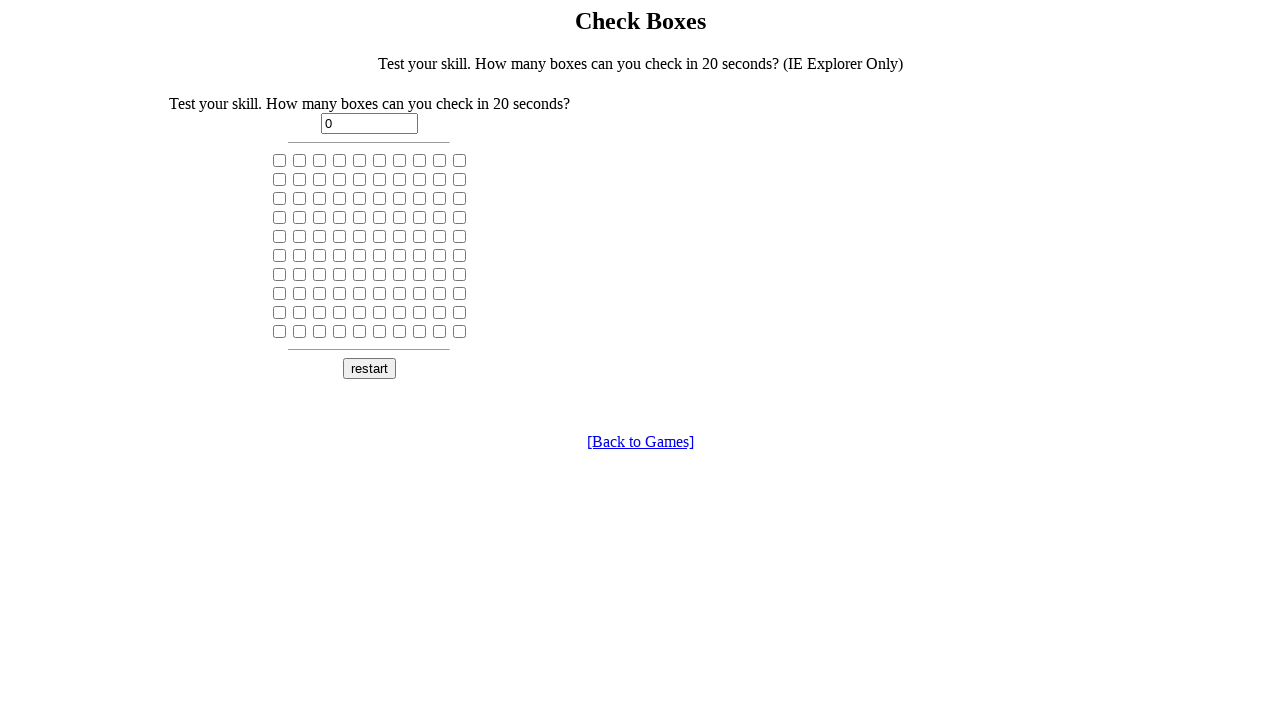

Checkboxes loaded on page
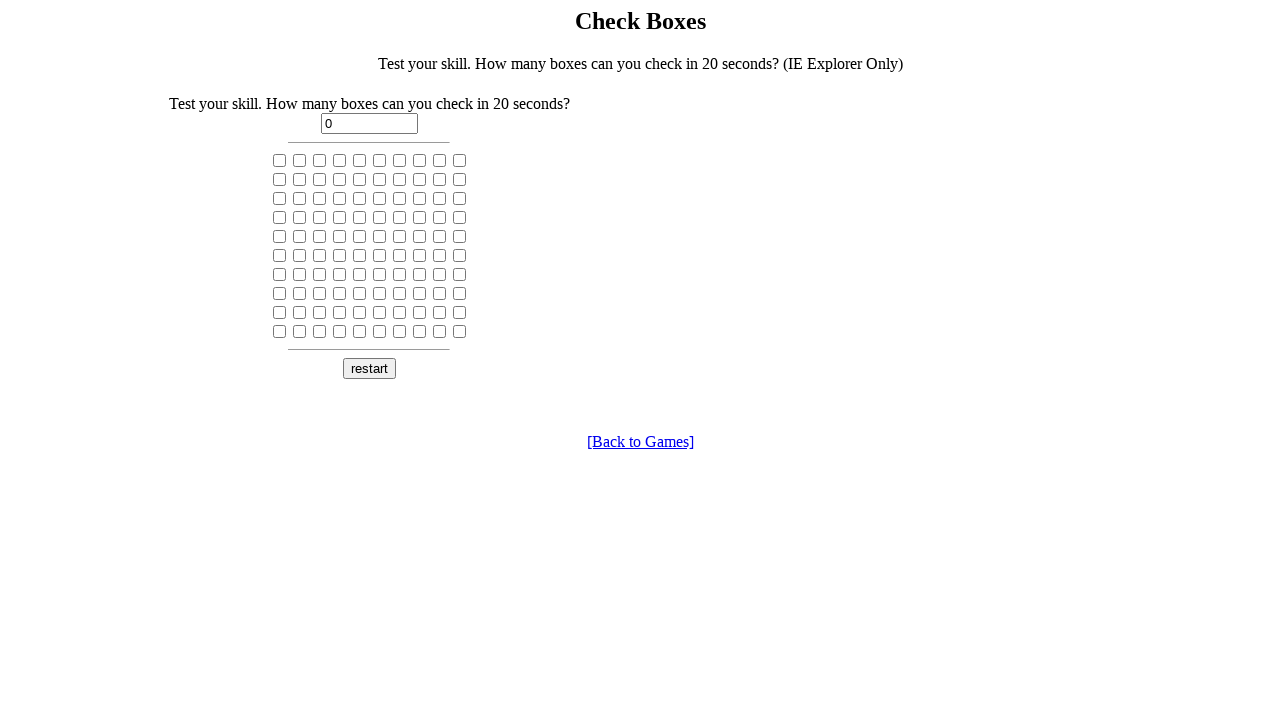

Found 100 checkboxes on page
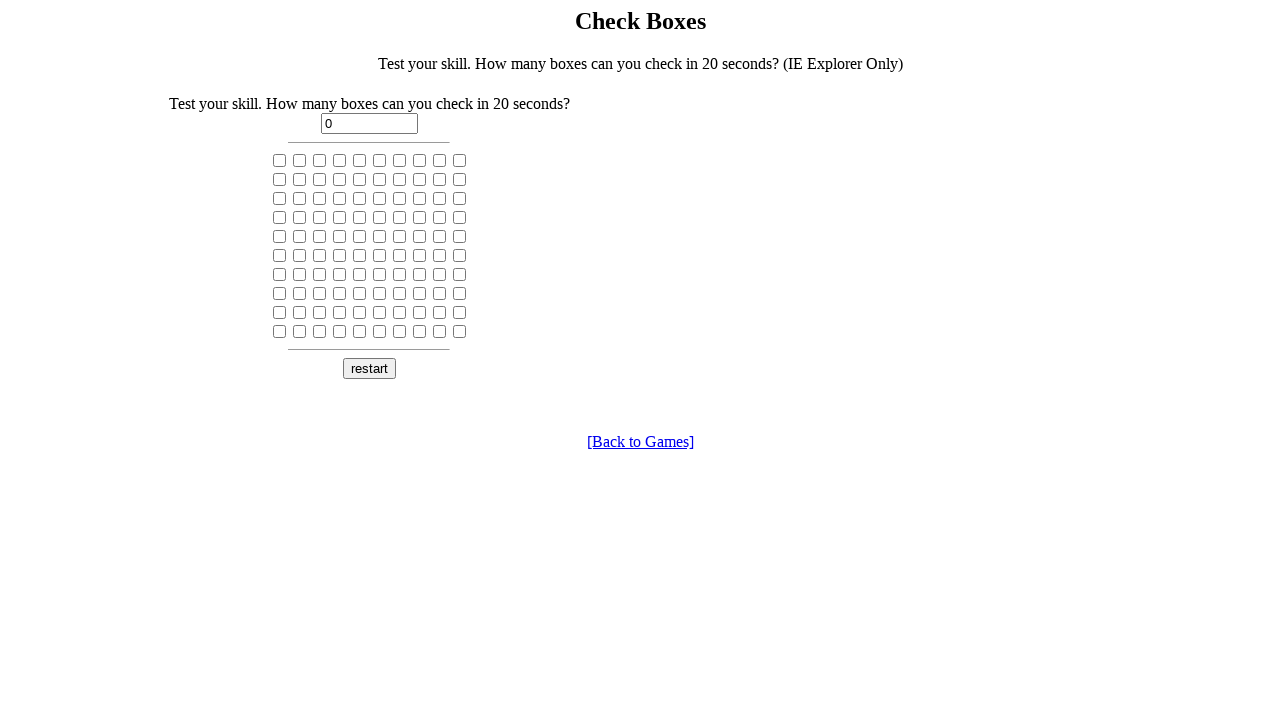

Clicked checkbox 1 of 100 at (280, 160) on input[onclick='display(this)'] >> nth=0
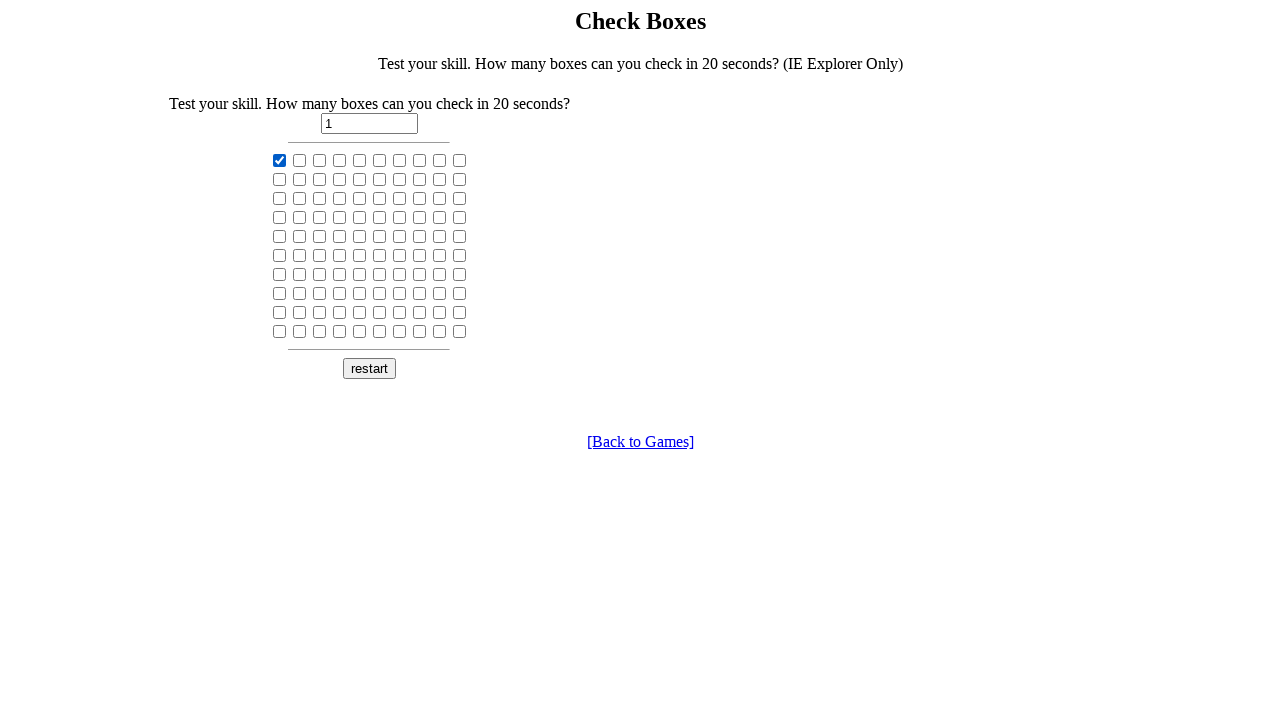

Clicked checkbox 2 of 100 at (300, 160) on input[onclick='display(this)'] >> nth=1
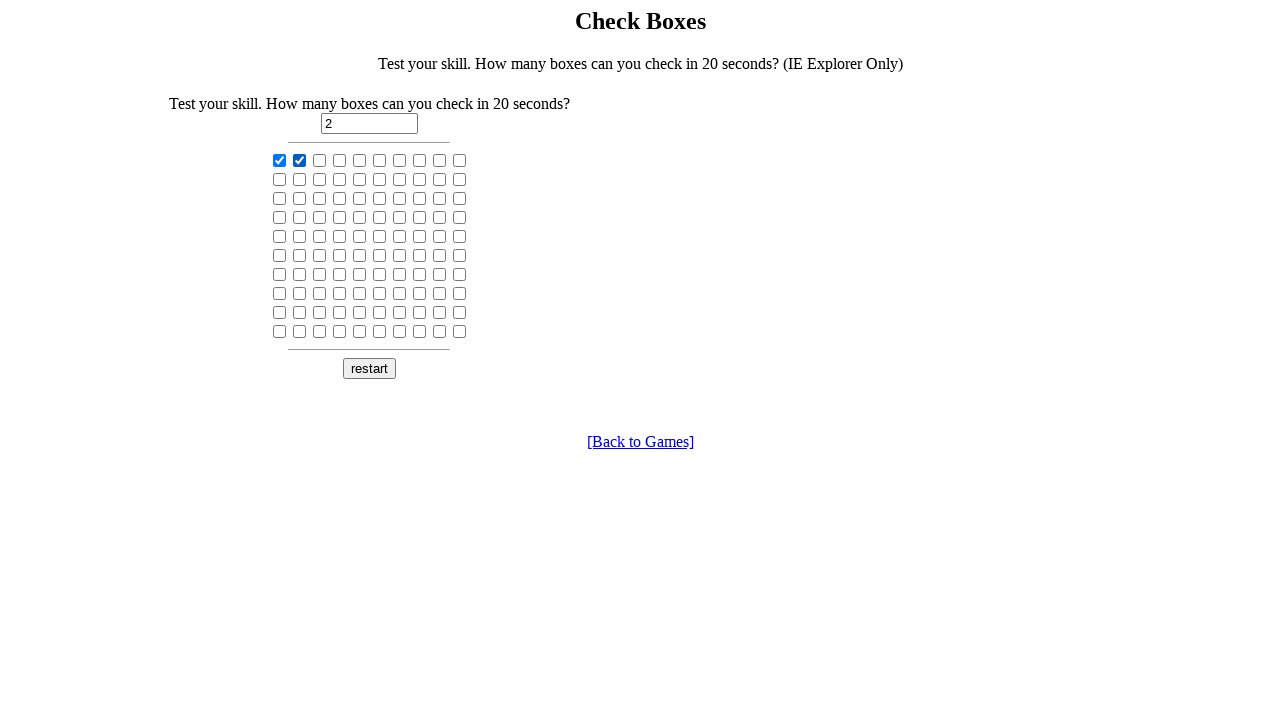

Clicked checkbox 3 of 100 at (320, 160) on input[onclick='display(this)'] >> nth=2
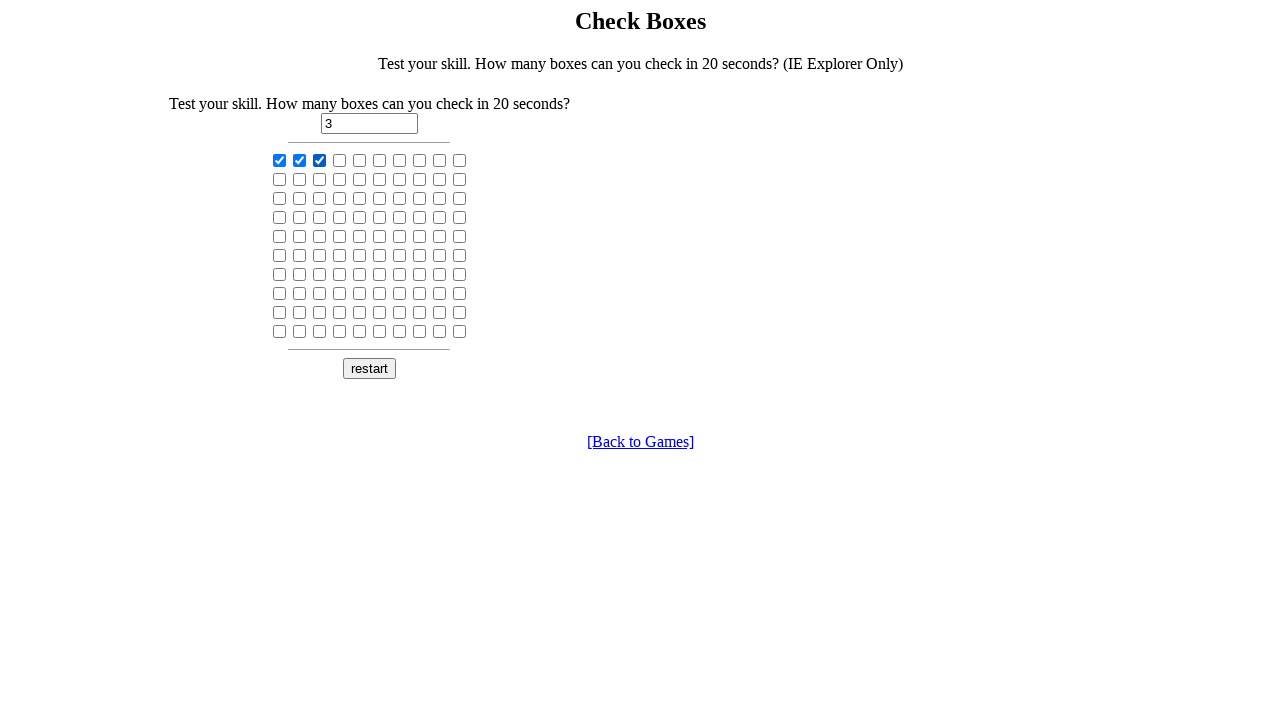

Clicked checkbox 4 of 100 at (340, 160) on input[onclick='display(this)'] >> nth=3
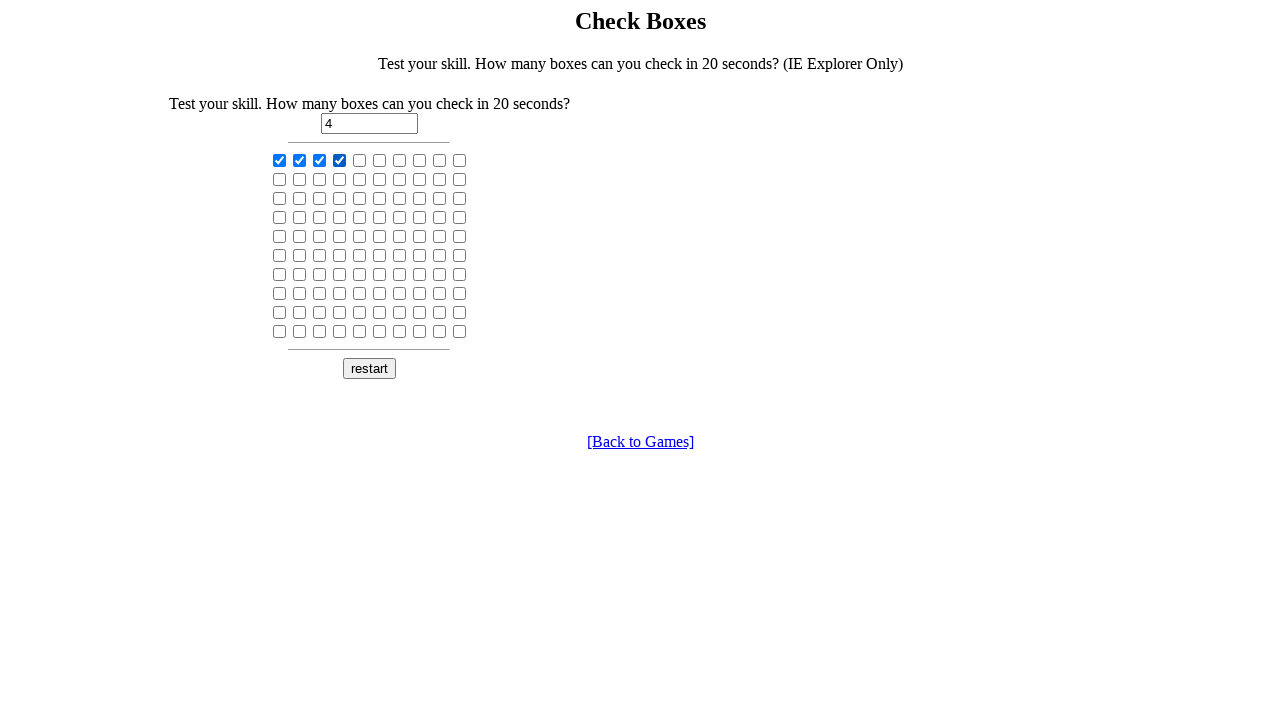

Clicked checkbox 5 of 100 at (360, 160) on input[onclick='display(this)'] >> nth=4
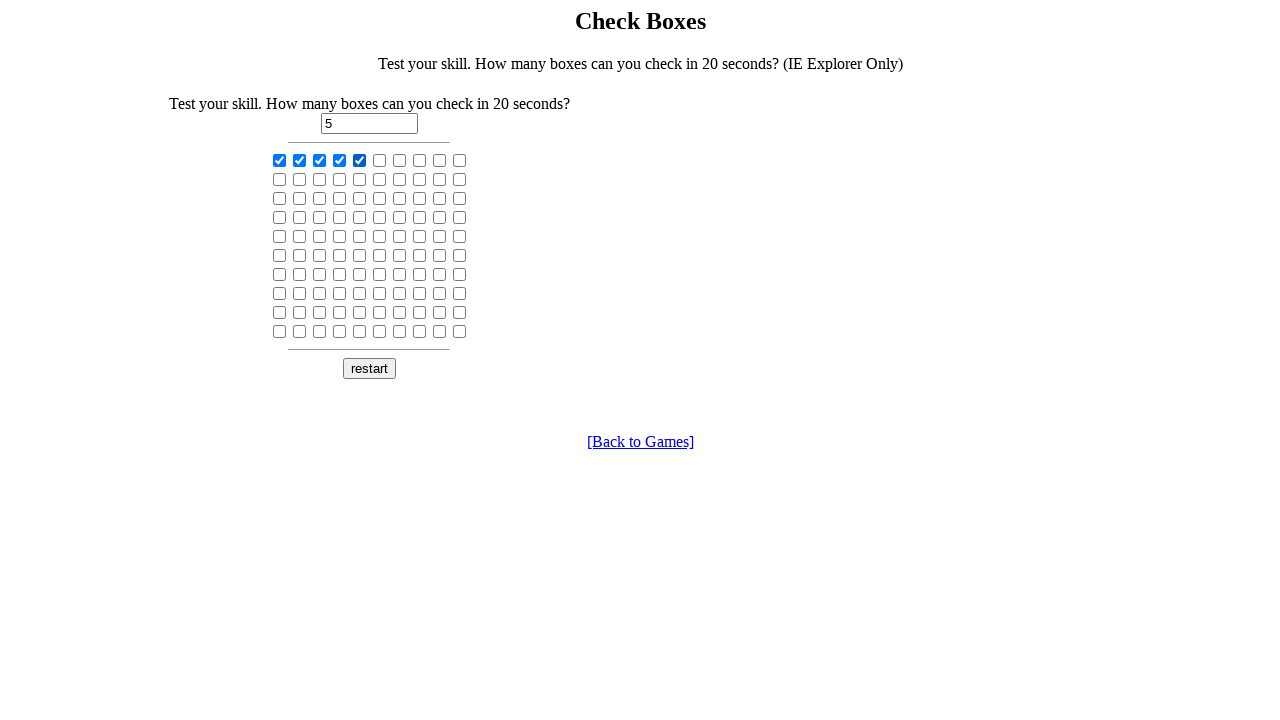

Clicked checkbox 6 of 100 at (380, 160) on input[onclick='display(this)'] >> nth=5
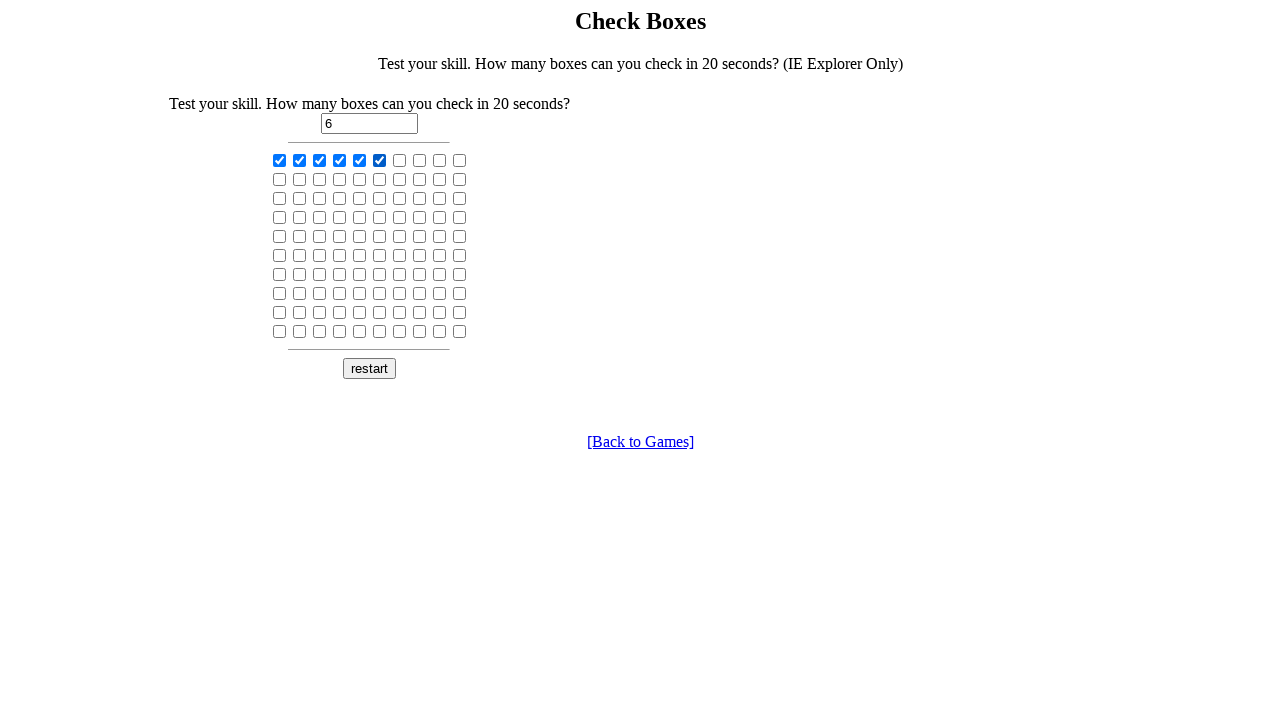

Clicked checkbox 7 of 100 at (400, 160) on input[onclick='display(this)'] >> nth=6
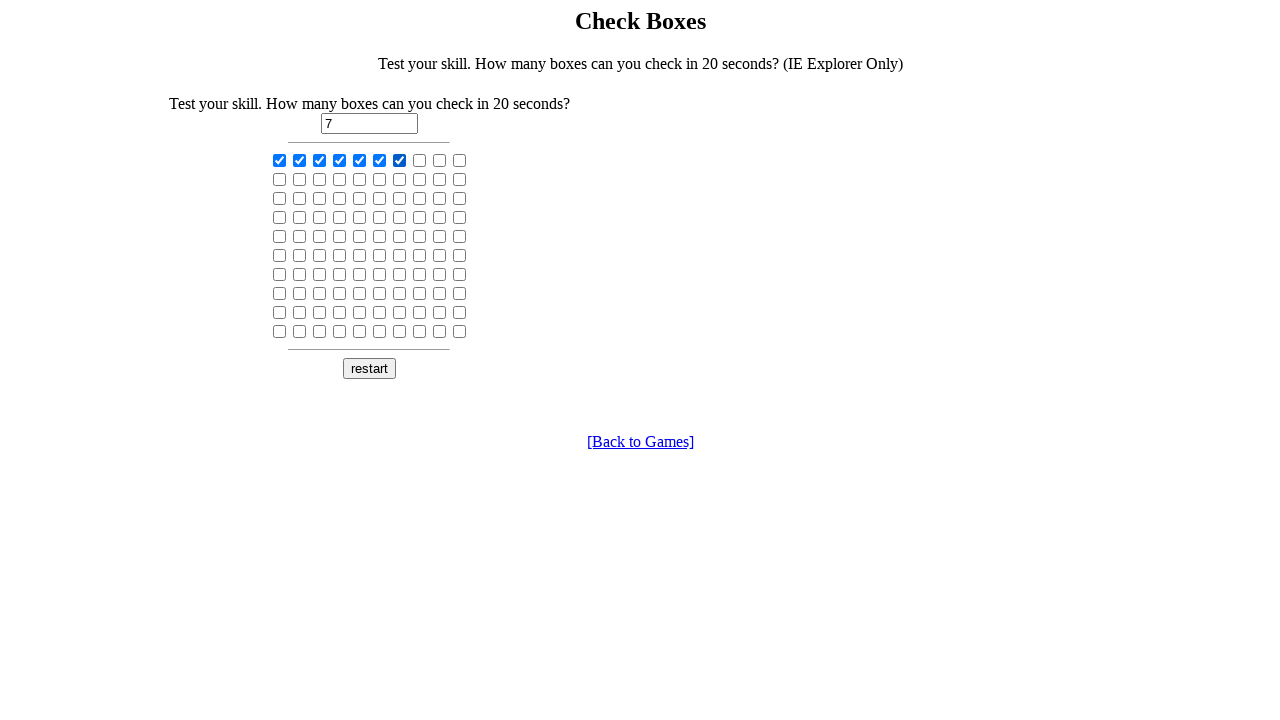

Clicked checkbox 8 of 100 at (420, 160) on input[onclick='display(this)'] >> nth=7
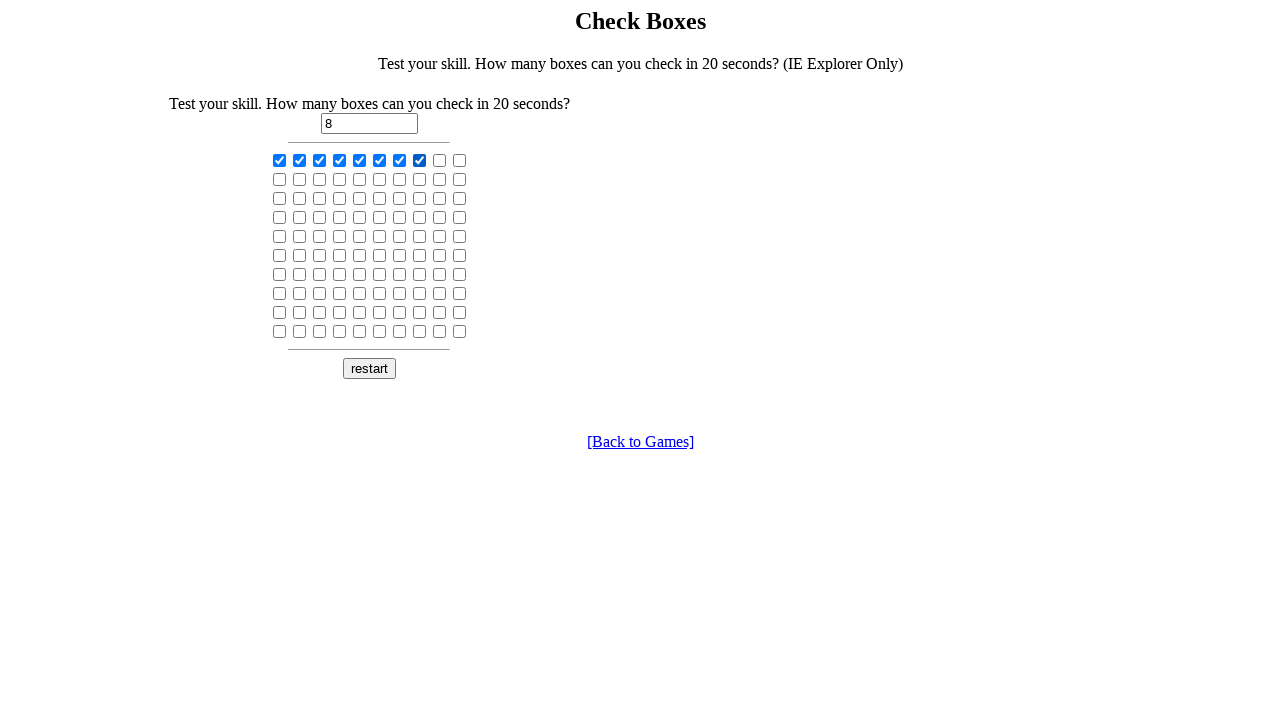

Clicked checkbox 9 of 100 at (440, 160) on input[onclick='display(this)'] >> nth=8
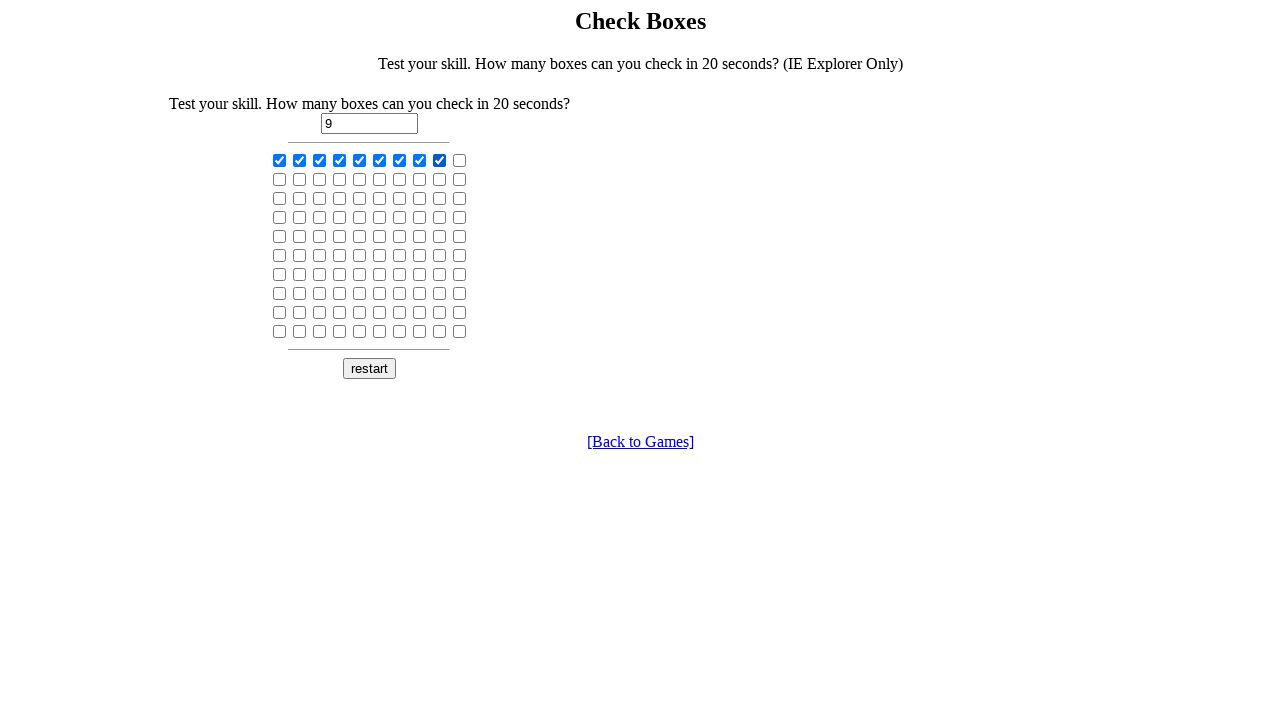

Clicked checkbox 10 of 100 at (460, 160) on input[onclick='display(this)'] >> nth=9
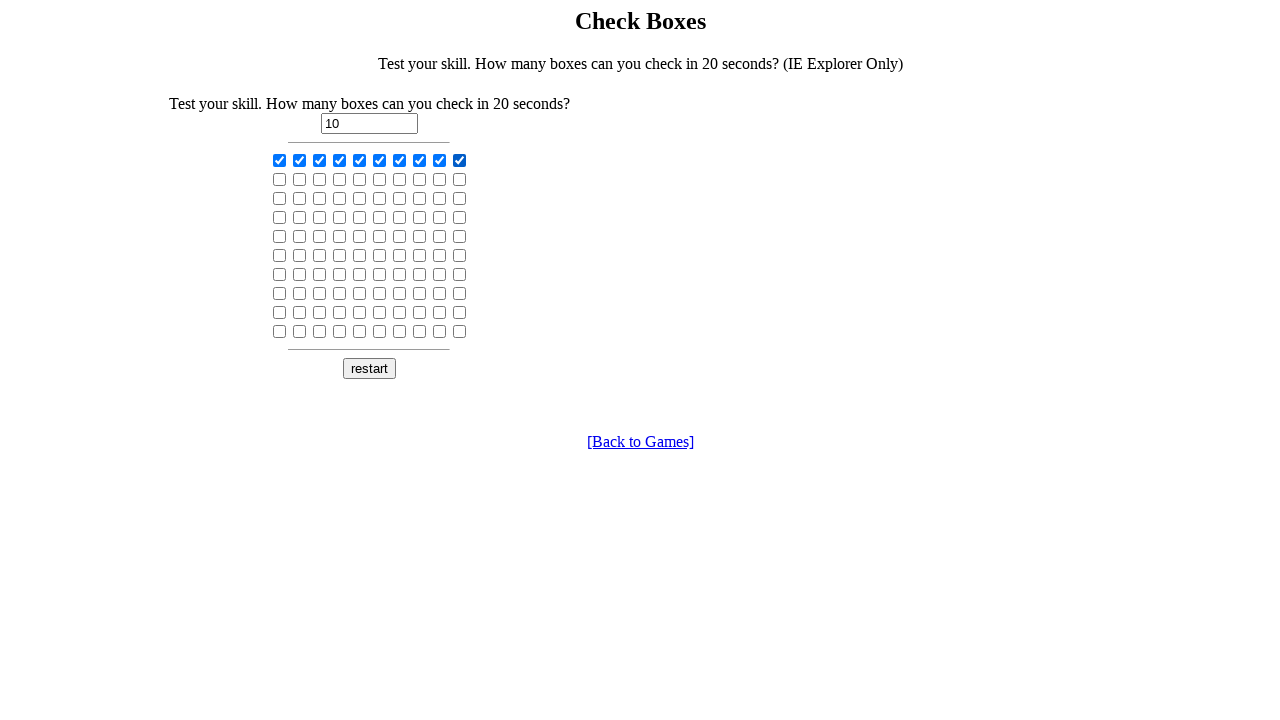

Clicked checkbox 11 of 100 at (280, 179) on input[onclick='display(this)'] >> nth=10
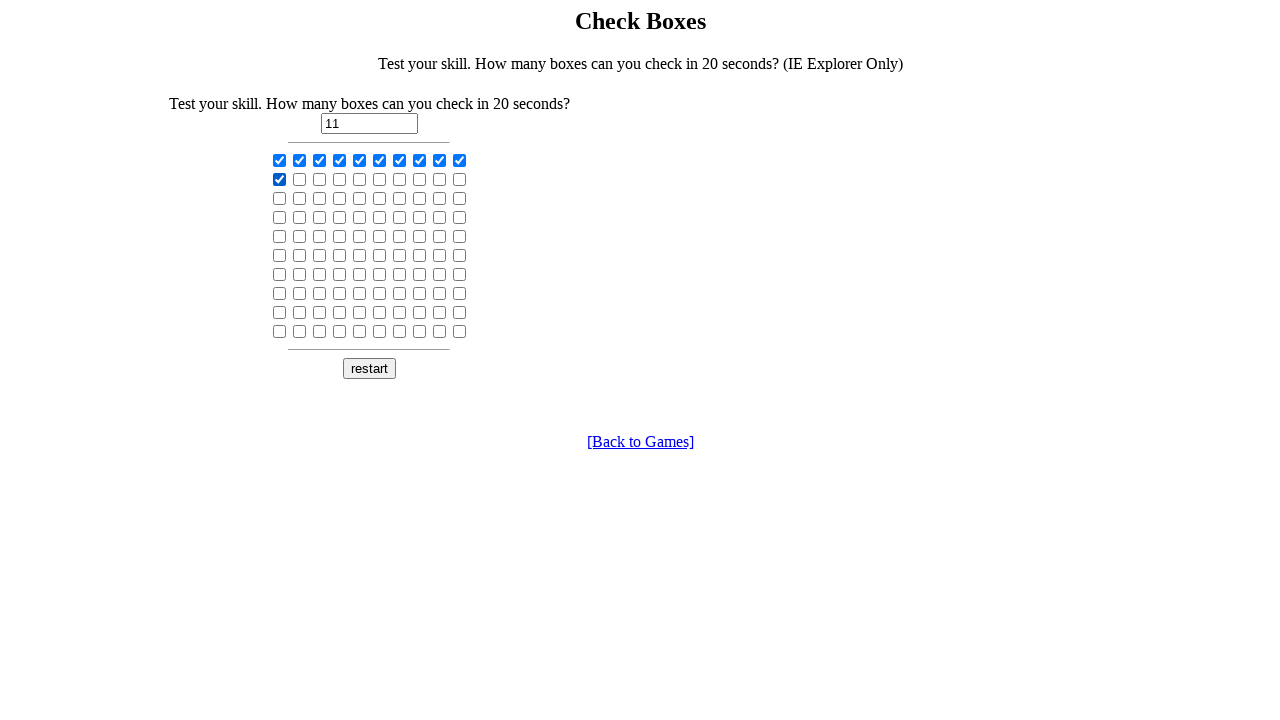

Clicked checkbox 12 of 100 at (300, 179) on input[onclick='display(this)'] >> nth=11
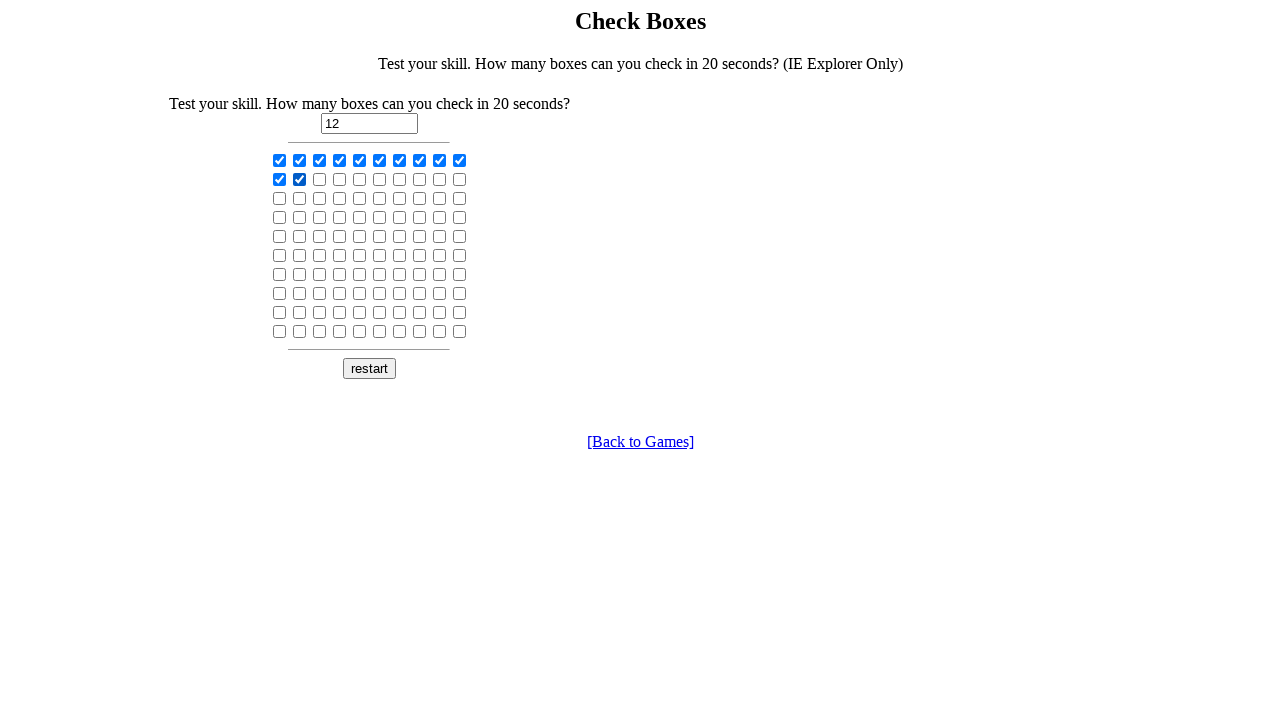

Clicked checkbox 13 of 100 at (320, 179) on input[onclick='display(this)'] >> nth=12
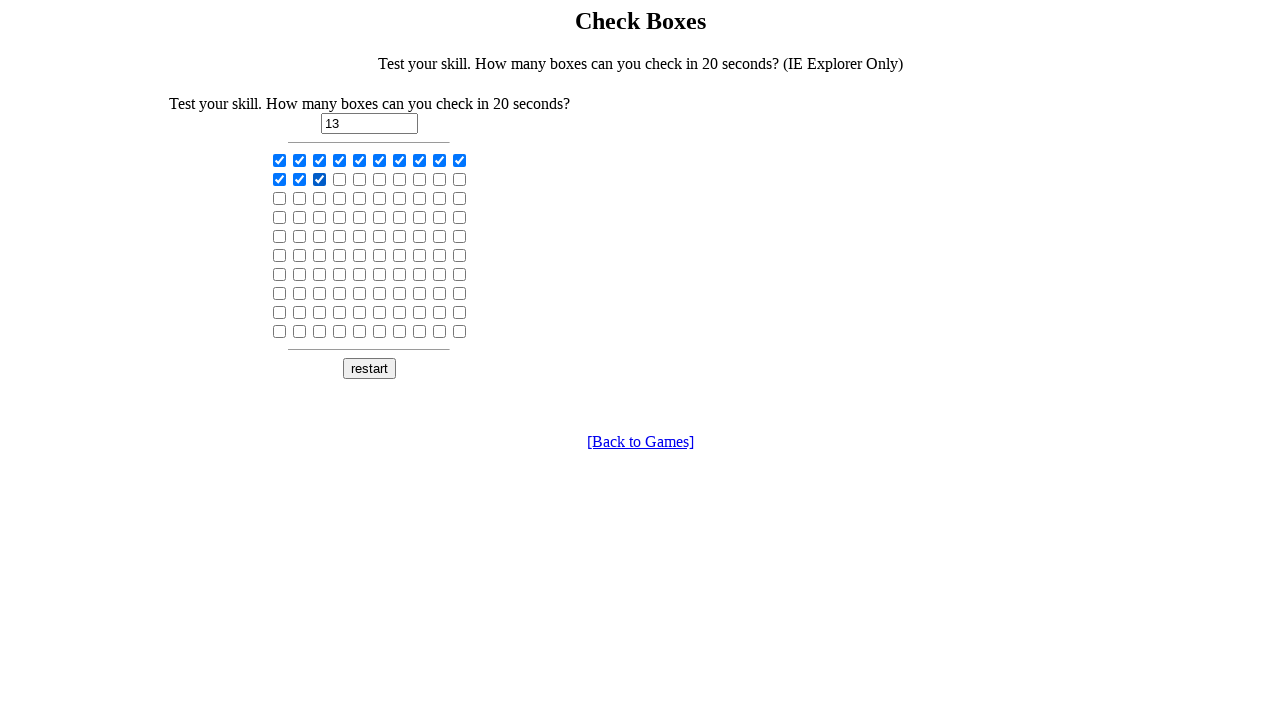

Clicked checkbox 14 of 100 at (340, 179) on input[onclick='display(this)'] >> nth=13
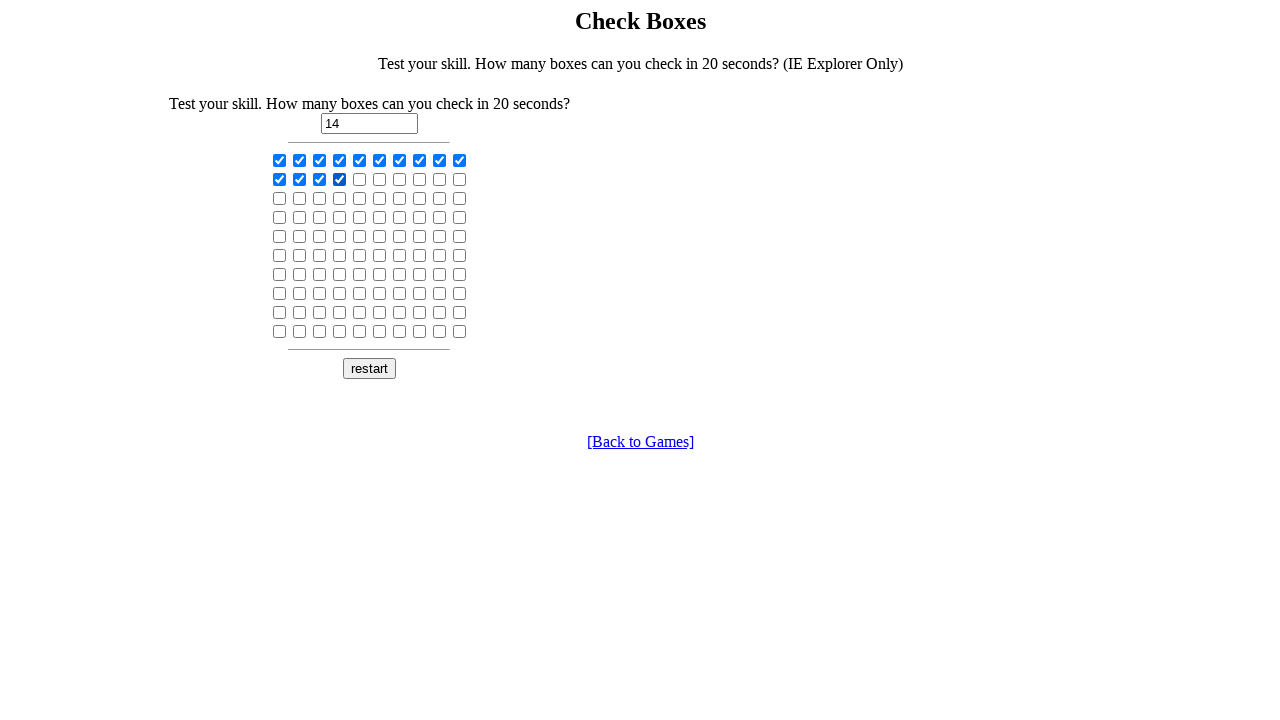

Clicked checkbox 15 of 100 at (360, 179) on input[onclick='display(this)'] >> nth=14
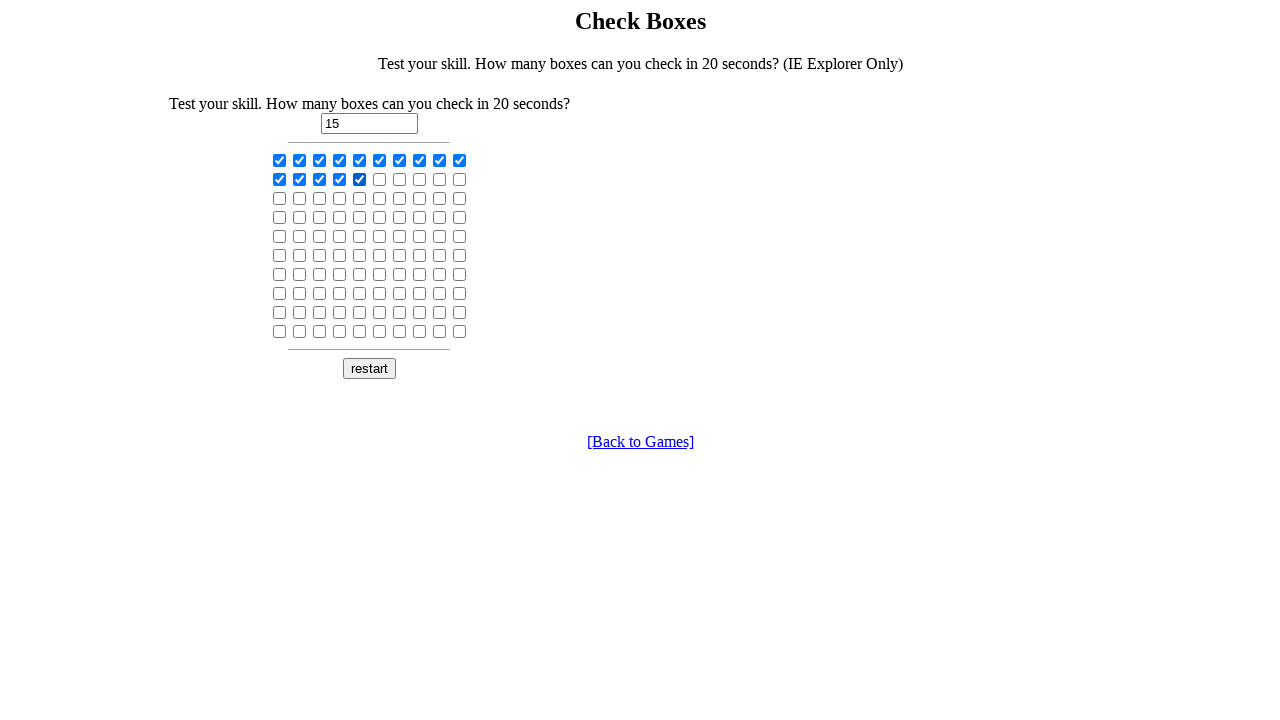

Clicked checkbox 16 of 100 at (380, 179) on input[onclick='display(this)'] >> nth=15
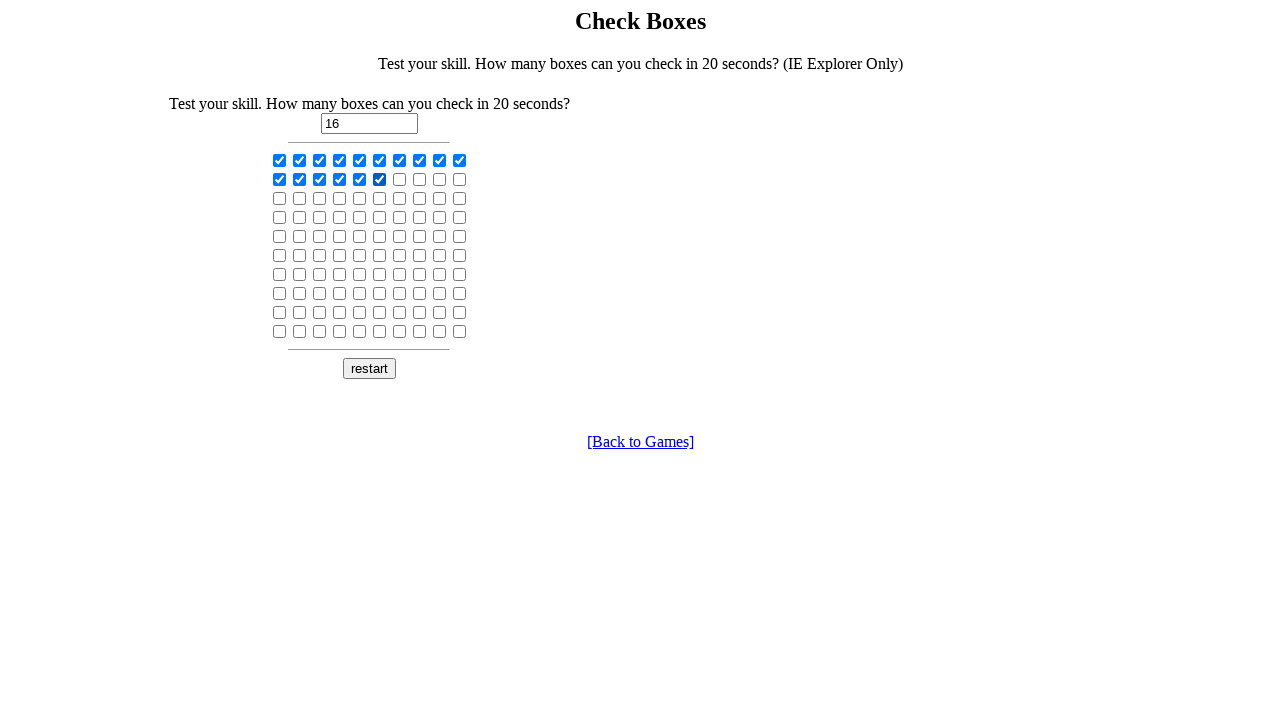

Clicked checkbox 17 of 100 at (400, 179) on input[onclick='display(this)'] >> nth=16
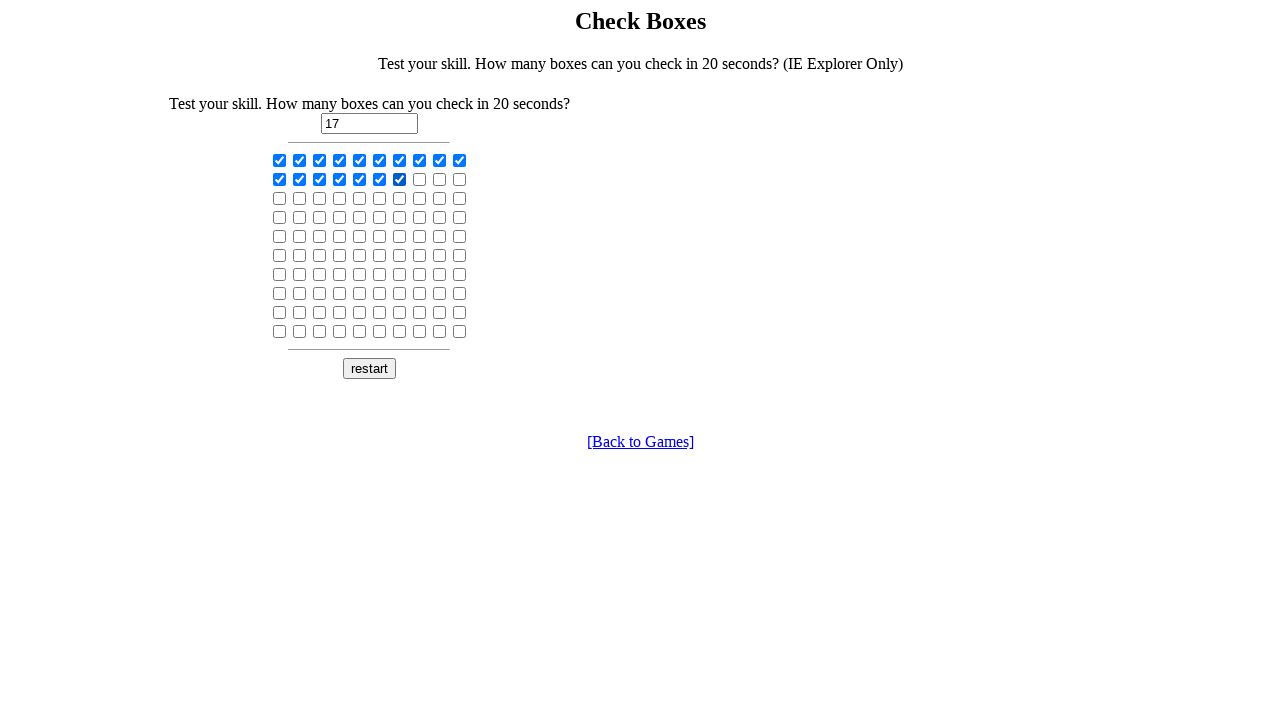

Clicked checkbox 18 of 100 at (420, 179) on input[onclick='display(this)'] >> nth=17
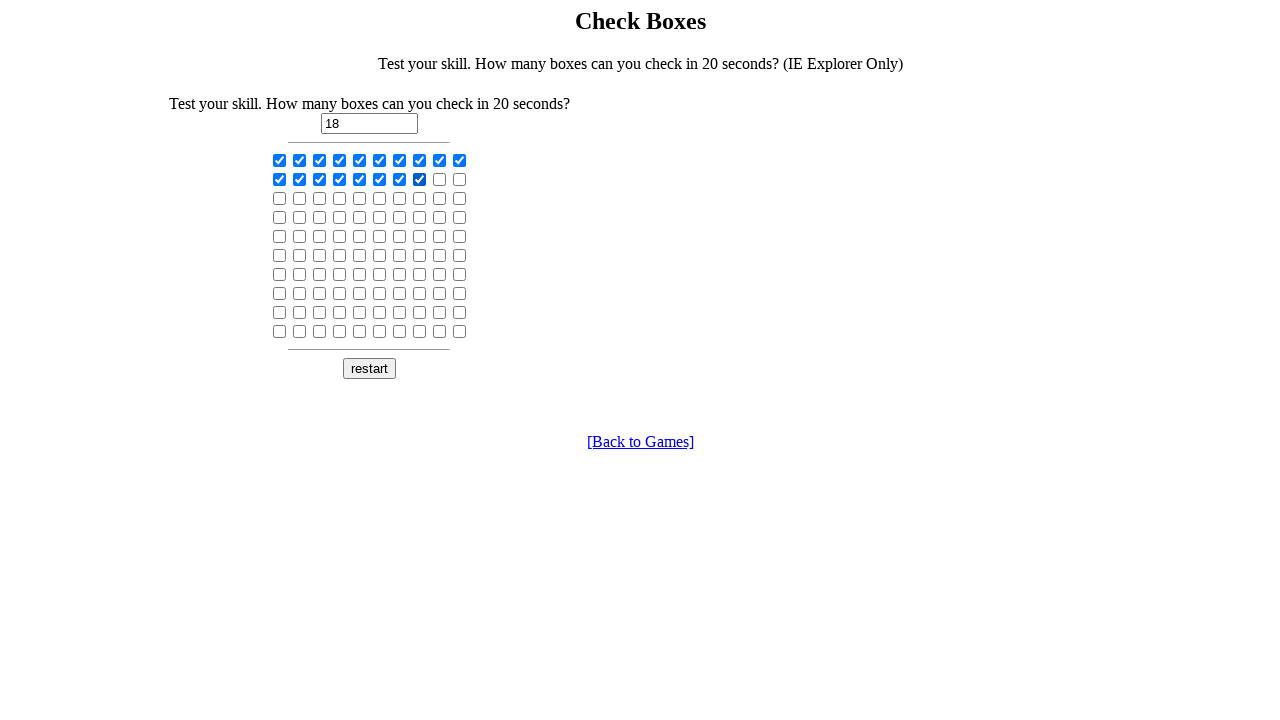

Clicked checkbox 19 of 100 at (440, 179) on input[onclick='display(this)'] >> nth=18
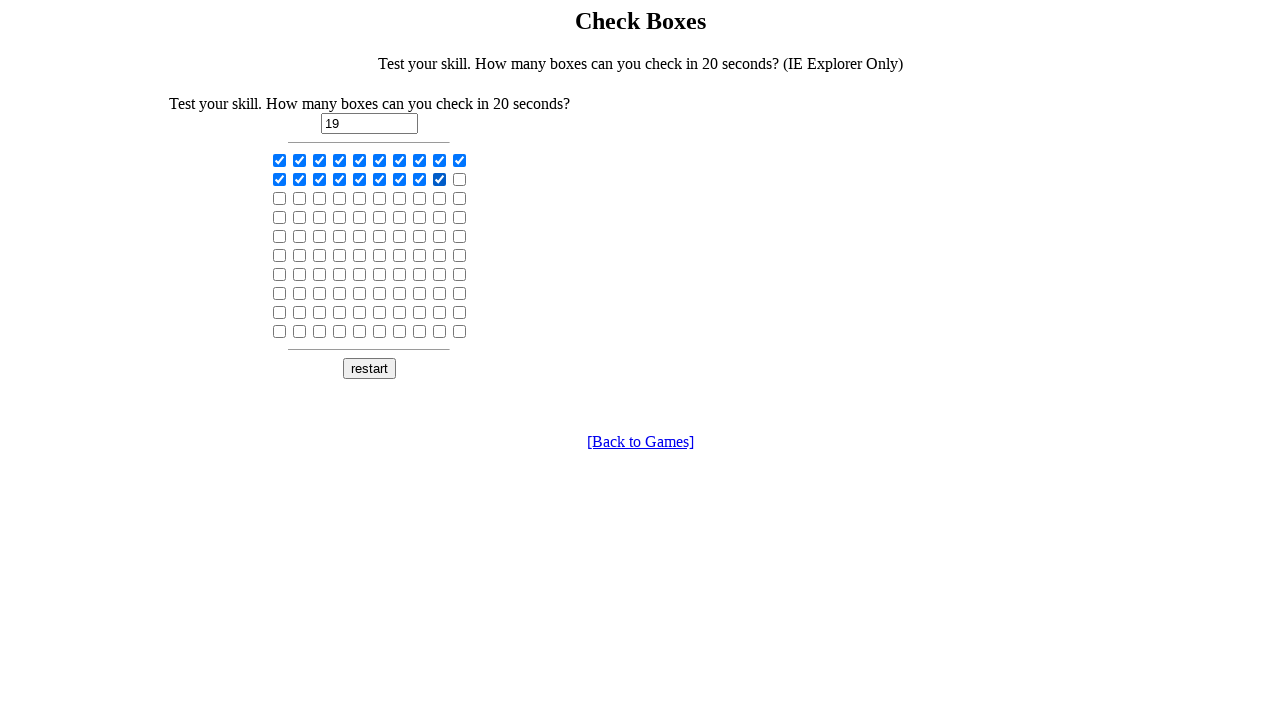

Clicked checkbox 20 of 100 at (460, 179) on input[onclick='display(this)'] >> nth=19
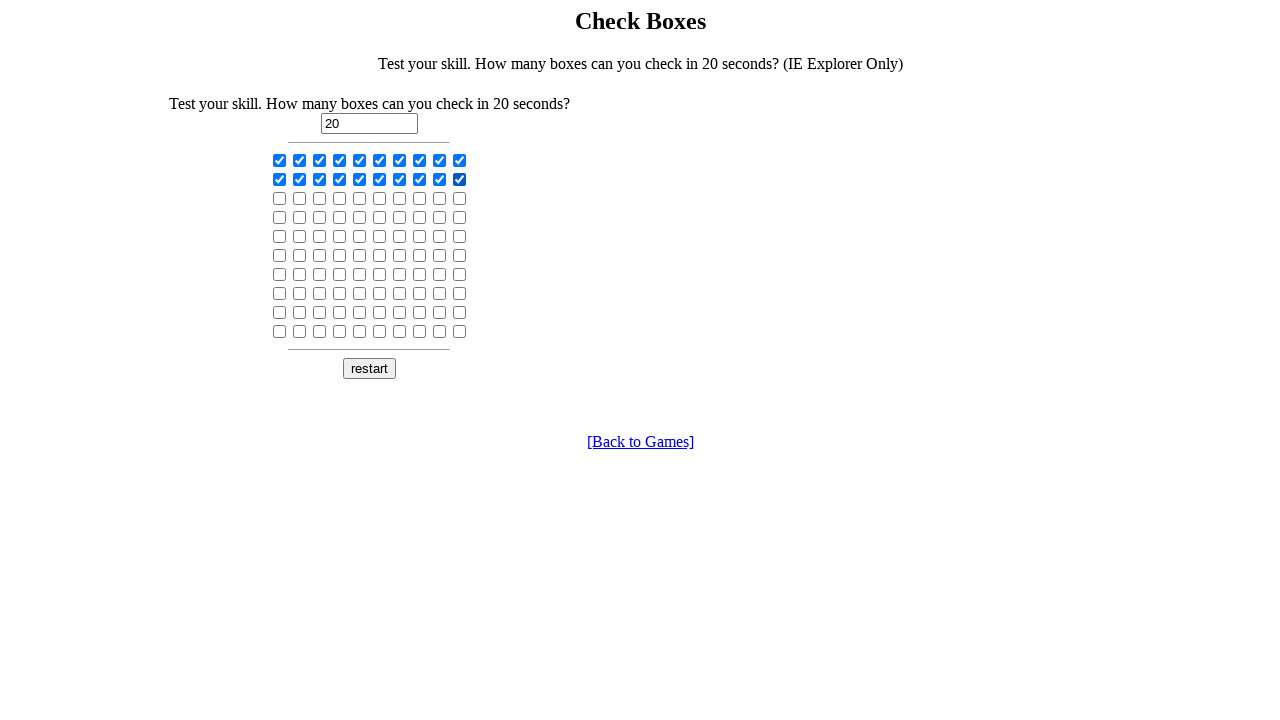

Clicked checkbox 21 of 100 at (280, 198) on input[onclick='display(this)'] >> nth=20
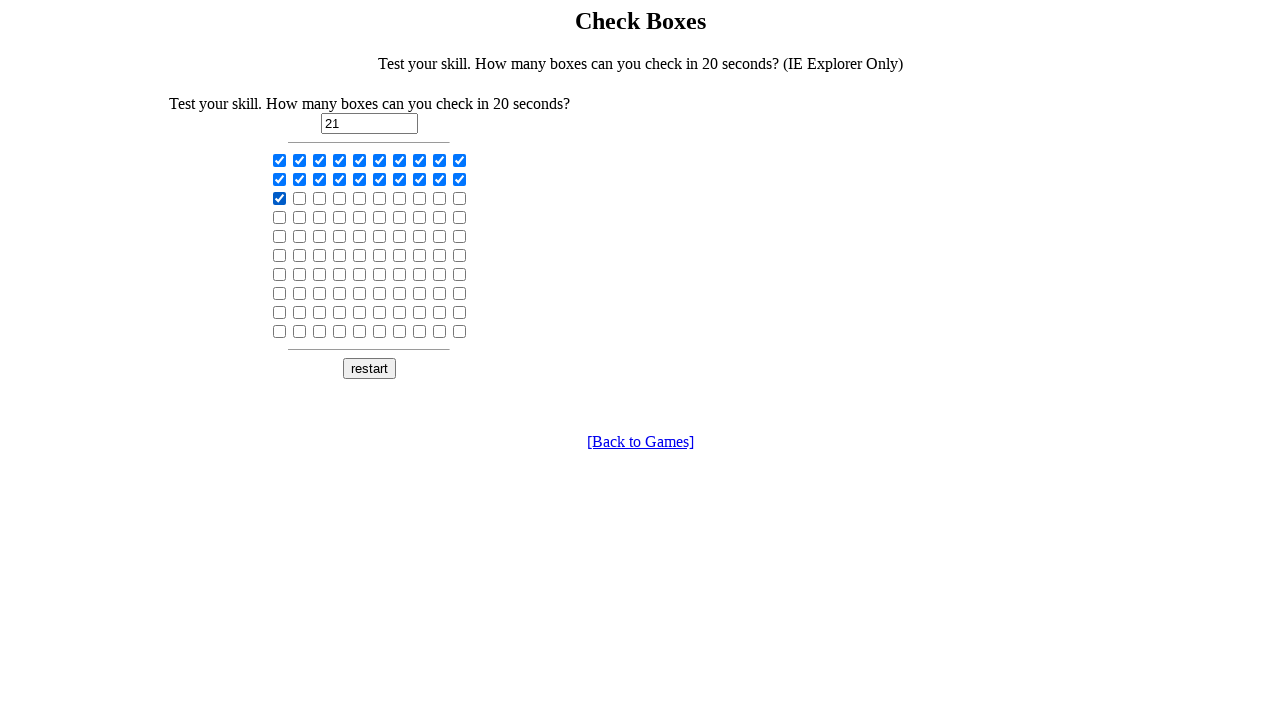

Clicked checkbox 22 of 100 at (300, 198) on input[onclick='display(this)'] >> nth=21
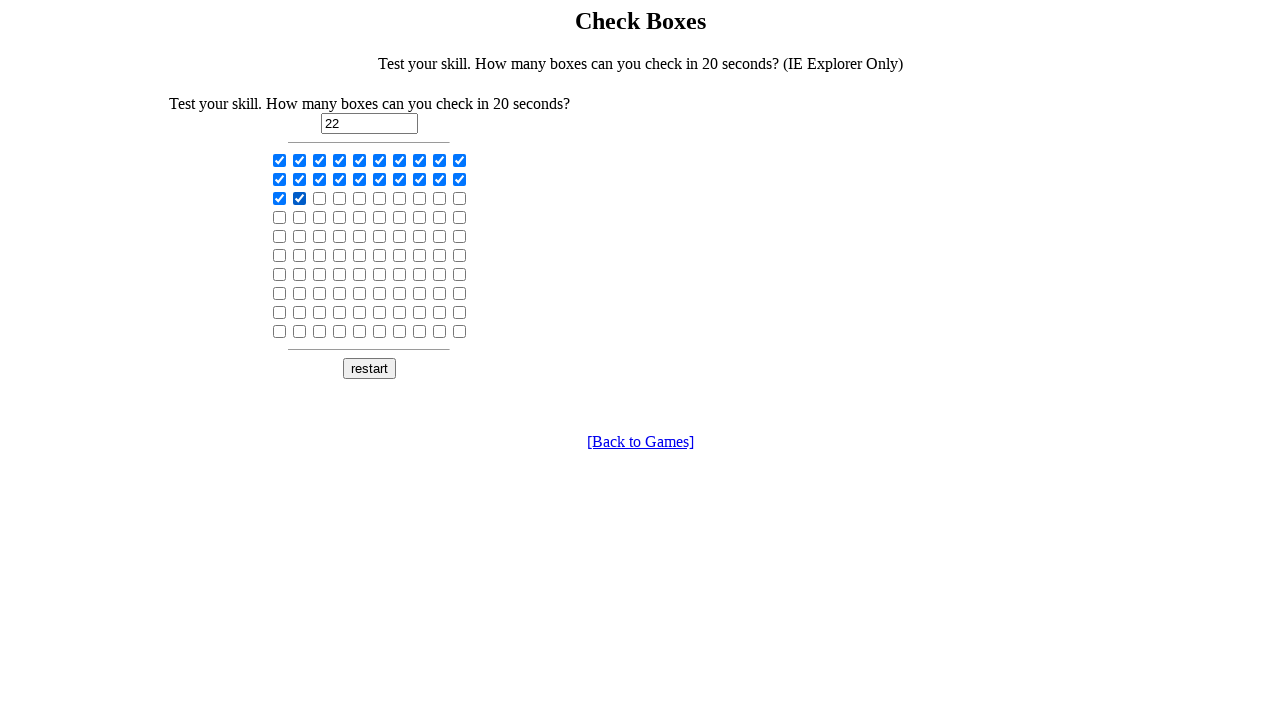

Clicked checkbox 23 of 100 at (320, 198) on input[onclick='display(this)'] >> nth=22
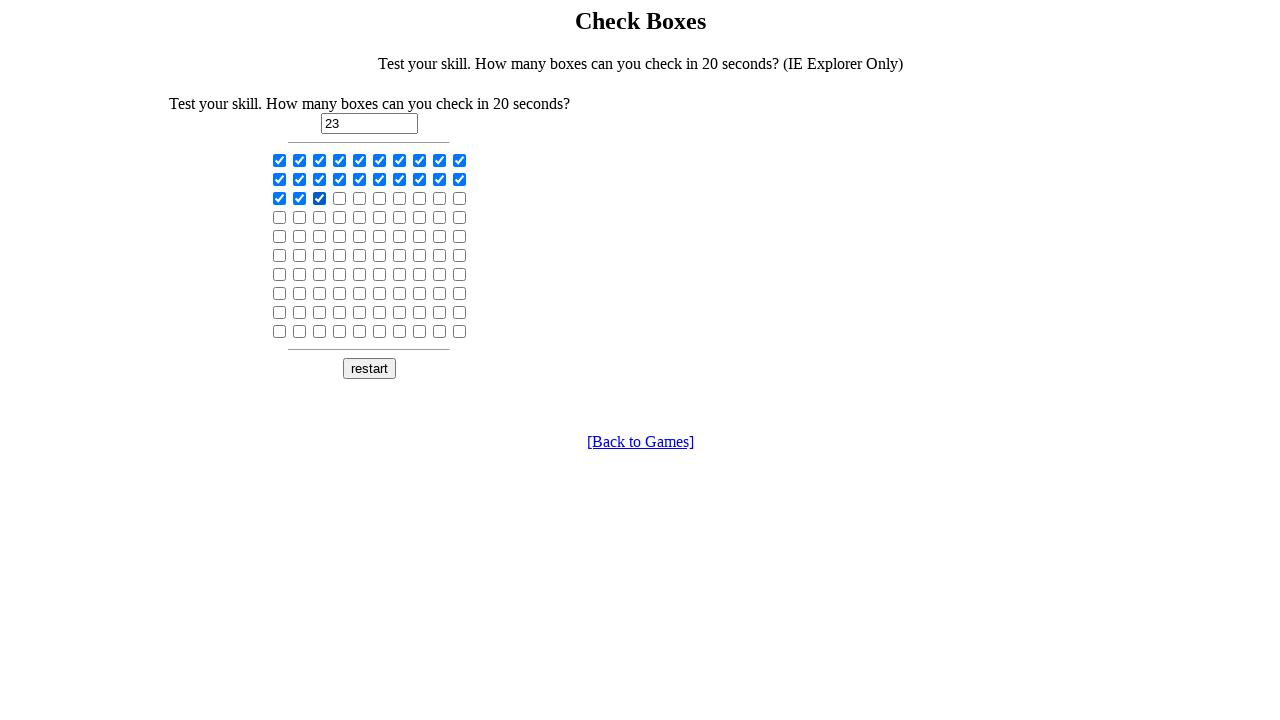

Clicked checkbox 24 of 100 at (340, 198) on input[onclick='display(this)'] >> nth=23
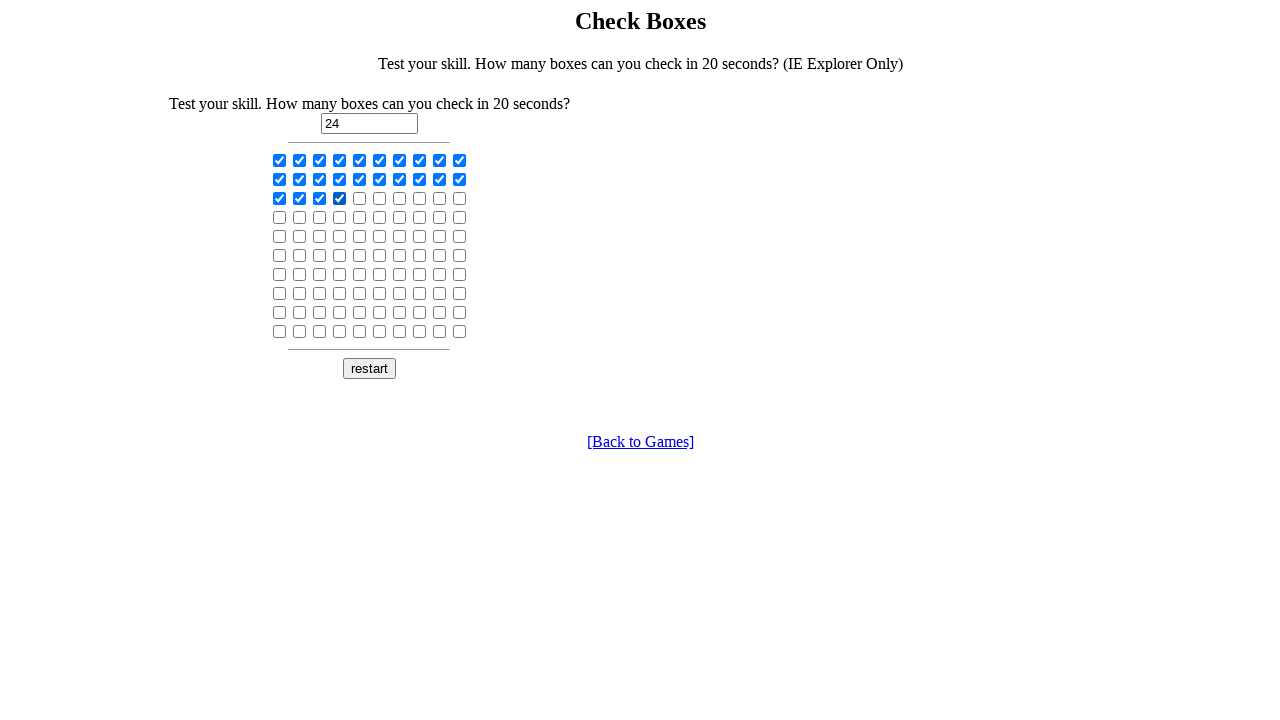

Clicked checkbox 25 of 100 at (360, 198) on input[onclick='display(this)'] >> nth=24
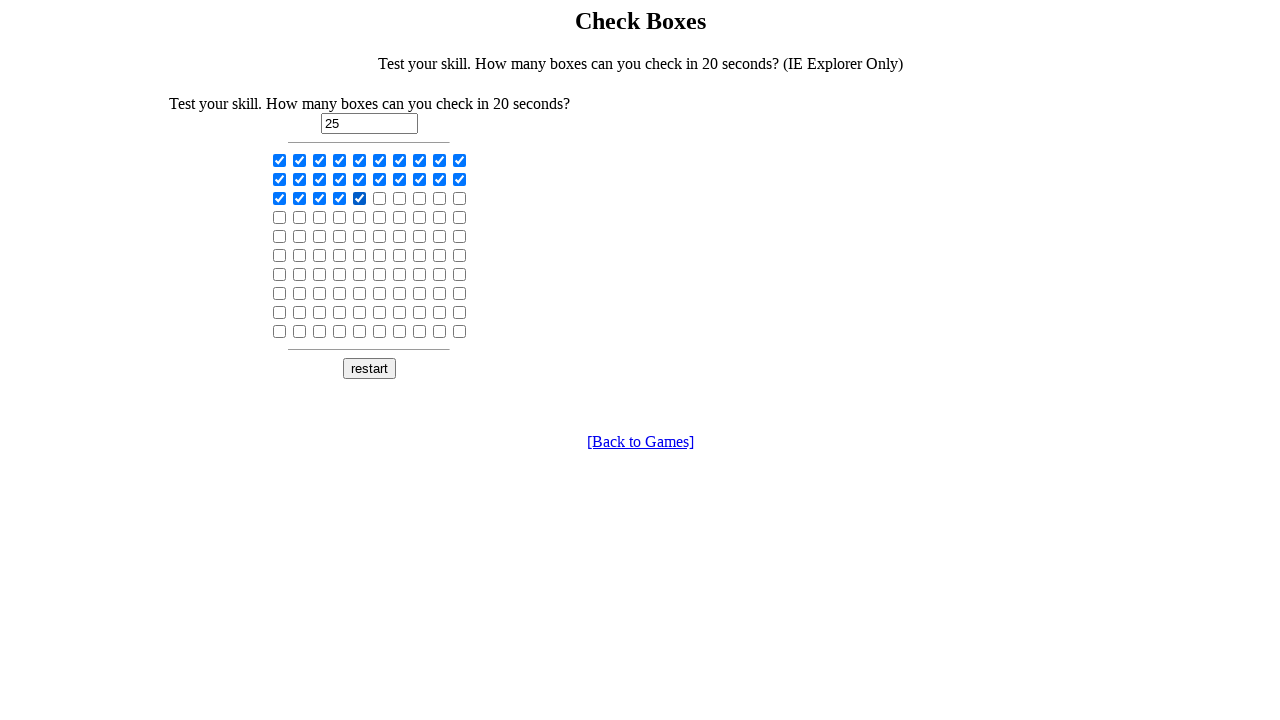

Clicked checkbox 26 of 100 at (380, 198) on input[onclick='display(this)'] >> nth=25
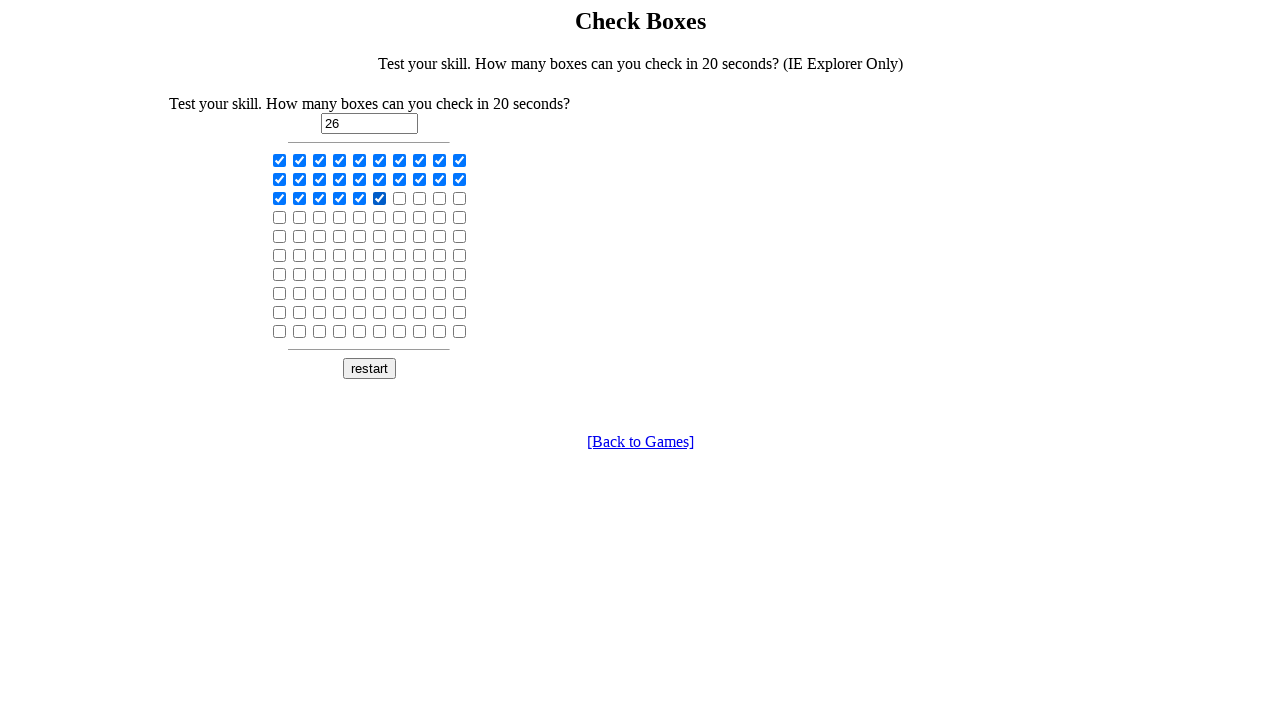

Clicked checkbox 27 of 100 at (400, 198) on input[onclick='display(this)'] >> nth=26
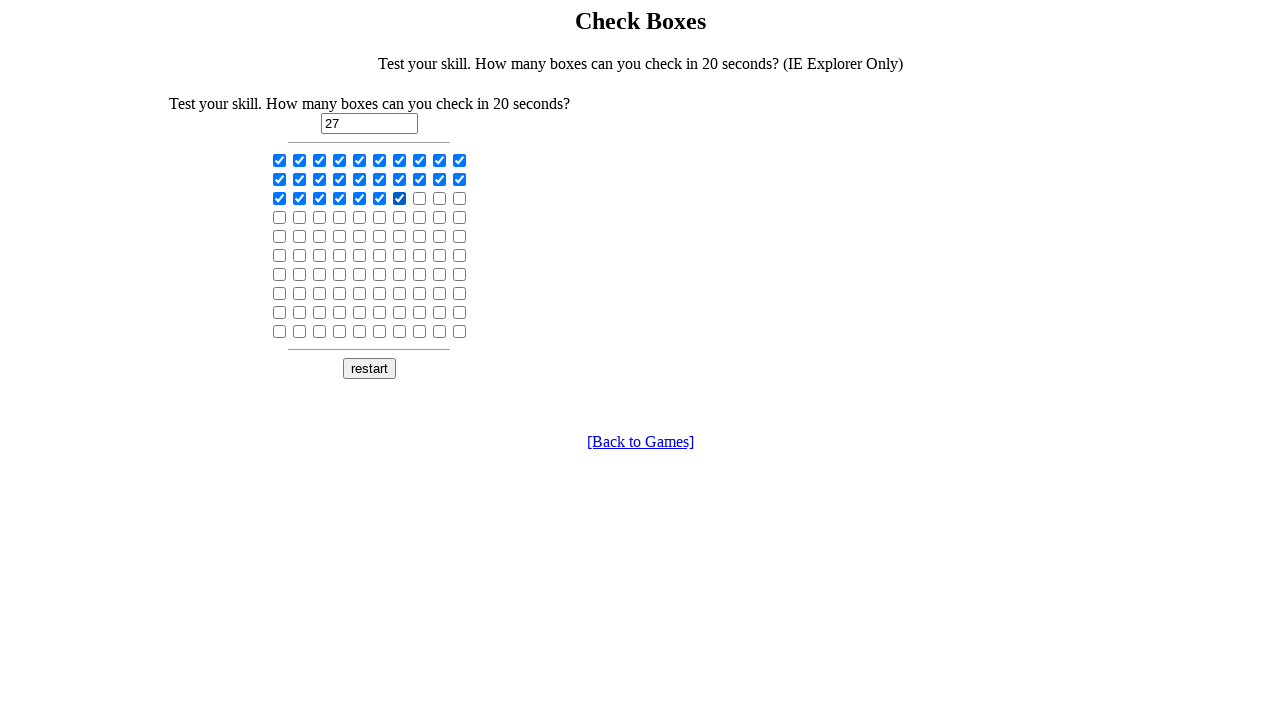

Clicked checkbox 28 of 100 at (420, 198) on input[onclick='display(this)'] >> nth=27
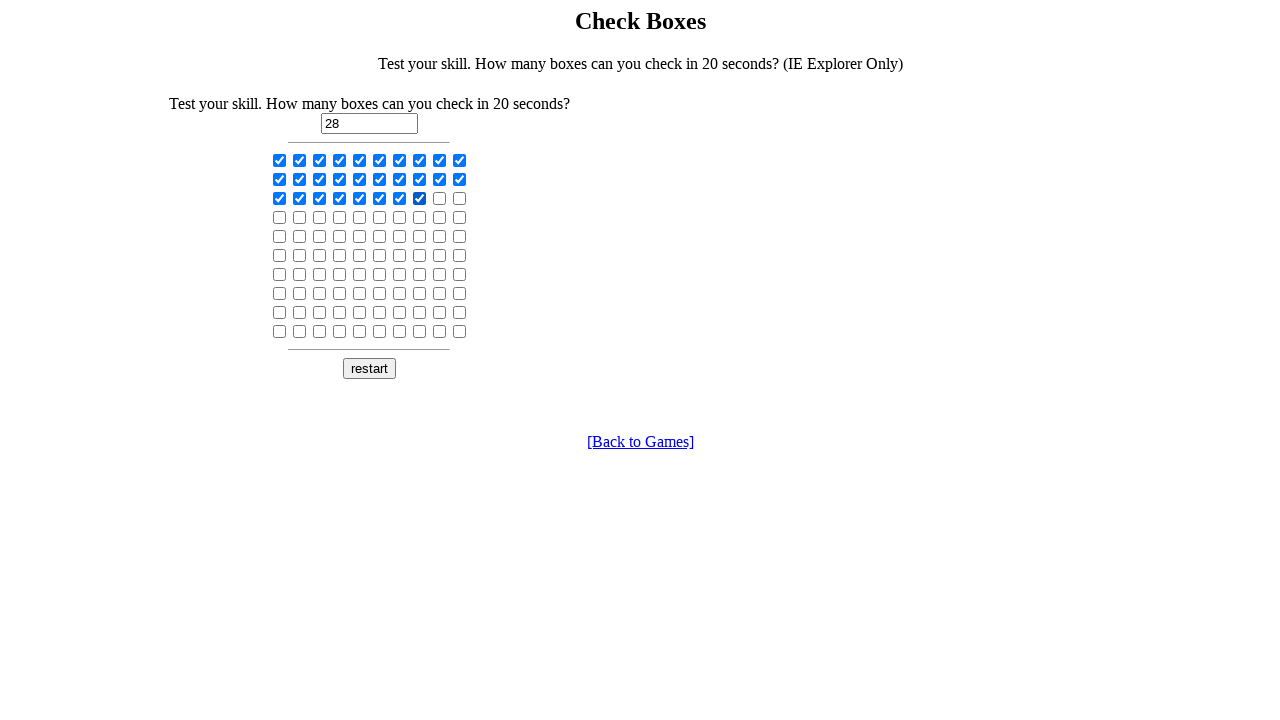

Clicked checkbox 29 of 100 at (440, 198) on input[onclick='display(this)'] >> nth=28
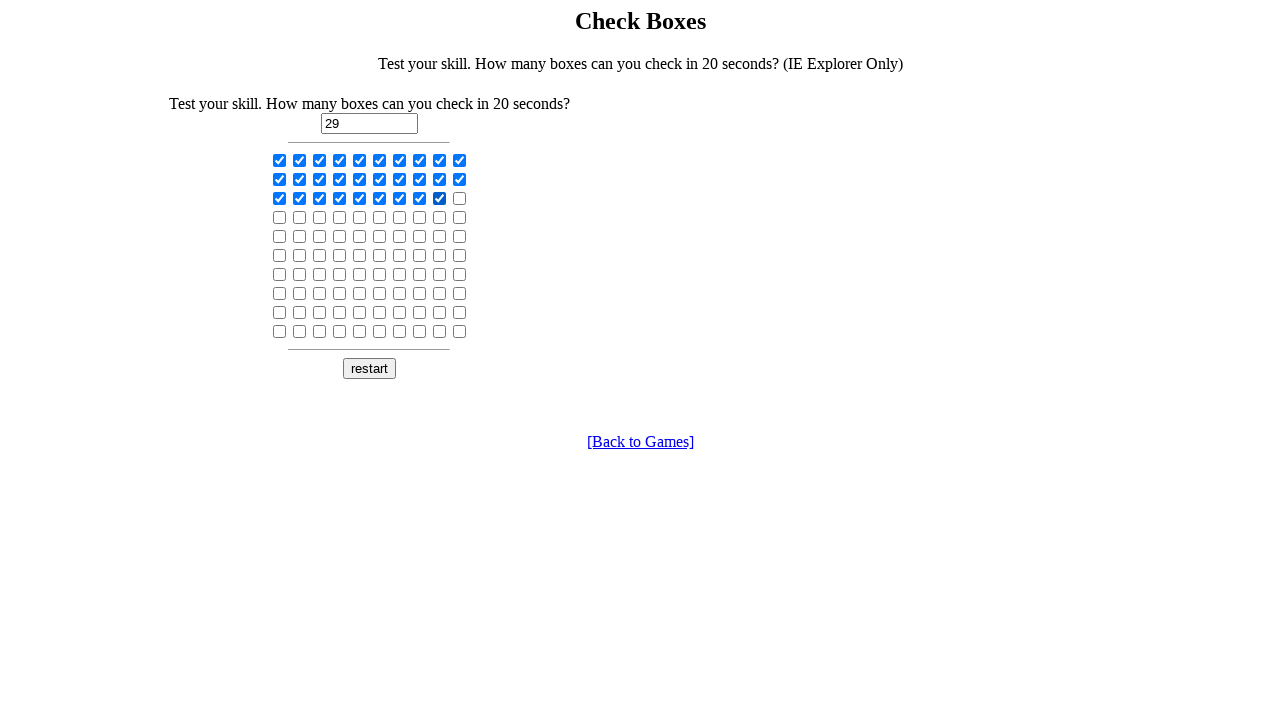

Clicked checkbox 30 of 100 at (460, 198) on input[onclick='display(this)'] >> nth=29
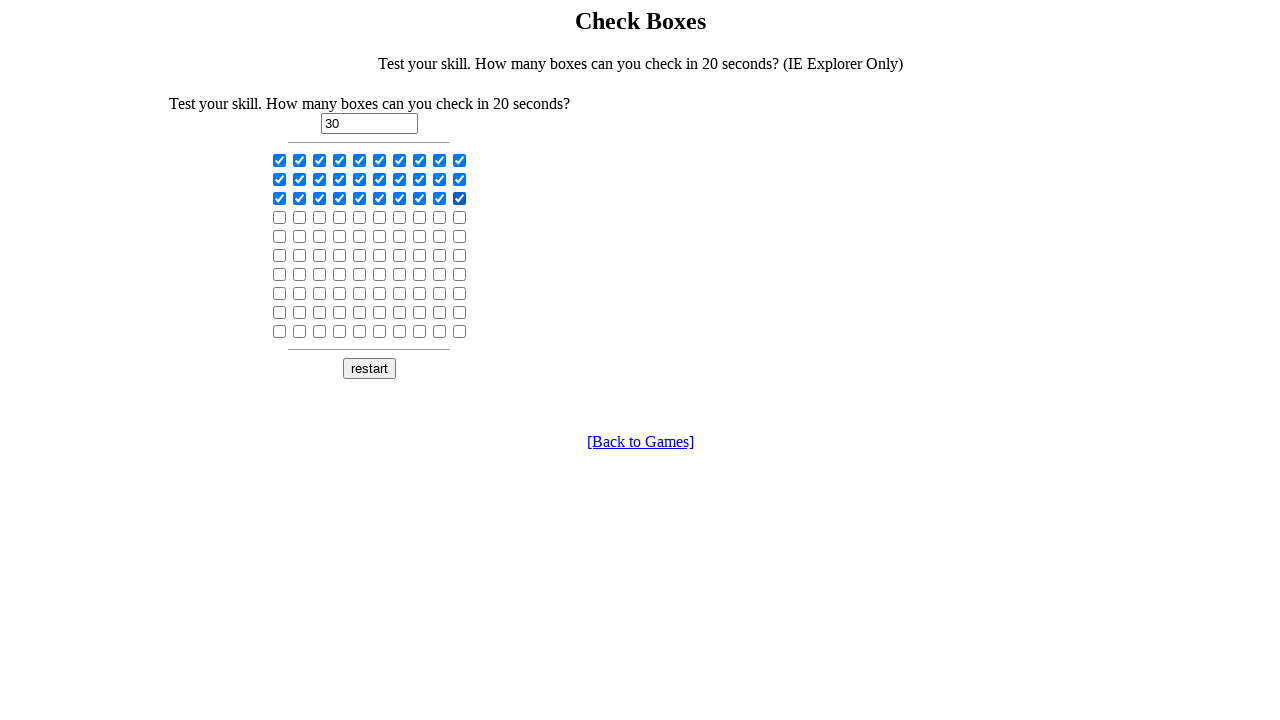

Clicked checkbox 31 of 100 at (280, 217) on input[onclick='display(this)'] >> nth=30
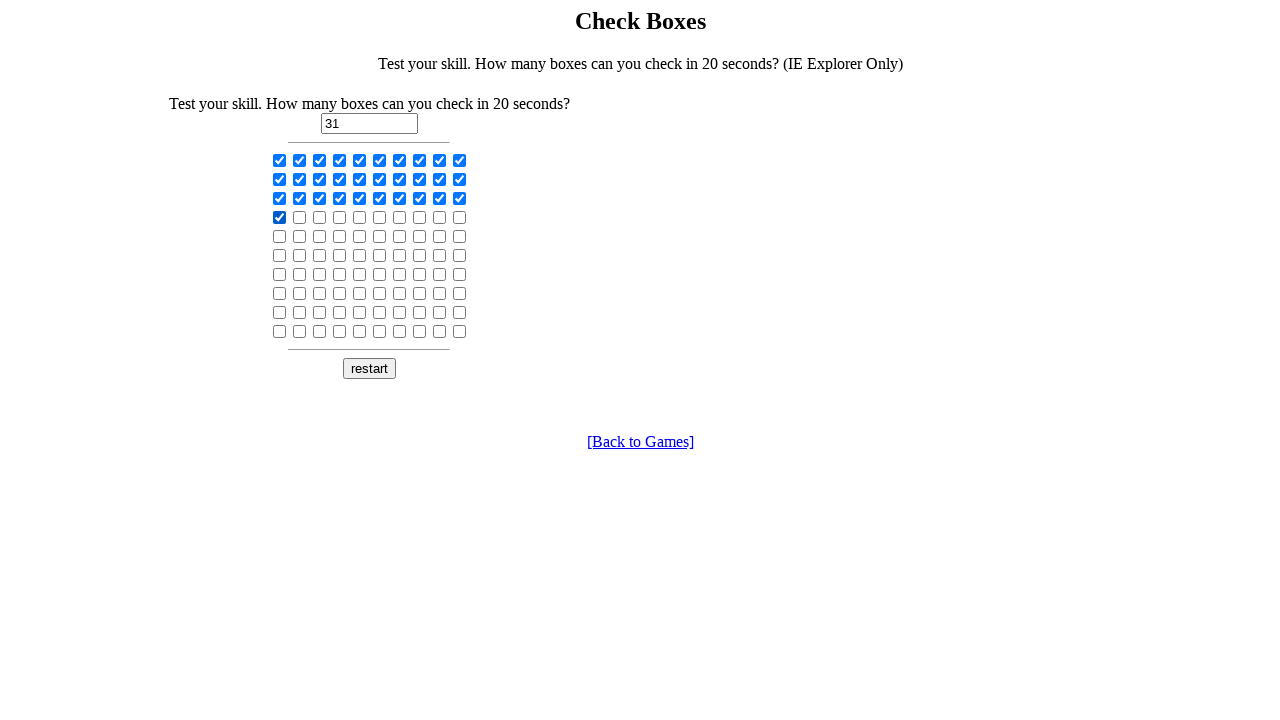

Clicked checkbox 32 of 100 at (300, 217) on input[onclick='display(this)'] >> nth=31
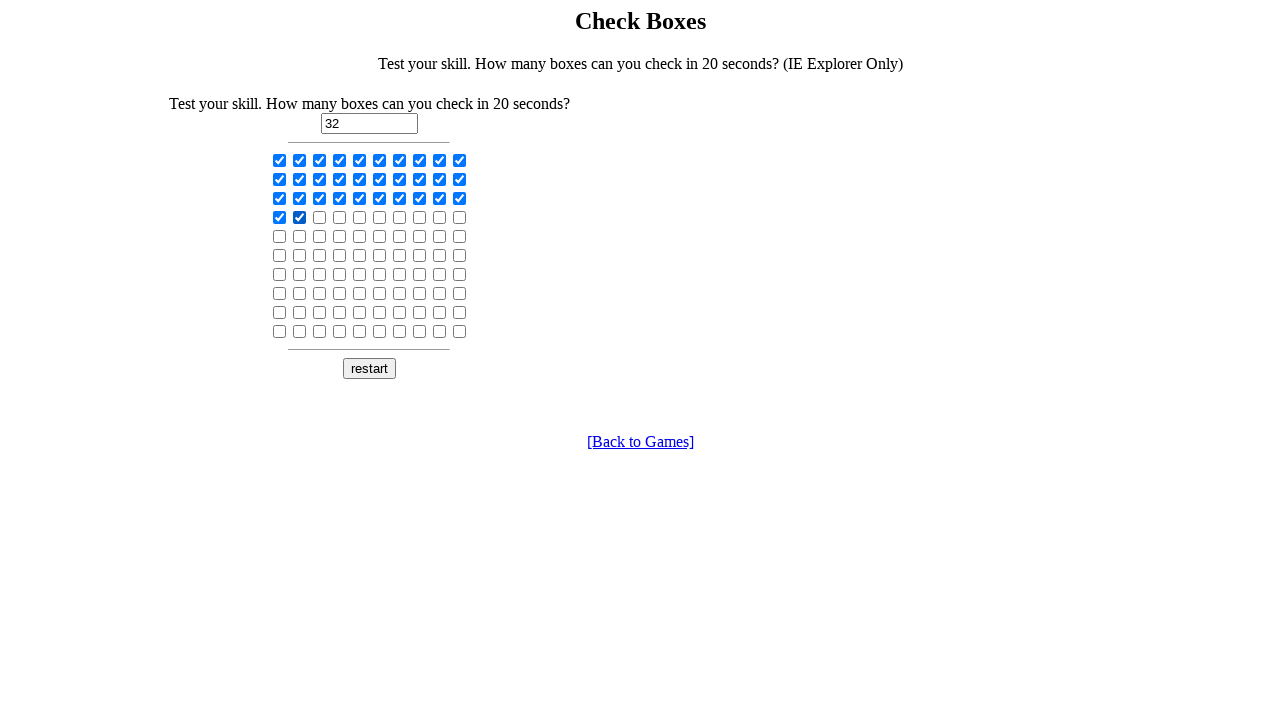

Clicked checkbox 33 of 100 at (320, 217) on input[onclick='display(this)'] >> nth=32
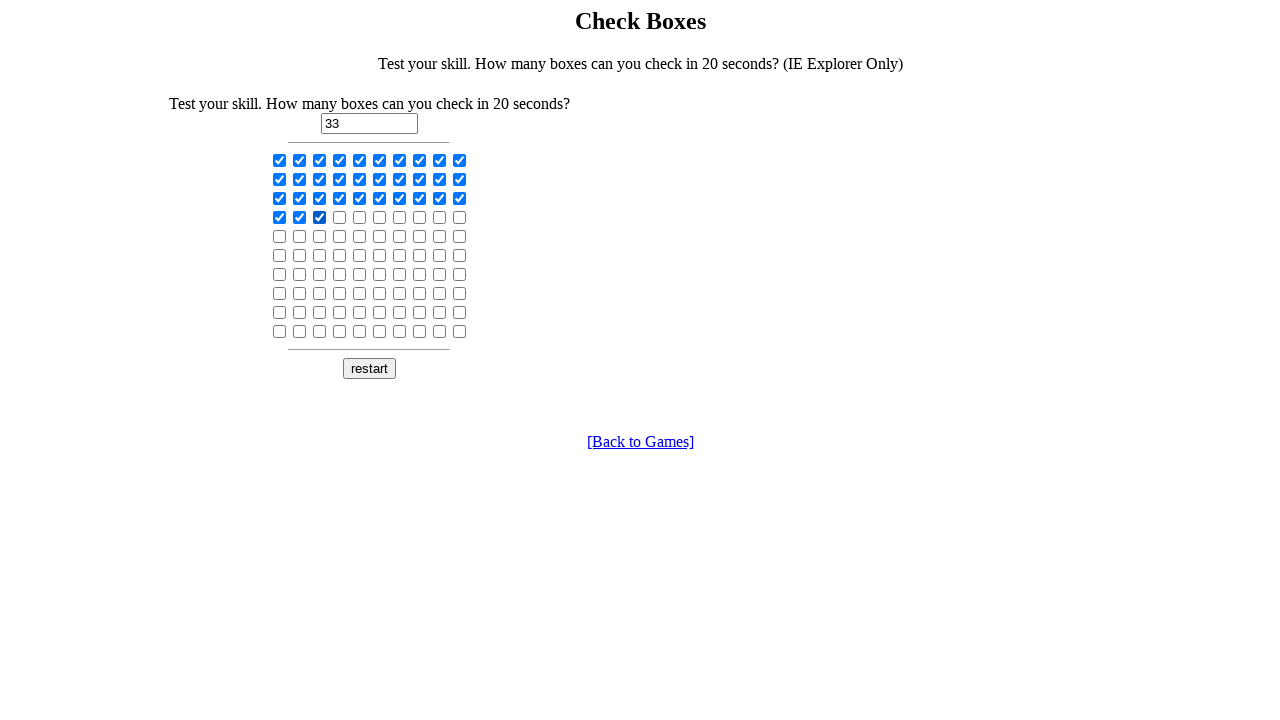

Clicked checkbox 34 of 100 at (340, 217) on input[onclick='display(this)'] >> nth=33
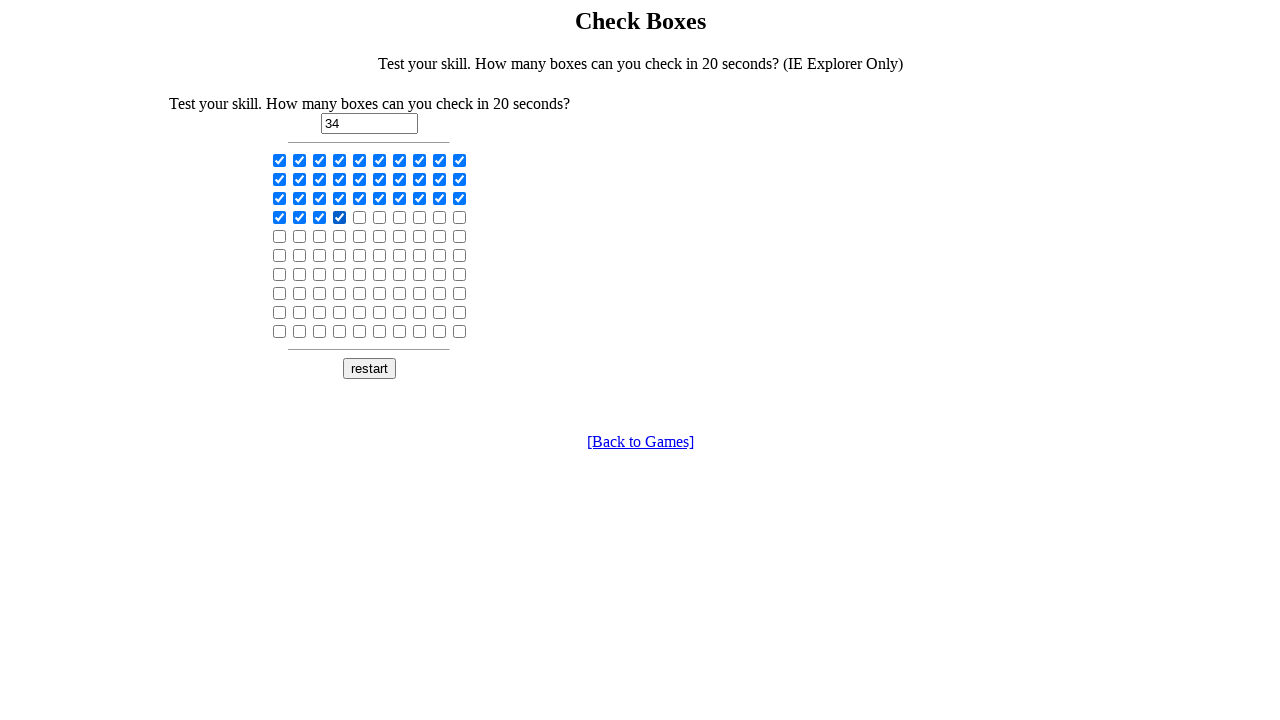

Clicked checkbox 35 of 100 at (360, 217) on input[onclick='display(this)'] >> nth=34
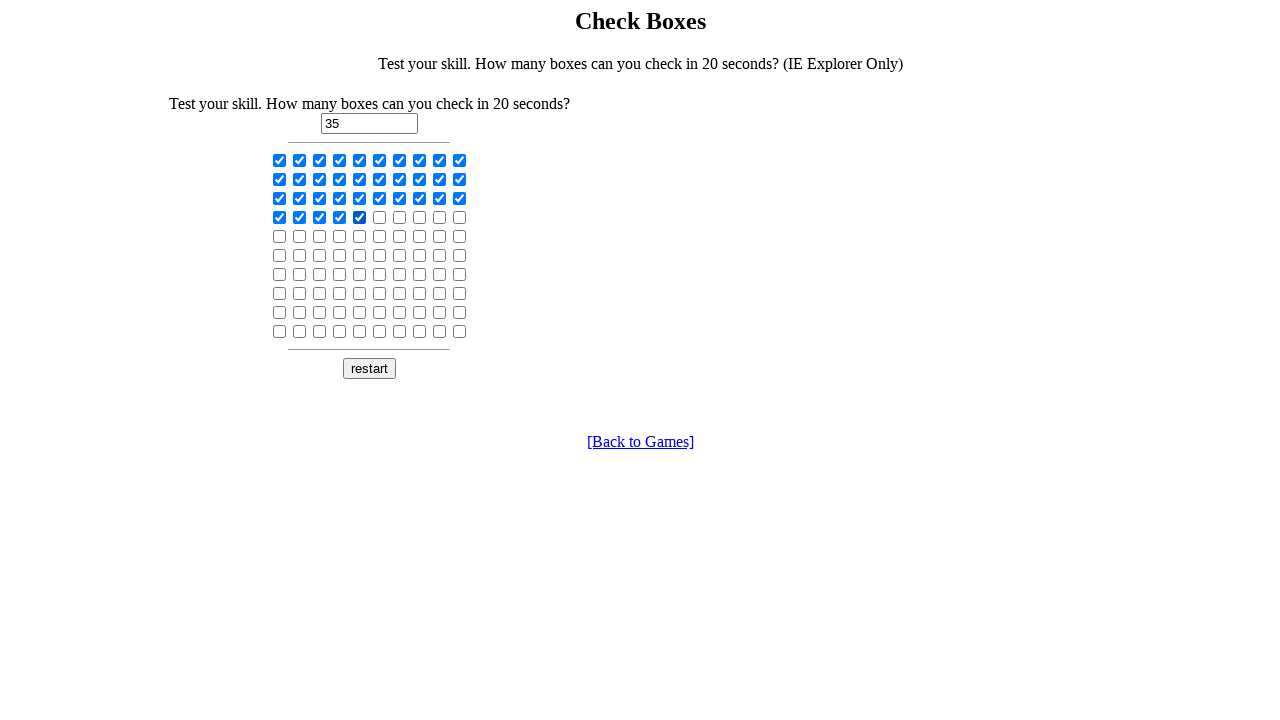

Clicked checkbox 36 of 100 at (380, 217) on input[onclick='display(this)'] >> nth=35
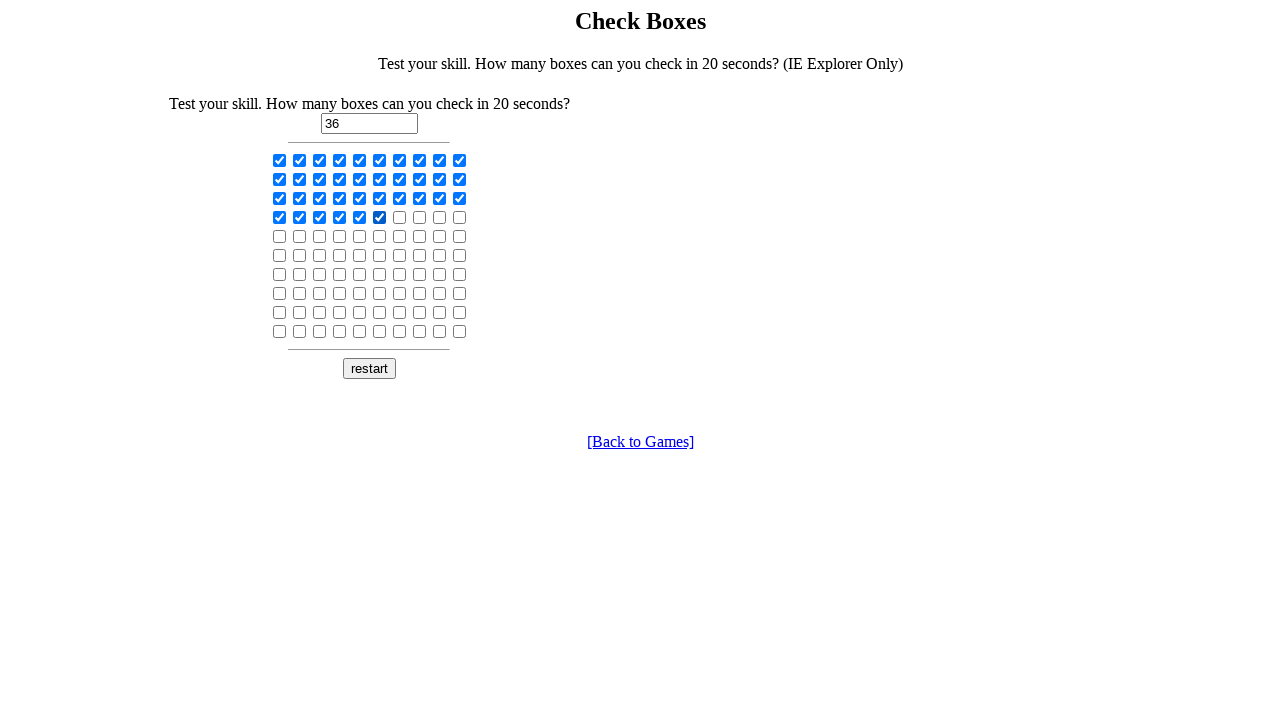

Clicked checkbox 37 of 100 at (400, 217) on input[onclick='display(this)'] >> nth=36
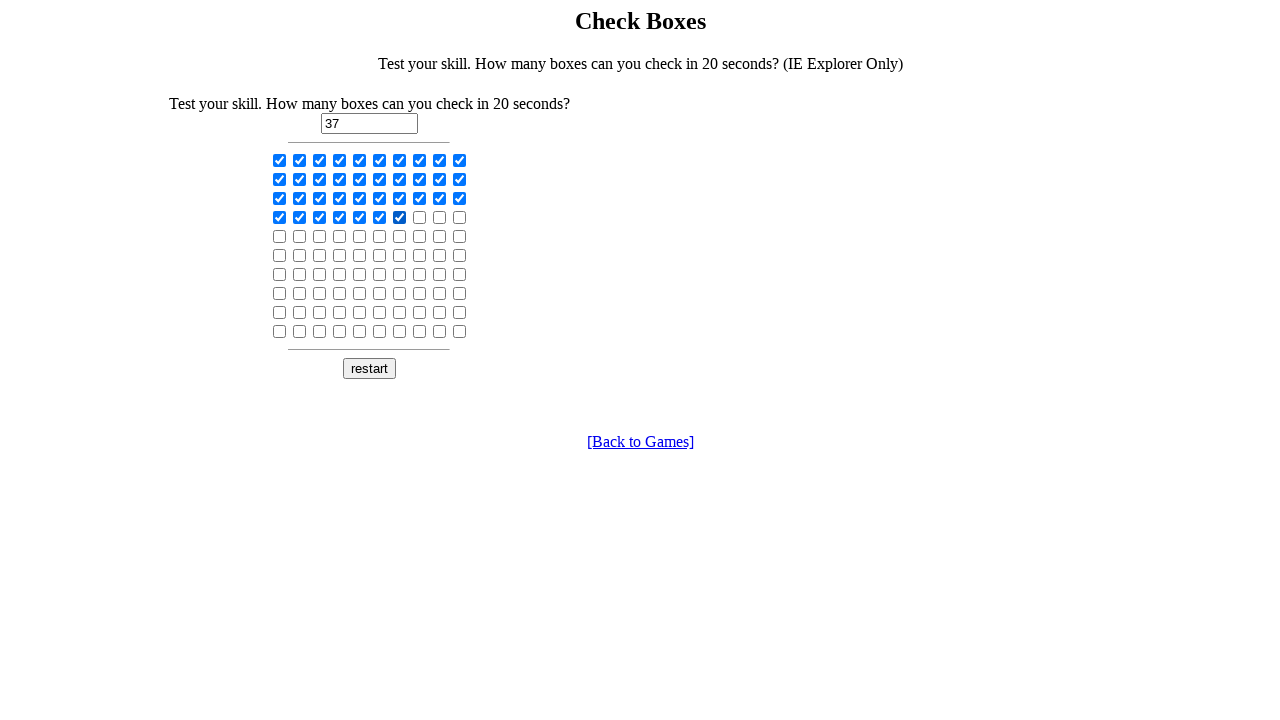

Clicked checkbox 38 of 100 at (420, 217) on input[onclick='display(this)'] >> nth=37
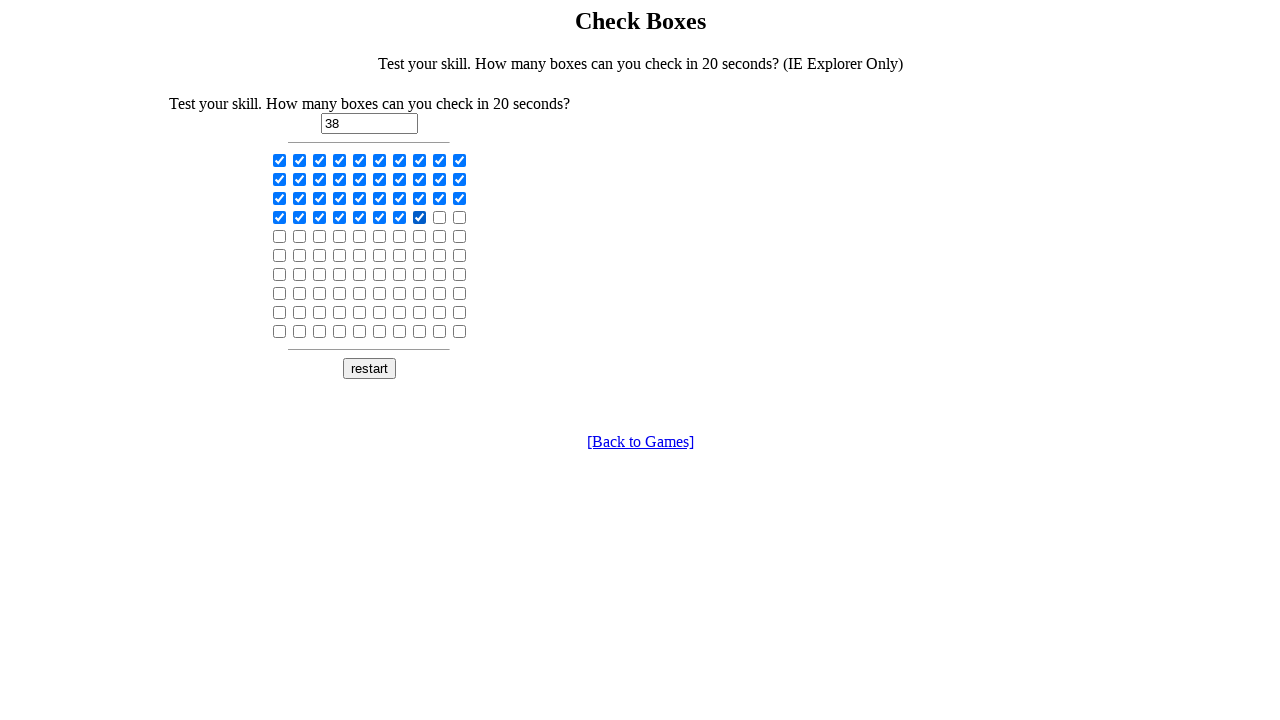

Clicked checkbox 39 of 100 at (440, 217) on input[onclick='display(this)'] >> nth=38
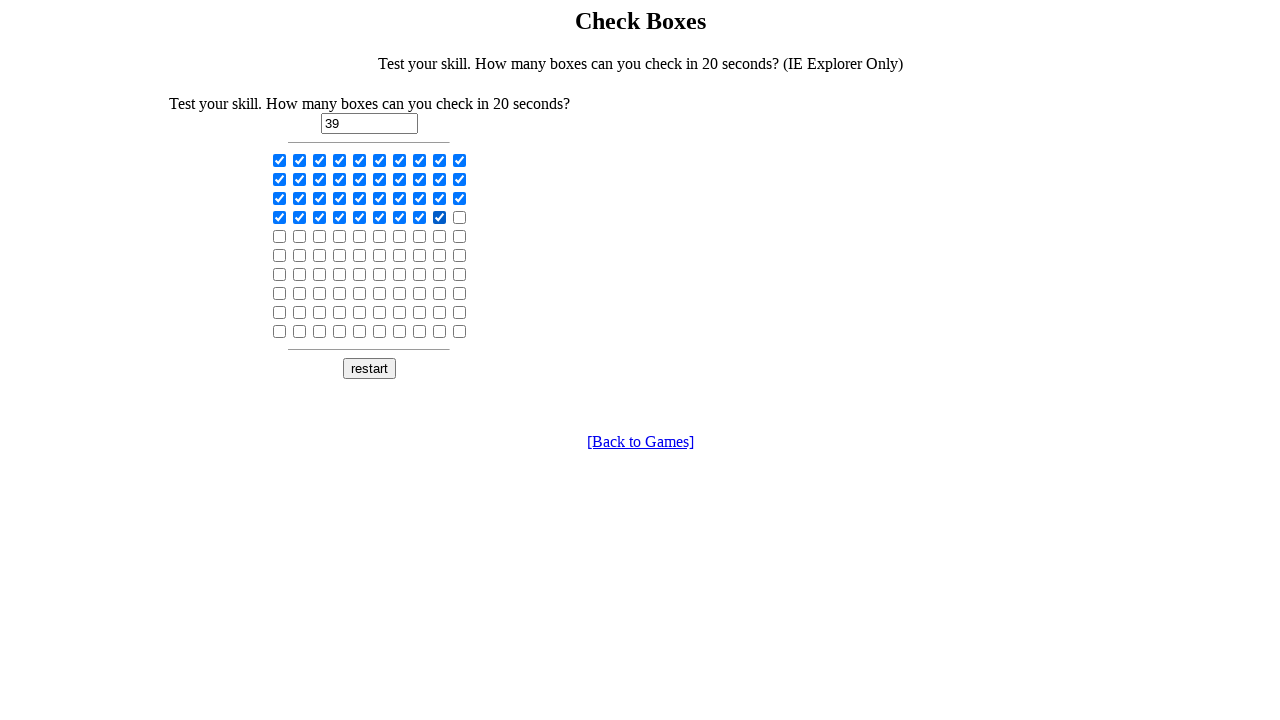

Clicked checkbox 40 of 100 at (460, 217) on input[onclick='display(this)'] >> nth=39
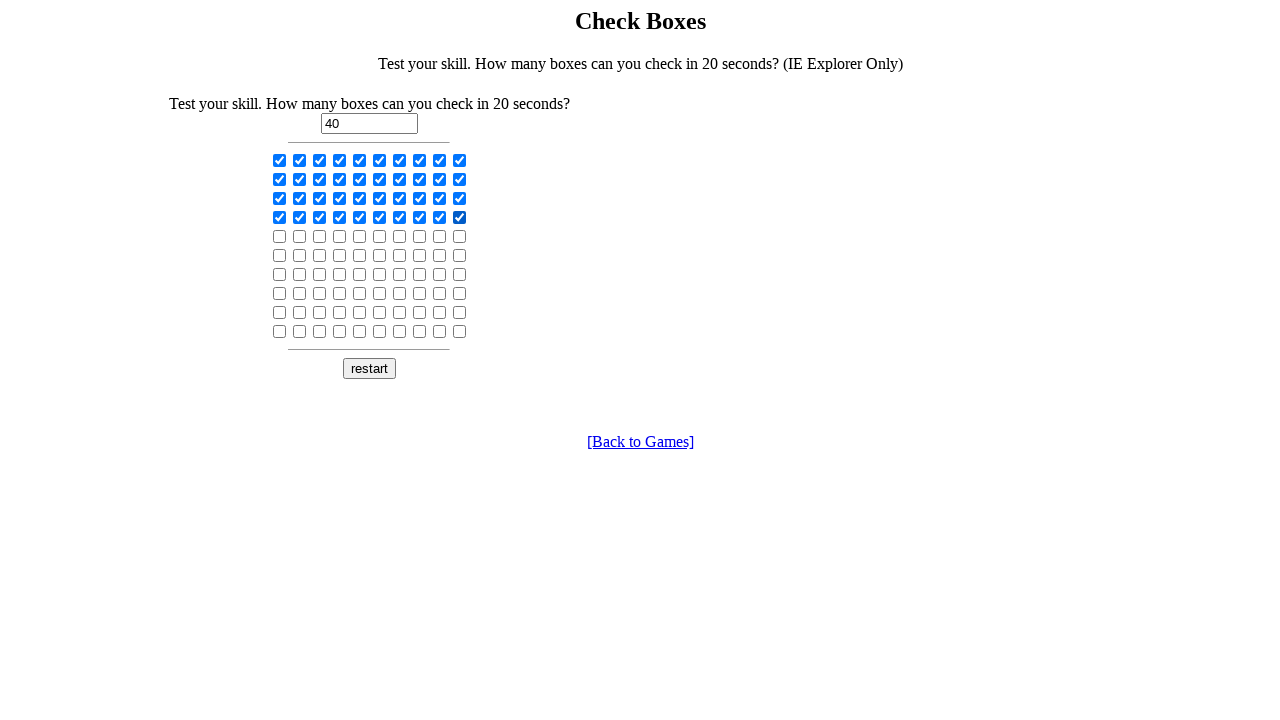

Clicked checkbox 41 of 100 at (280, 236) on input[onclick='display(this)'] >> nth=40
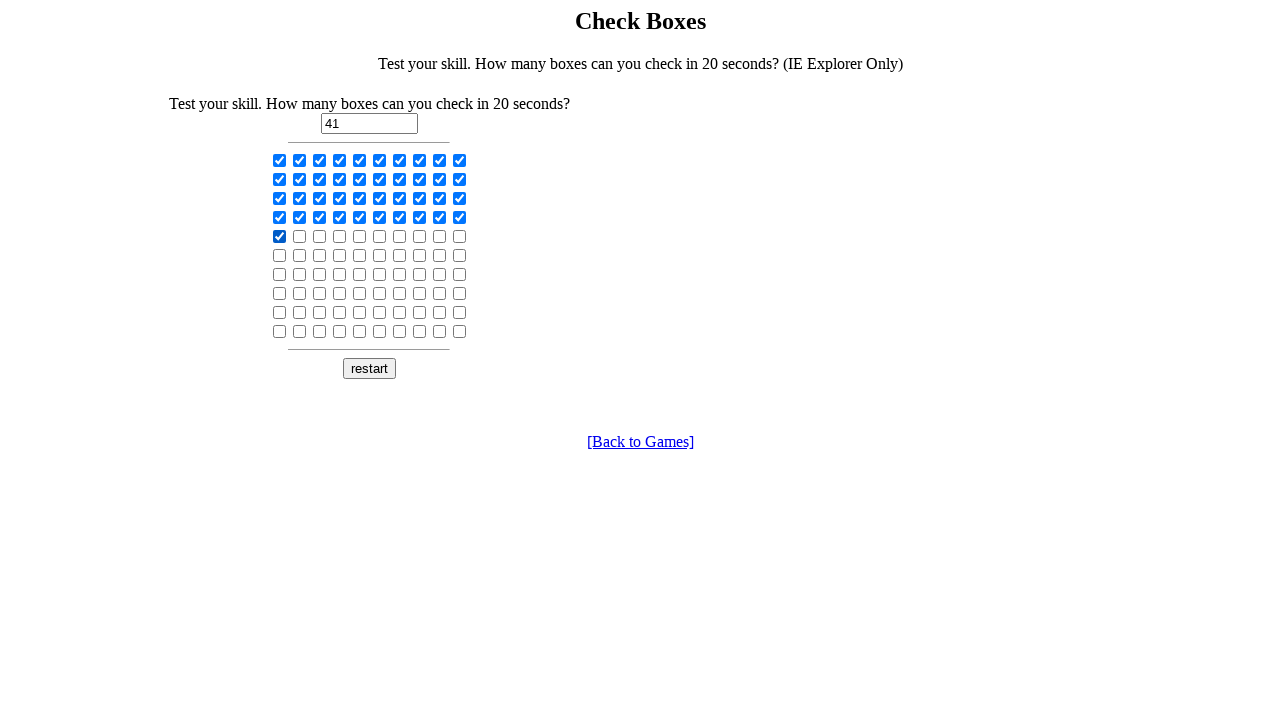

Clicked checkbox 42 of 100 at (300, 236) on input[onclick='display(this)'] >> nth=41
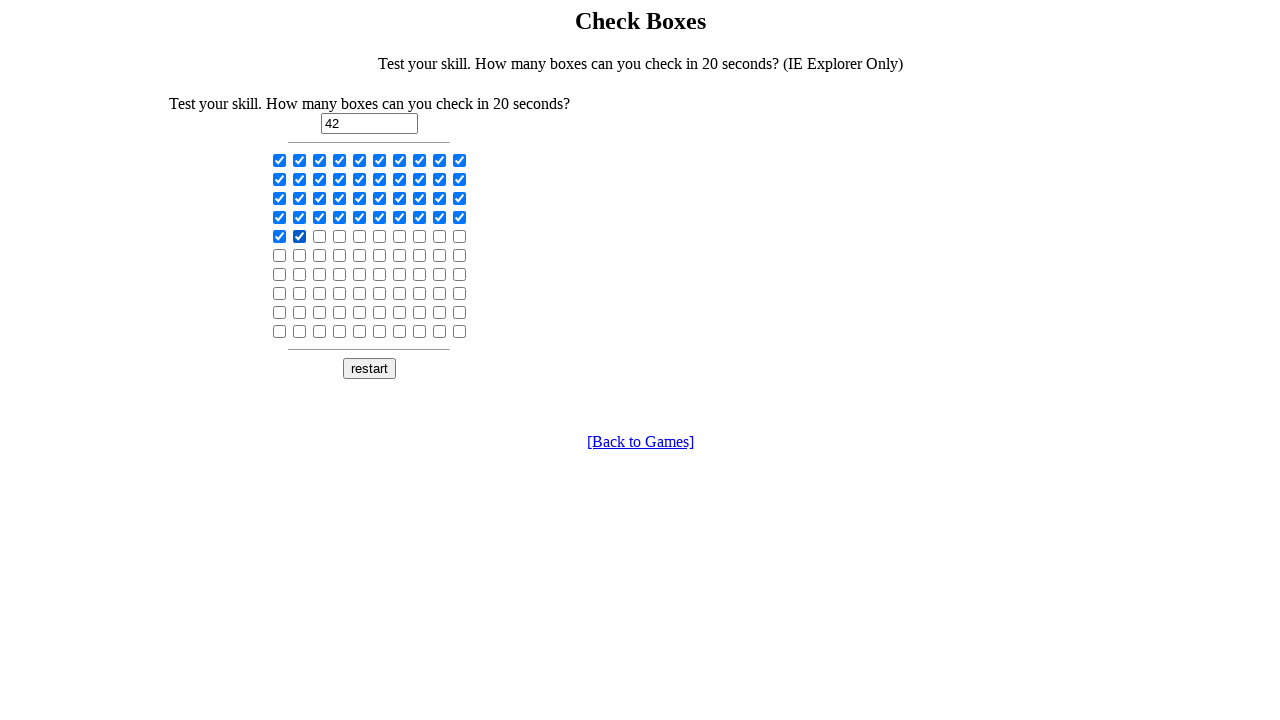

Clicked checkbox 43 of 100 at (320, 236) on input[onclick='display(this)'] >> nth=42
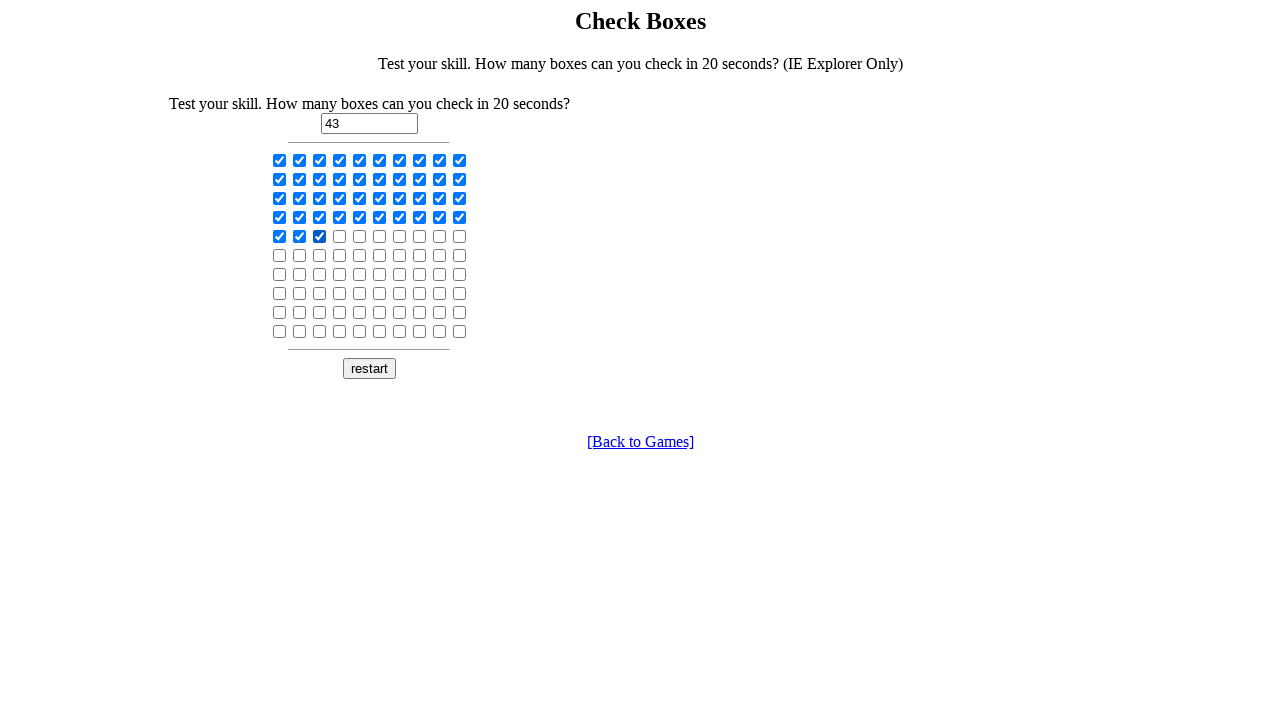

Clicked checkbox 44 of 100 at (340, 236) on input[onclick='display(this)'] >> nth=43
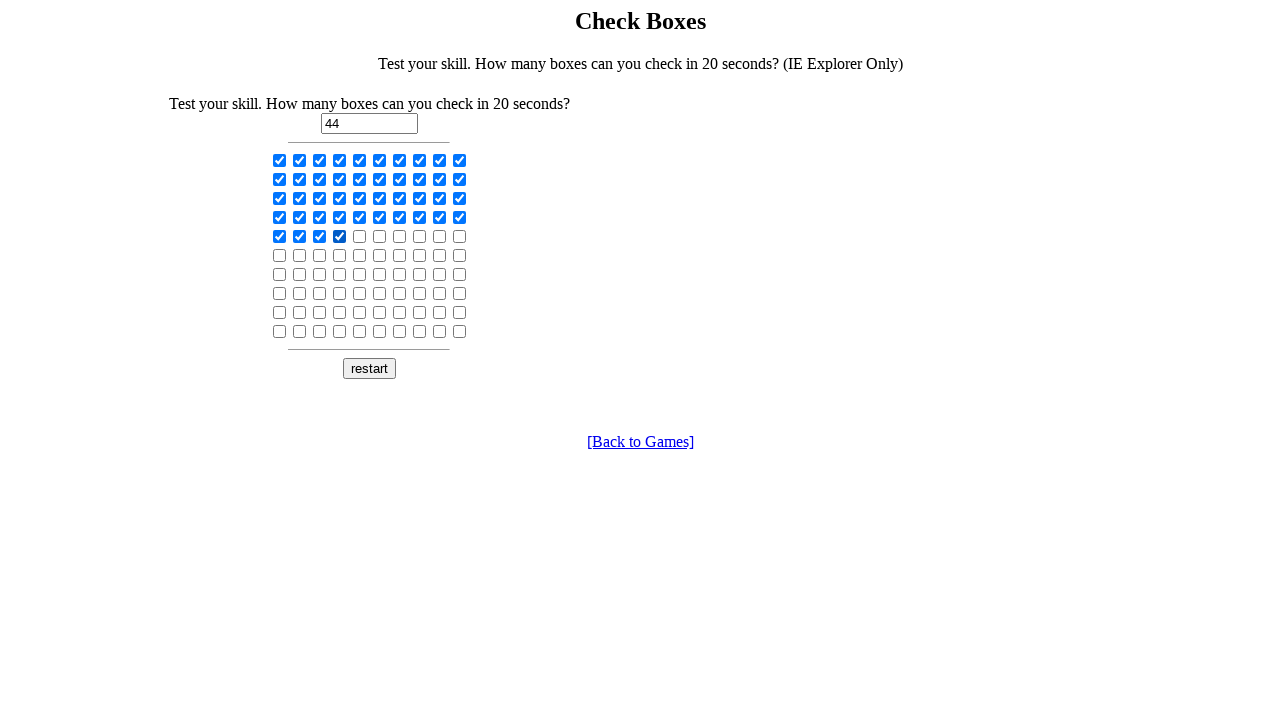

Clicked checkbox 45 of 100 at (360, 236) on input[onclick='display(this)'] >> nth=44
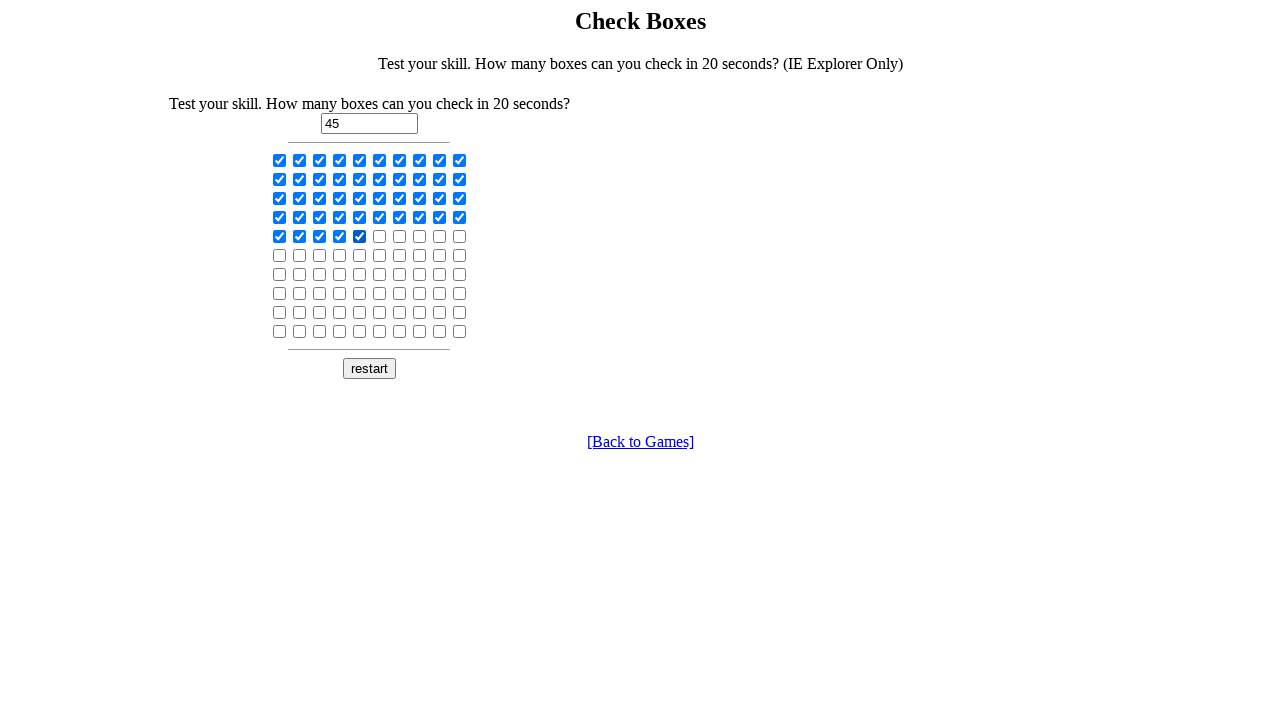

Clicked checkbox 46 of 100 at (380, 236) on input[onclick='display(this)'] >> nth=45
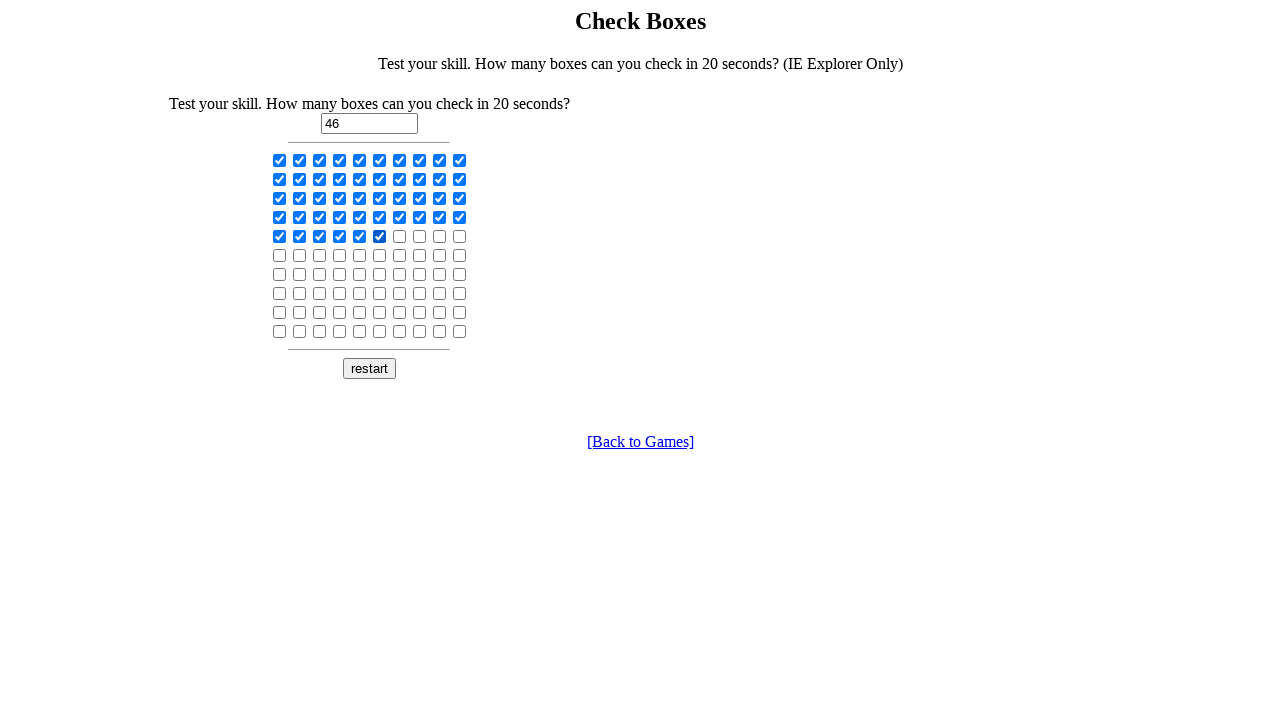

Clicked checkbox 47 of 100 at (400, 236) on input[onclick='display(this)'] >> nth=46
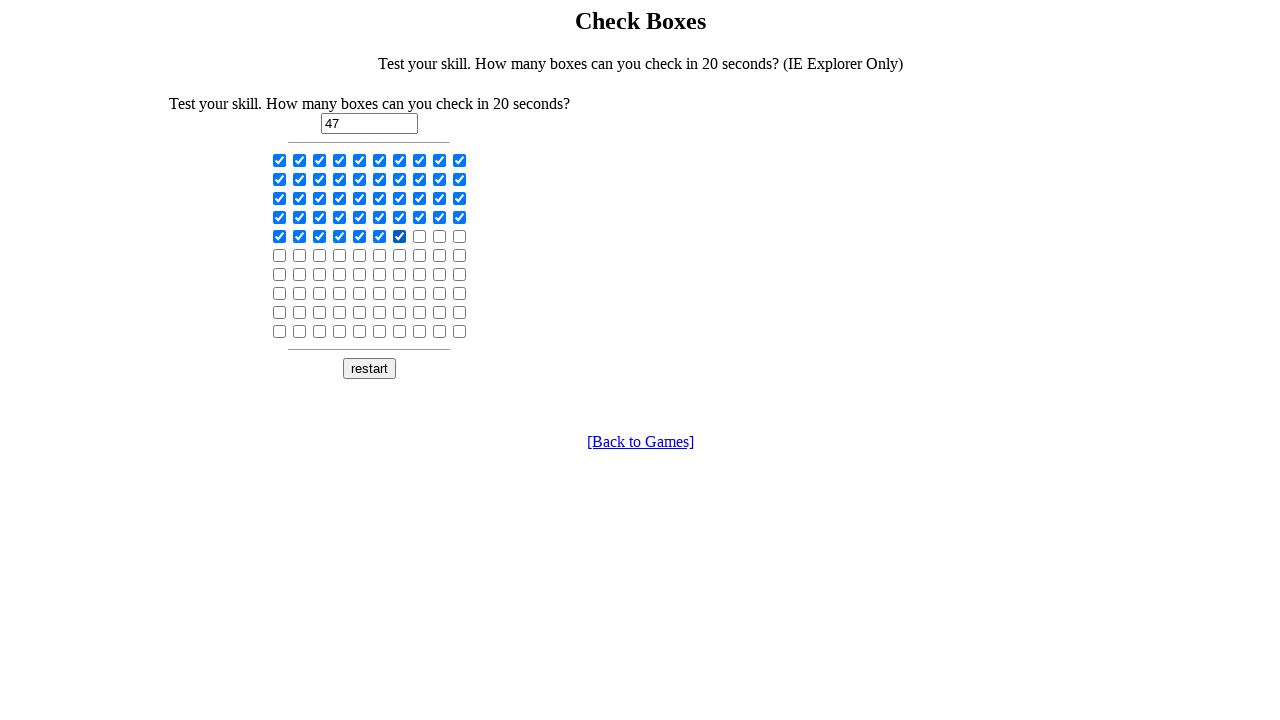

Clicked checkbox 48 of 100 at (420, 236) on input[onclick='display(this)'] >> nth=47
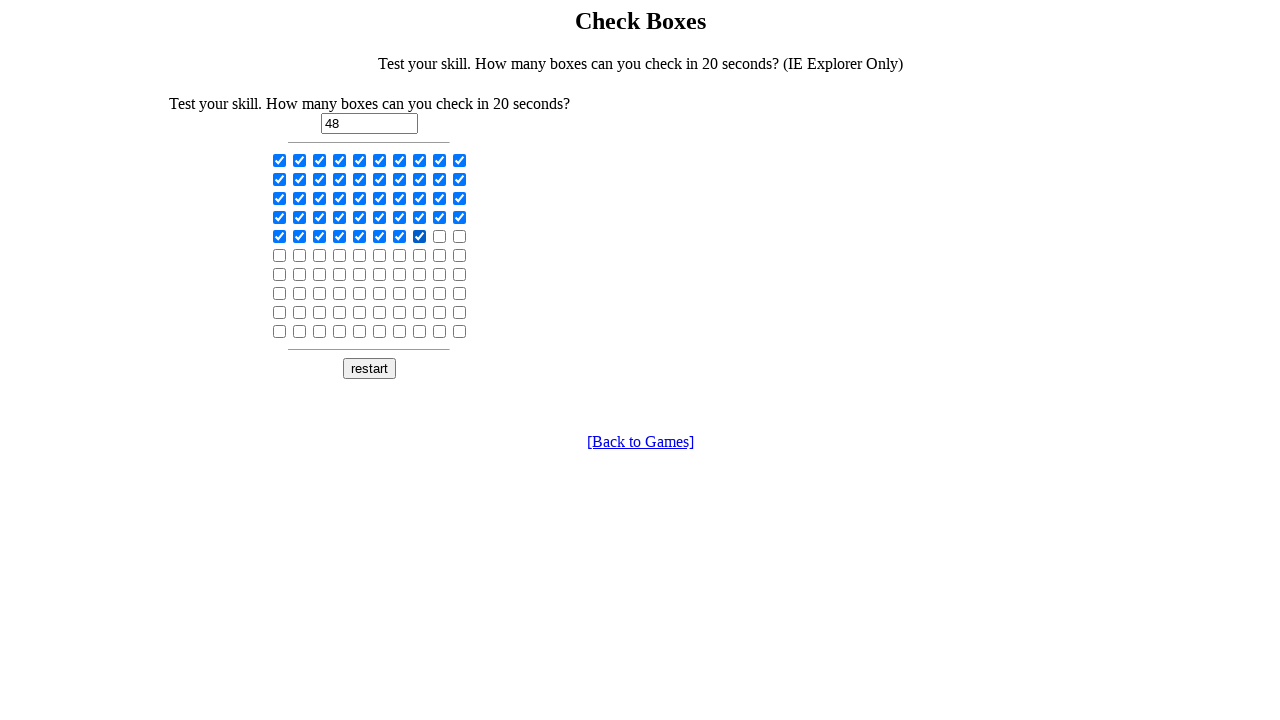

Clicked checkbox 49 of 100 at (440, 236) on input[onclick='display(this)'] >> nth=48
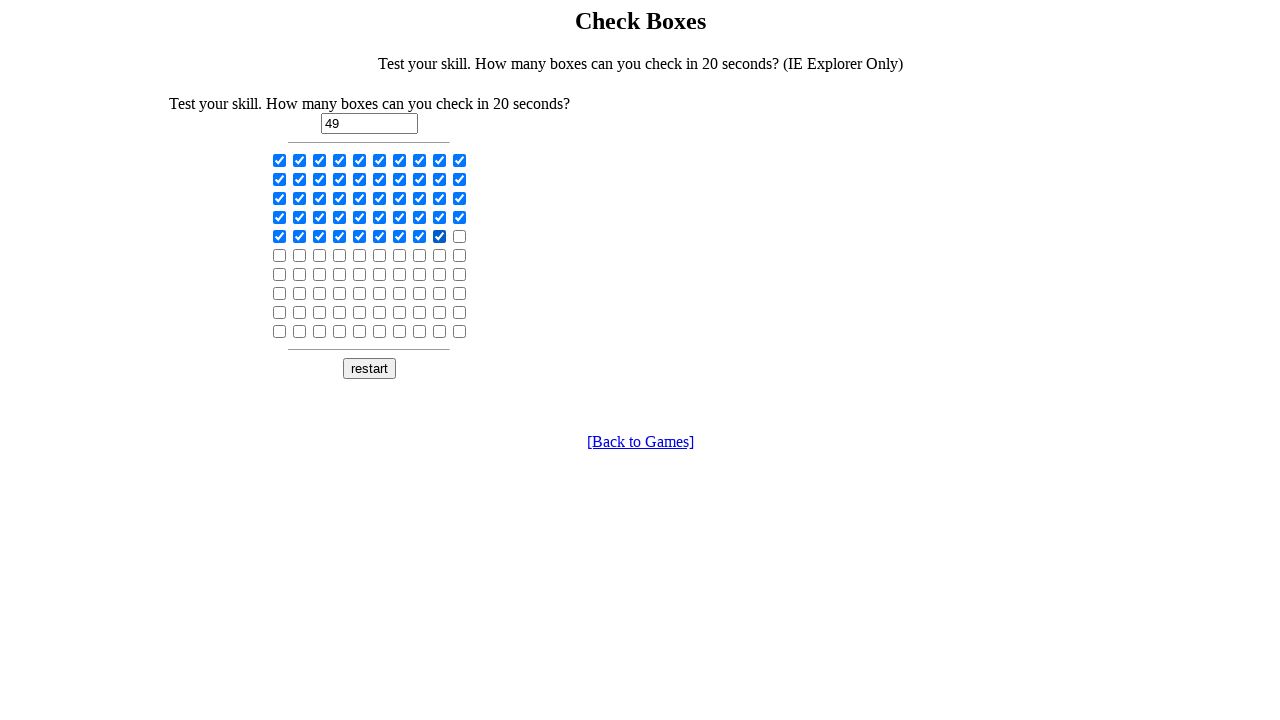

Clicked checkbox 50 of 100 at (460, 236) on input[onclick='display(this)'] >> nth=49
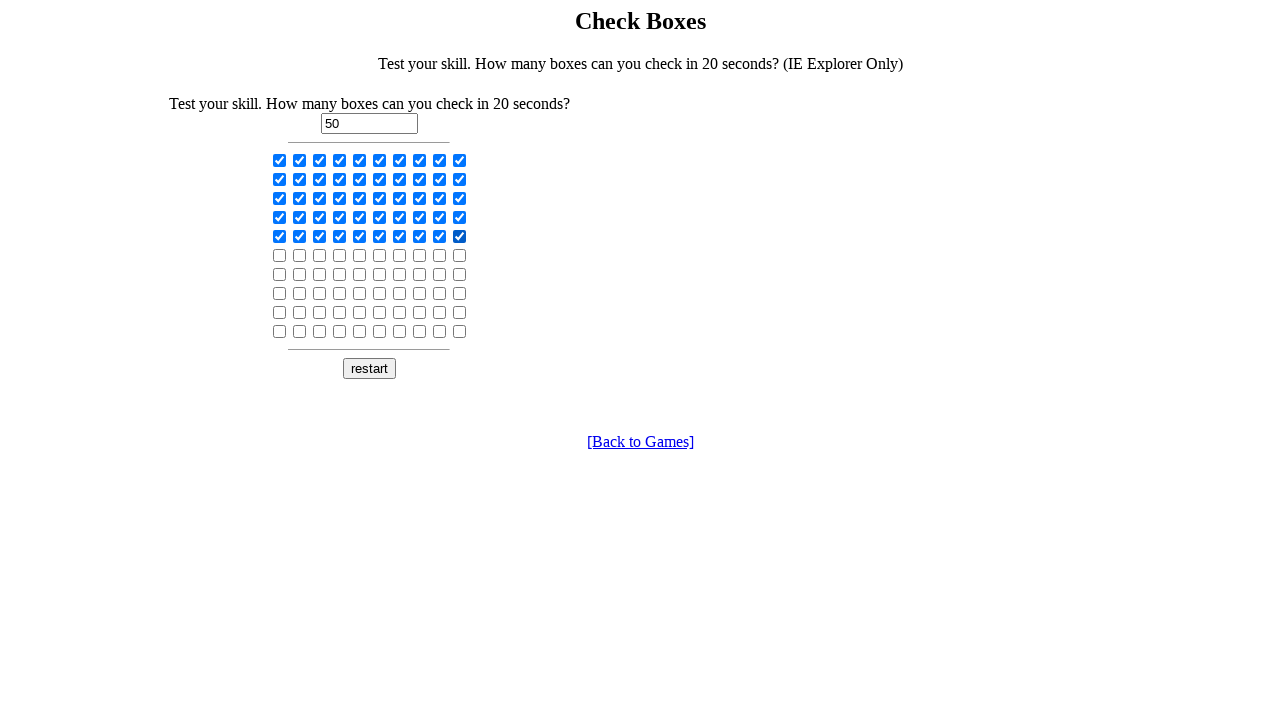

Clicked checkbox 51 of 100 at (280, 255) on input[onclick='display(this)'] >> nth=50
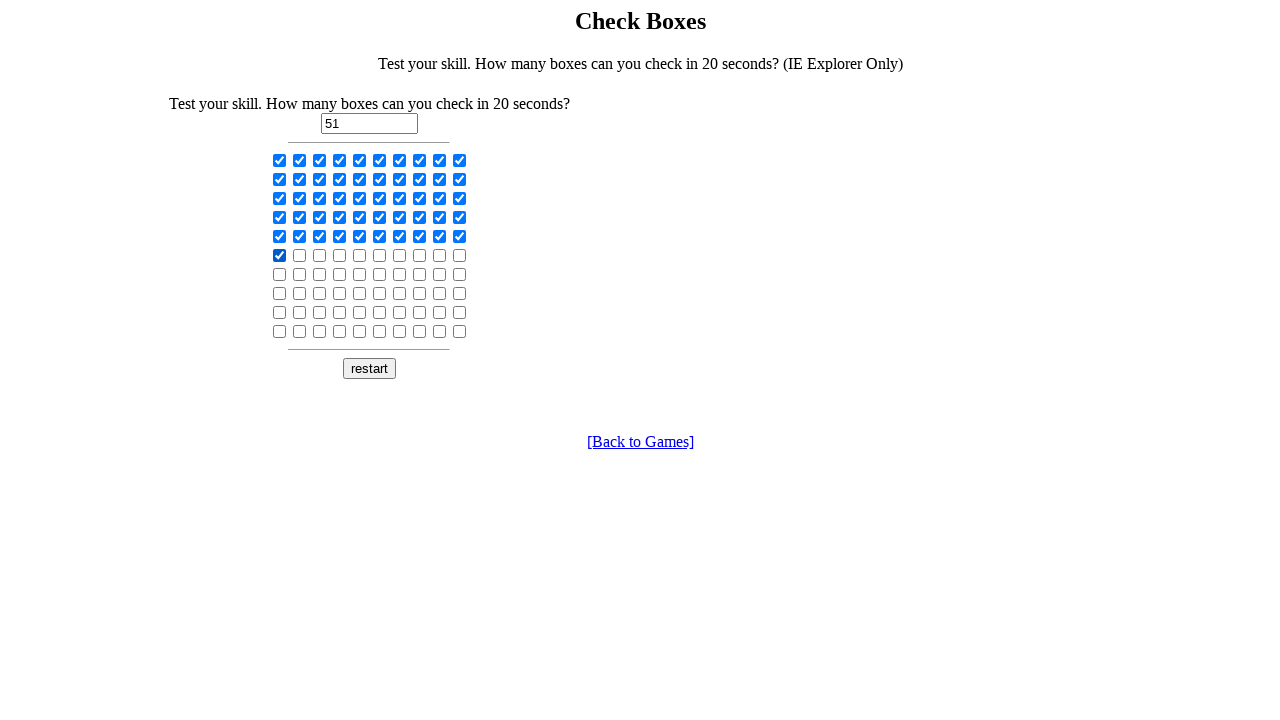

Clicked checkbox 52 of 100 at (300, 255) on input[onclick='display(this)'] >> nth=51
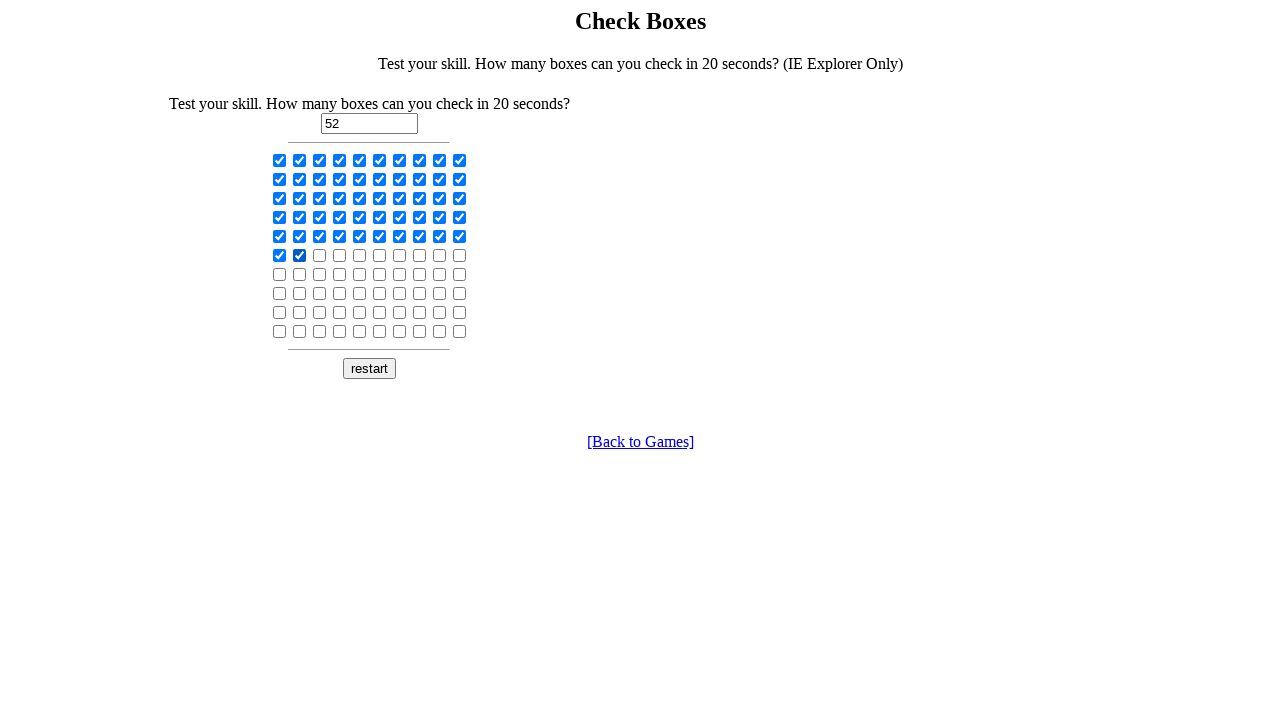

Clicked checkbox 53 of 100 at (320, 255) on input[onclick='display(this)'] >> nth=52
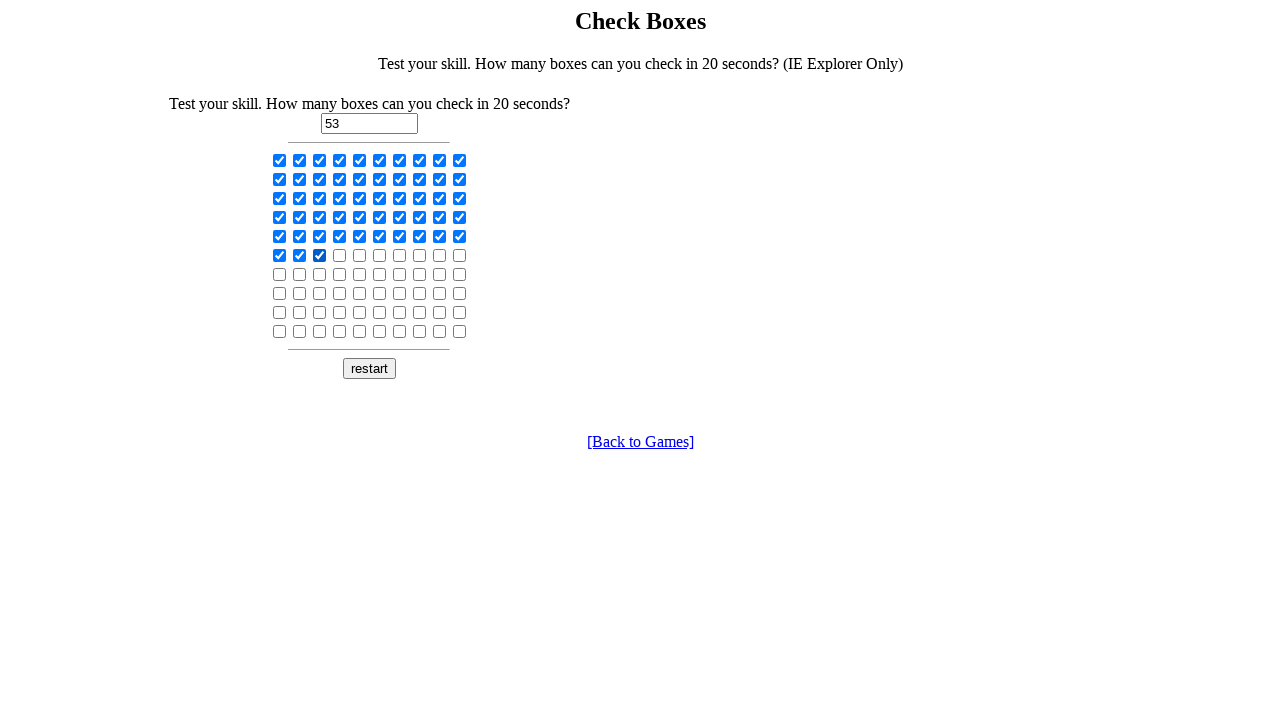

Clicked checkbox 54 of 100 at (340, 255) on input[onclick='display(this)'] >> nth=53
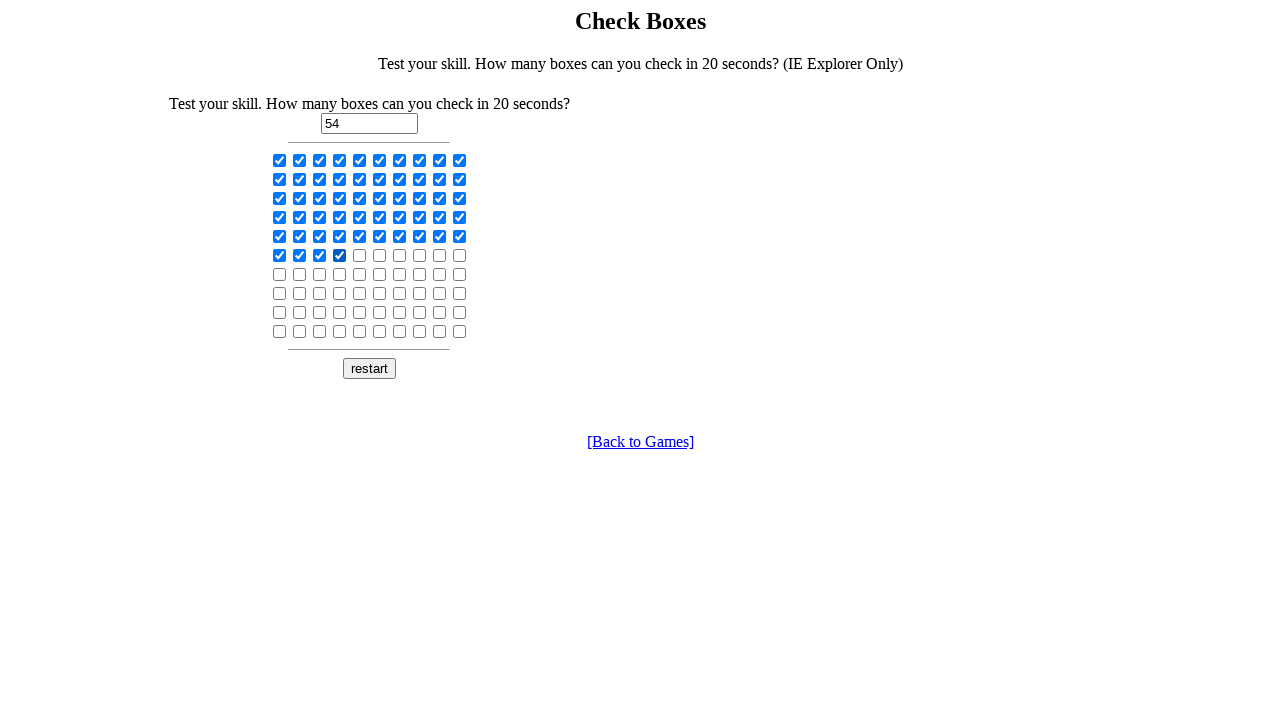

Clicked checkbox 55 of 100 at (360, 255) on input[onclick='display(this)'] >> nth=54
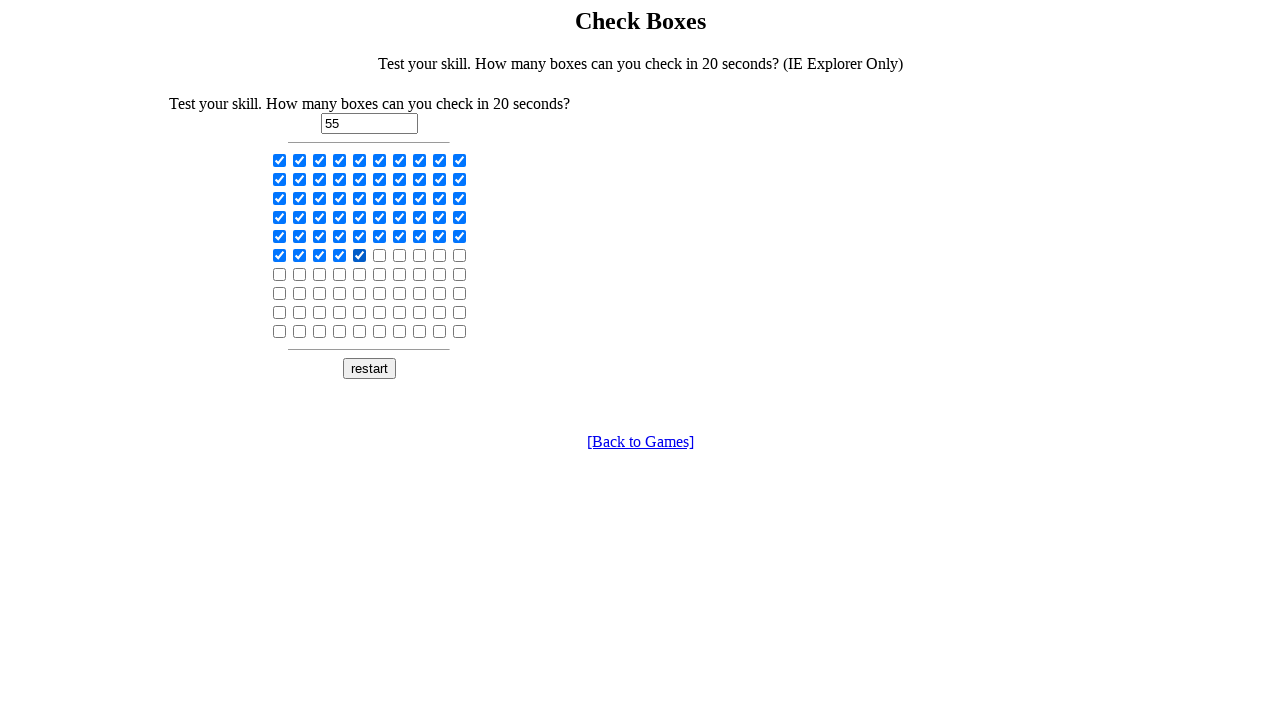

Clicked checkbox 56 of 100 at (380, 255) on input[onclick='display(this)'] >> nth=55
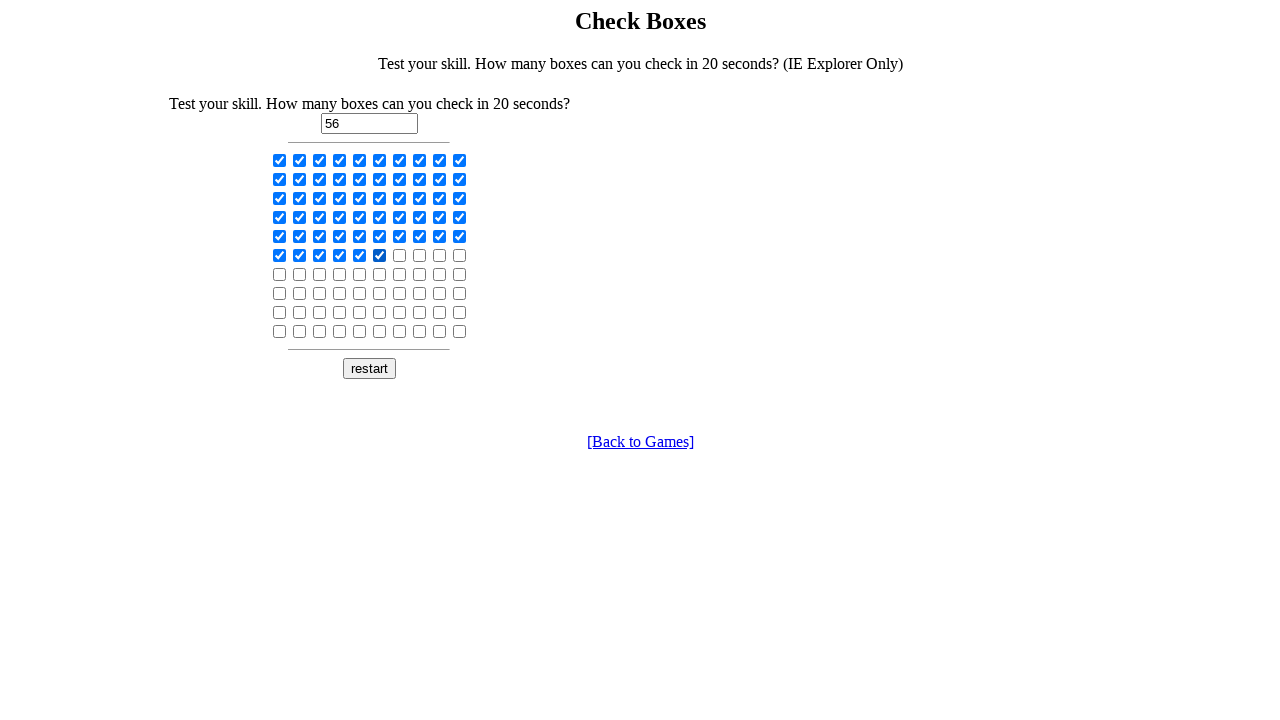

Clicked checkbox 57 of 100 at (400, 255) on input[onclick='display(this)'] >> nth=56
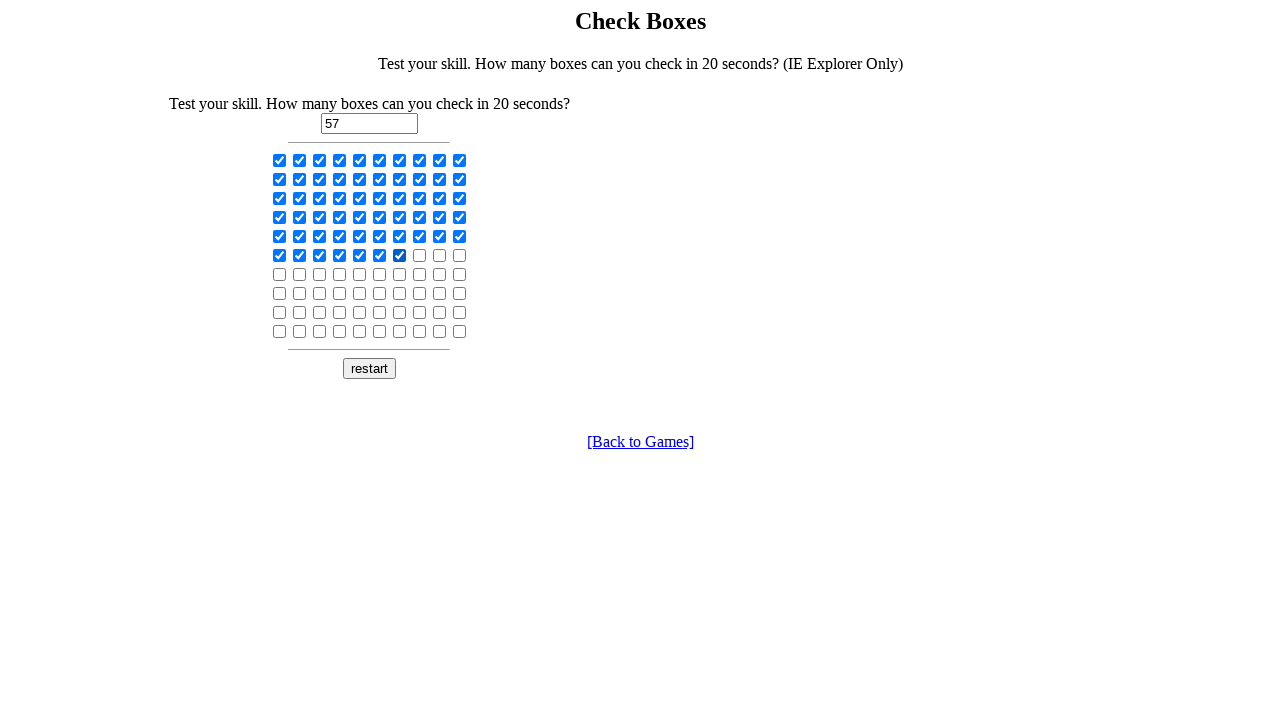

Clicked checkbox 58 of 100 at (420, 255) on input[onclick='display(this)'] >> nth=57
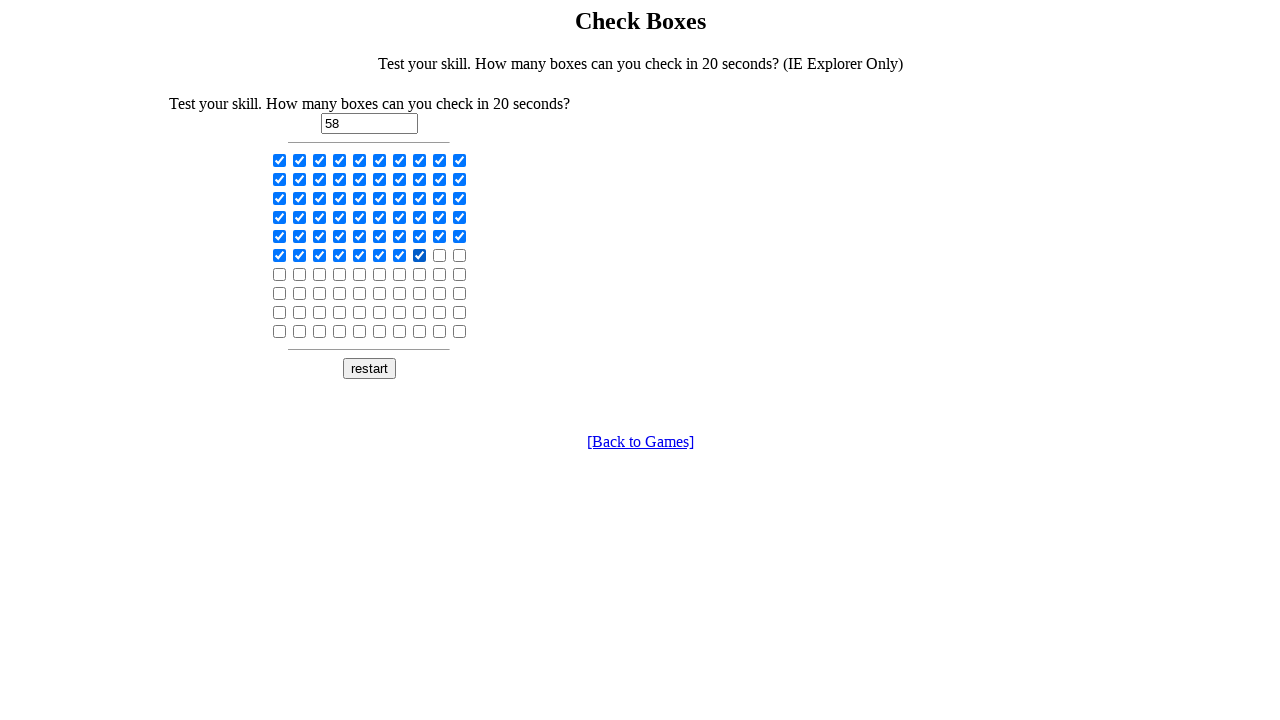

Clicked checkbox 59 of 100 at (440, 255) on input[onclick='display(this)'] >> nth=58
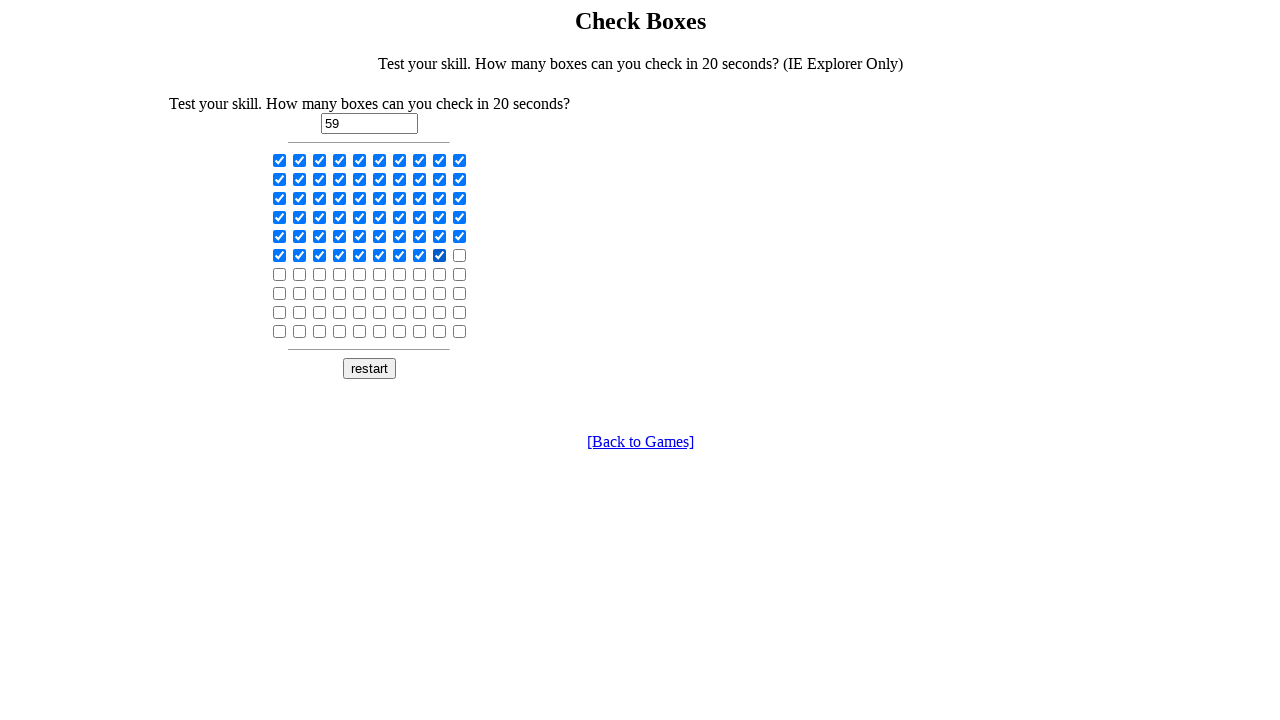

Clicked checkbox 60 of 100 at (460, 255) on input[onclick='display(this)'] >> nth=59
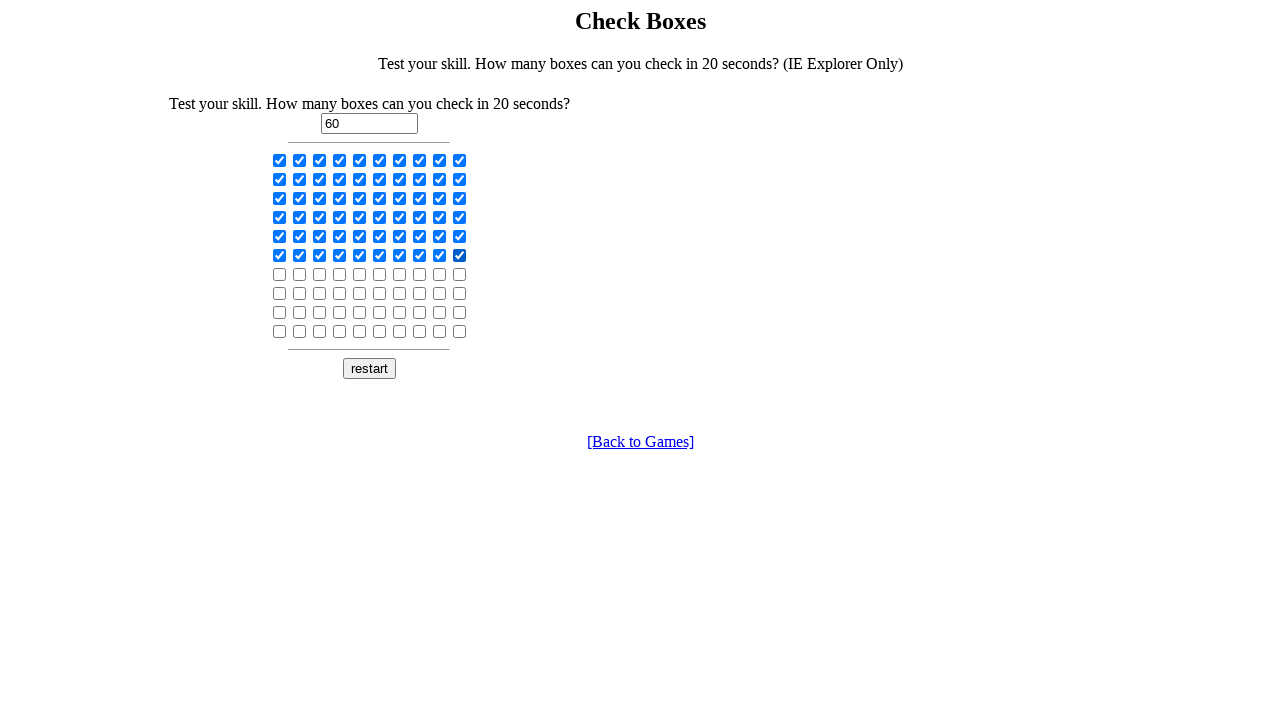

Clicked checkbox 61 of 100 at (280, 274) on input[onclick='display(this)'] >> nth=60
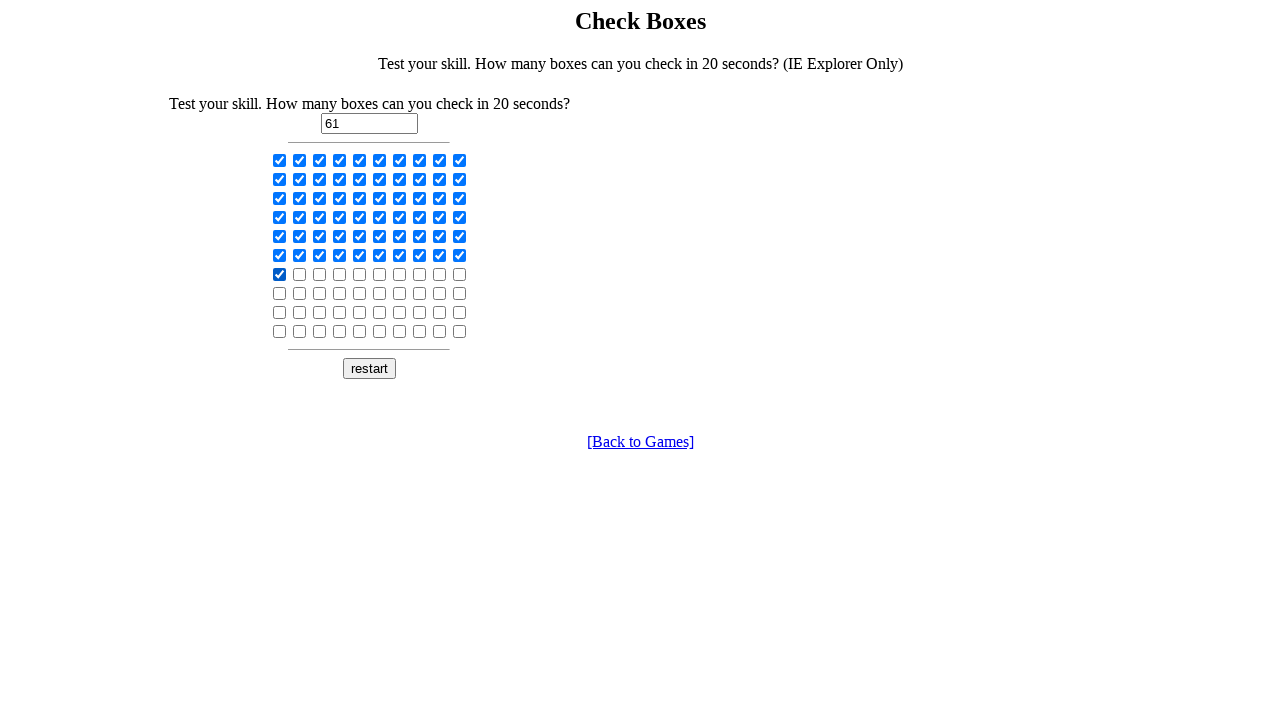

Clicked checkbox 62 of 100 at (300, 274) on input[onclick='display(this)'] >> nth=61
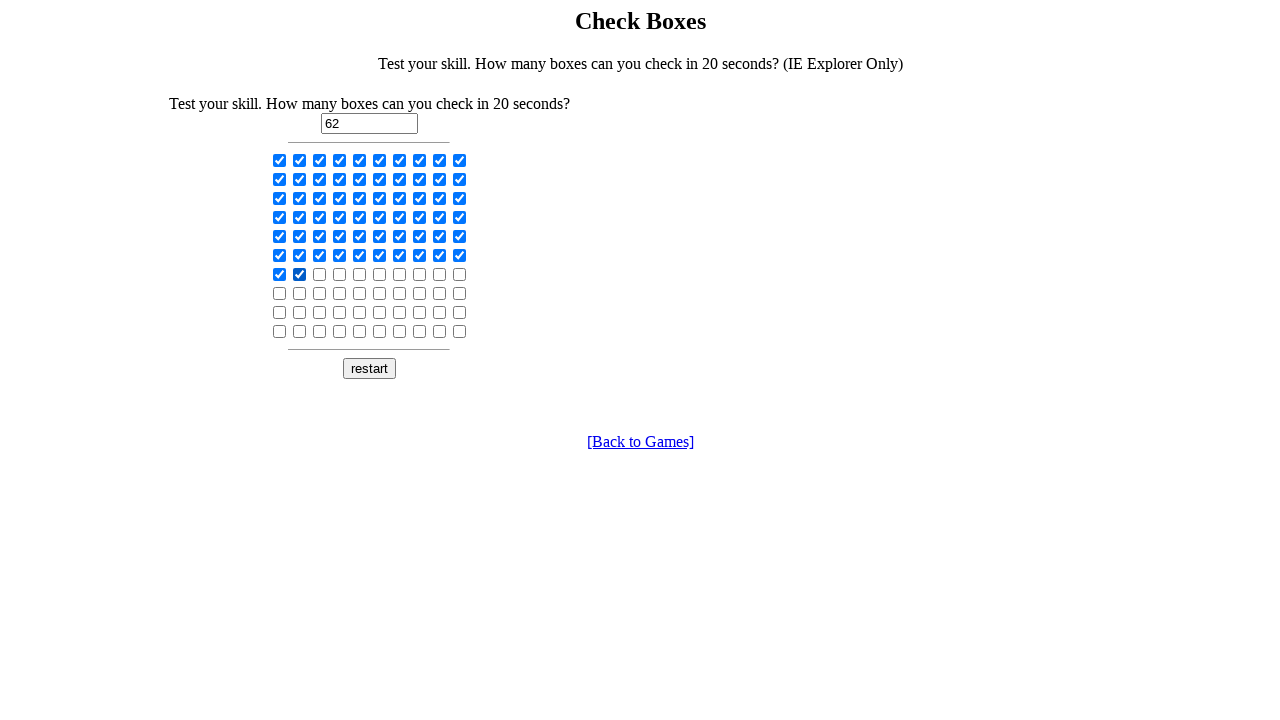

Clicked checkbox 63 of 100 at (320, 274) on input[onclick='display(this)'] >> nth=62
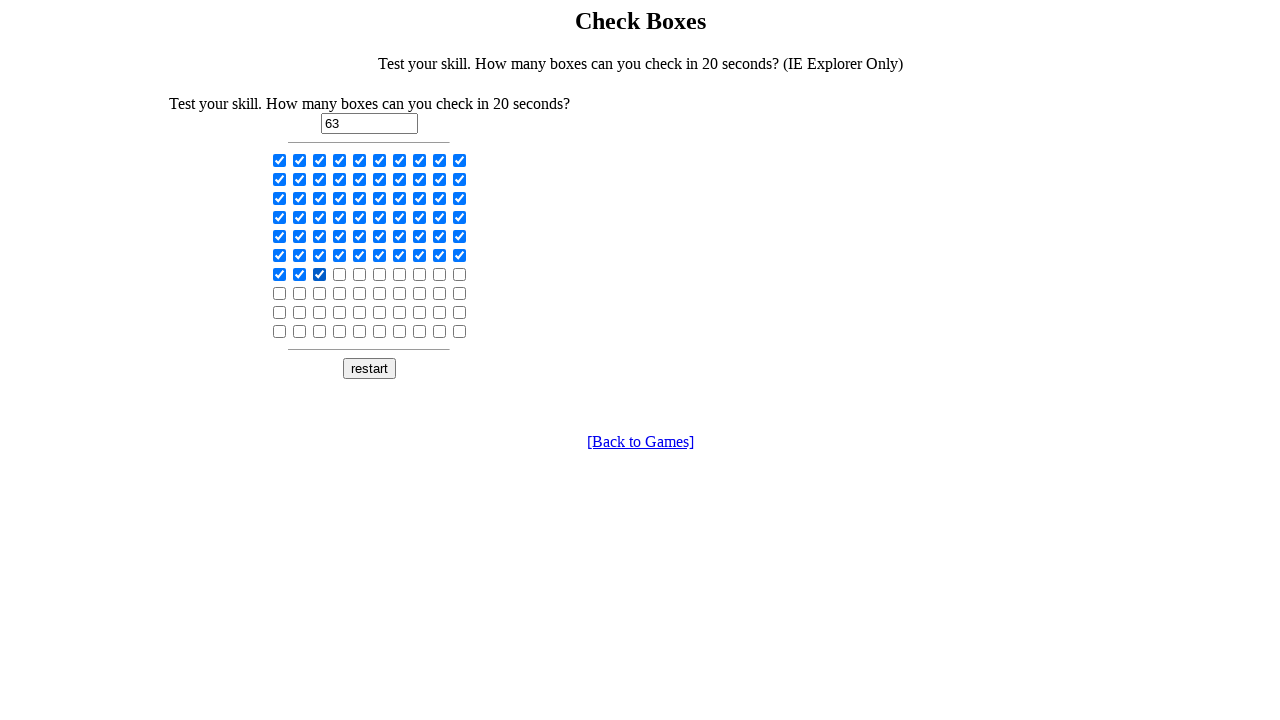

Clicked checkbox 64 of 100 at (340, 274) on input[onclick='display(this)'] >> nth=63
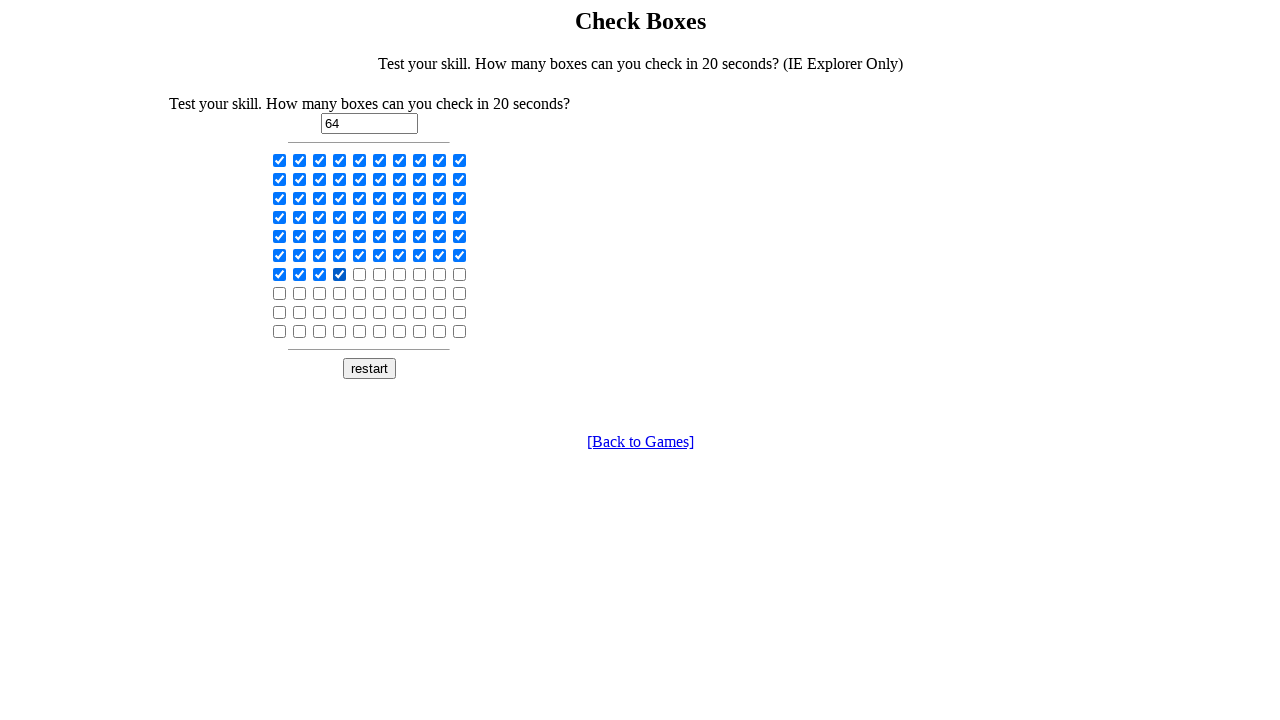

Clicked checkbox 65 of 100 at (360, 274) on input[onclick='display(this)'] >> nth=64
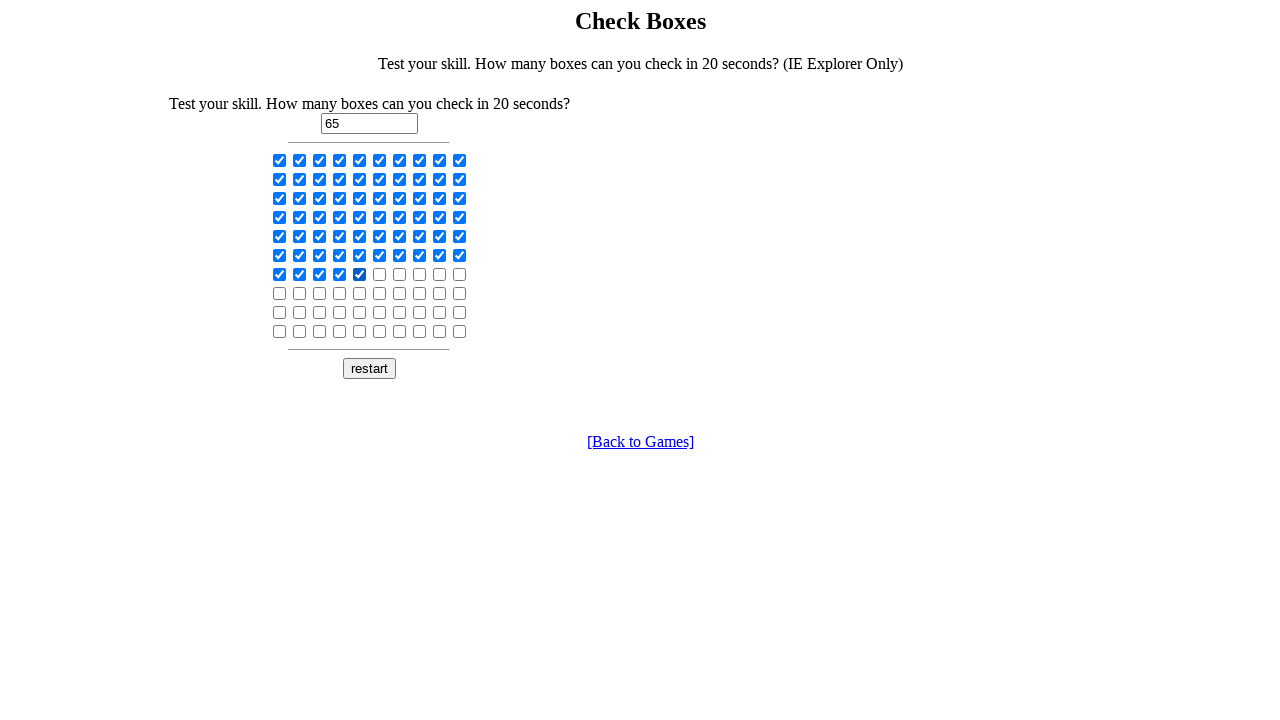

Clicked checkbox 66 of 100 at (380, 274) on input[onclick='display(this)'] >> nth=65
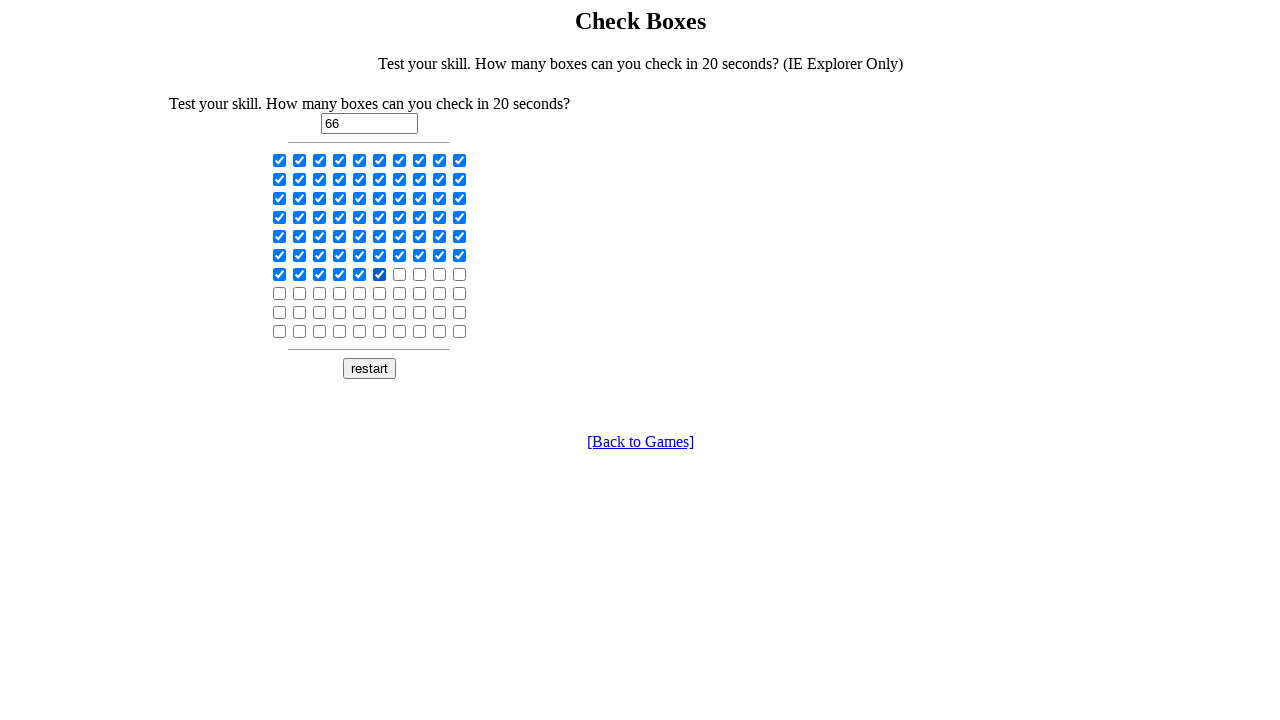

Clicked checkbox 67 of 100 at (400, 274) on input[onclick='display(this)'] >> nth=66
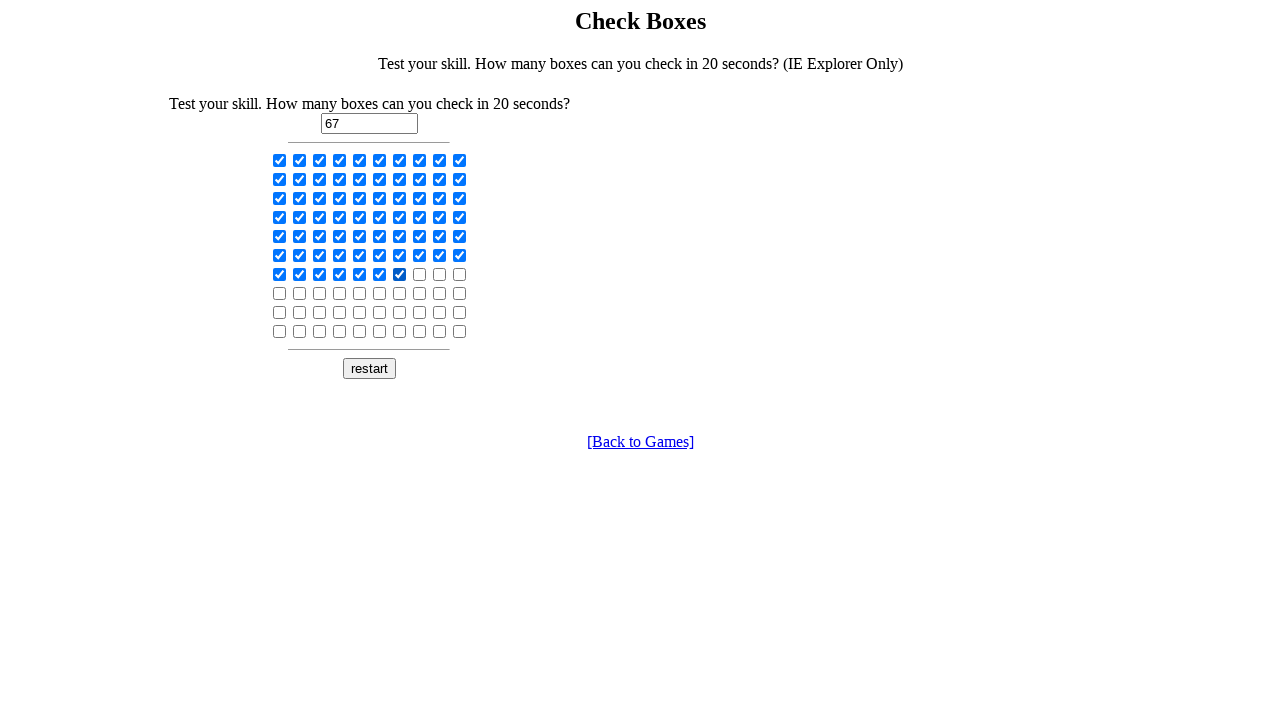

Clicked checkbox 68 of 100 at (420, 274) on input[onclick='display(this)'] >> nth=67
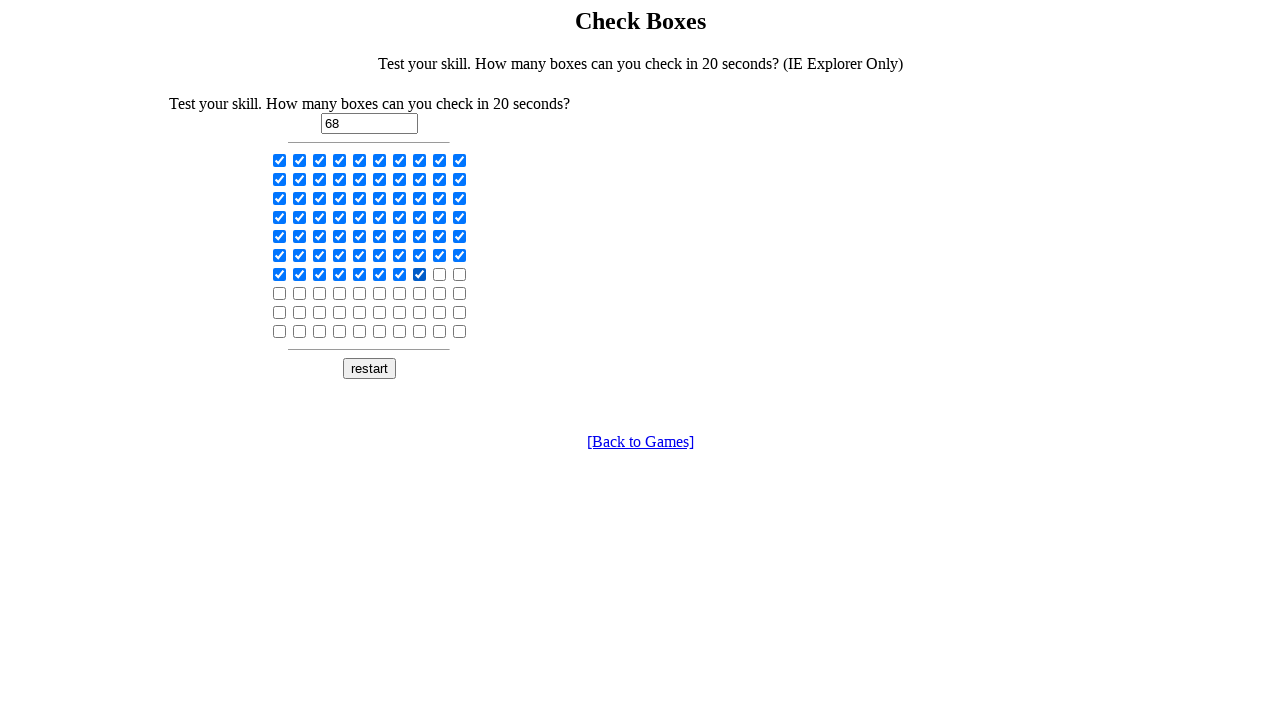

Clicked checkbox 69 of 100 at (440, 274) on input[onclick='display(this)'] >> nth=68
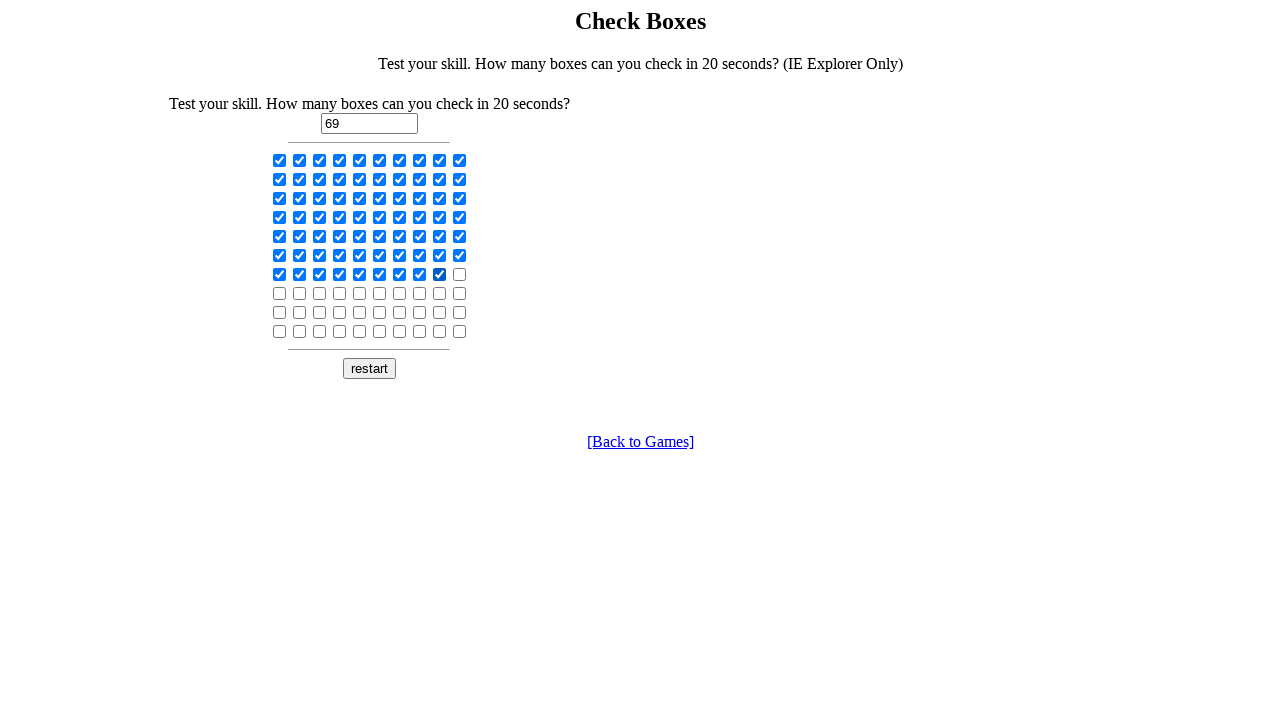

Clicked checkbox 70 of 100 at (460, 274) on input[onclick='display(this)'] >> nth=69
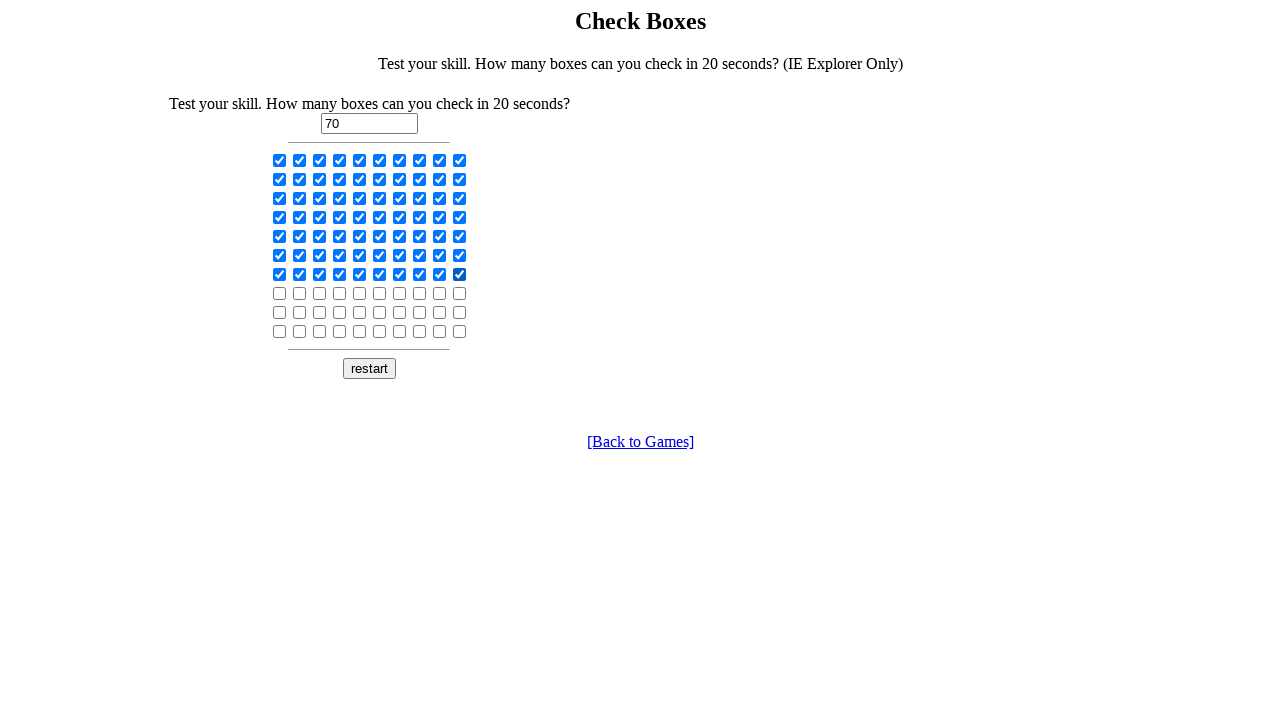

Clicked checkbox 71 of 100 at (280, 293) on input[onclick='display(this)'] >> nth=70
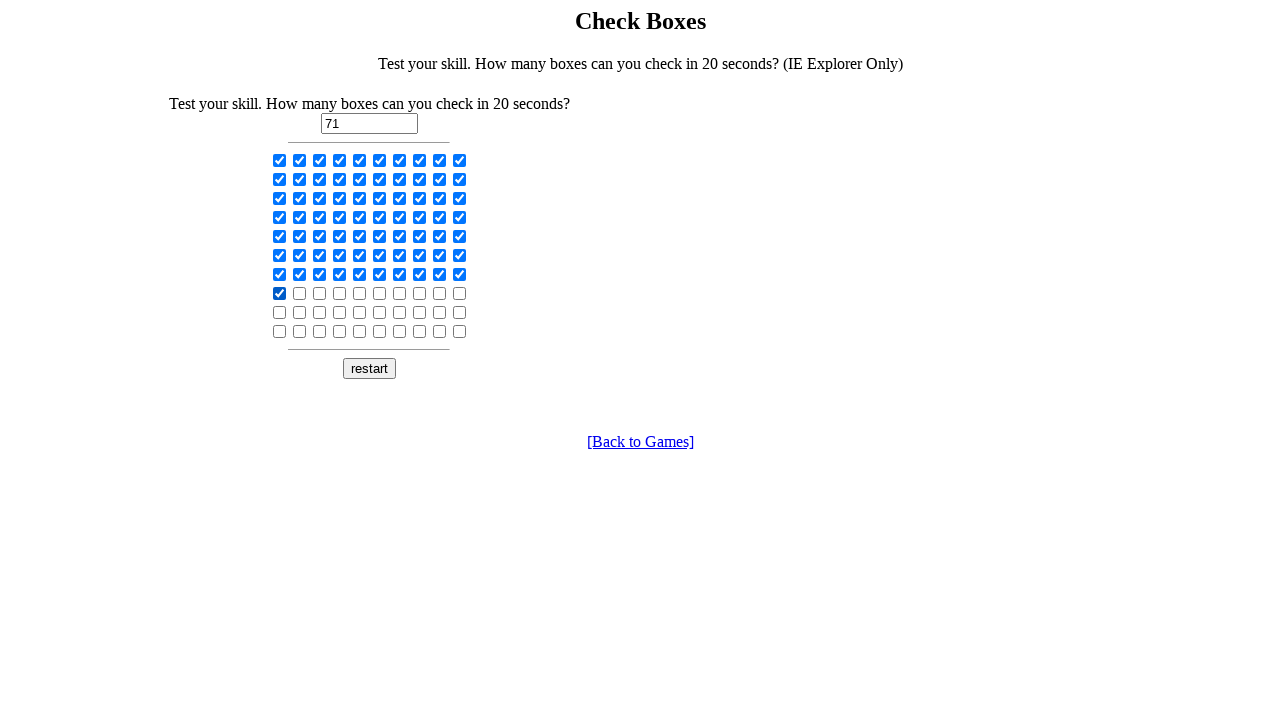

Clicked checkbox 72 of 100 at (300, 293) on input[onclick='display(this)'] >> nth=71
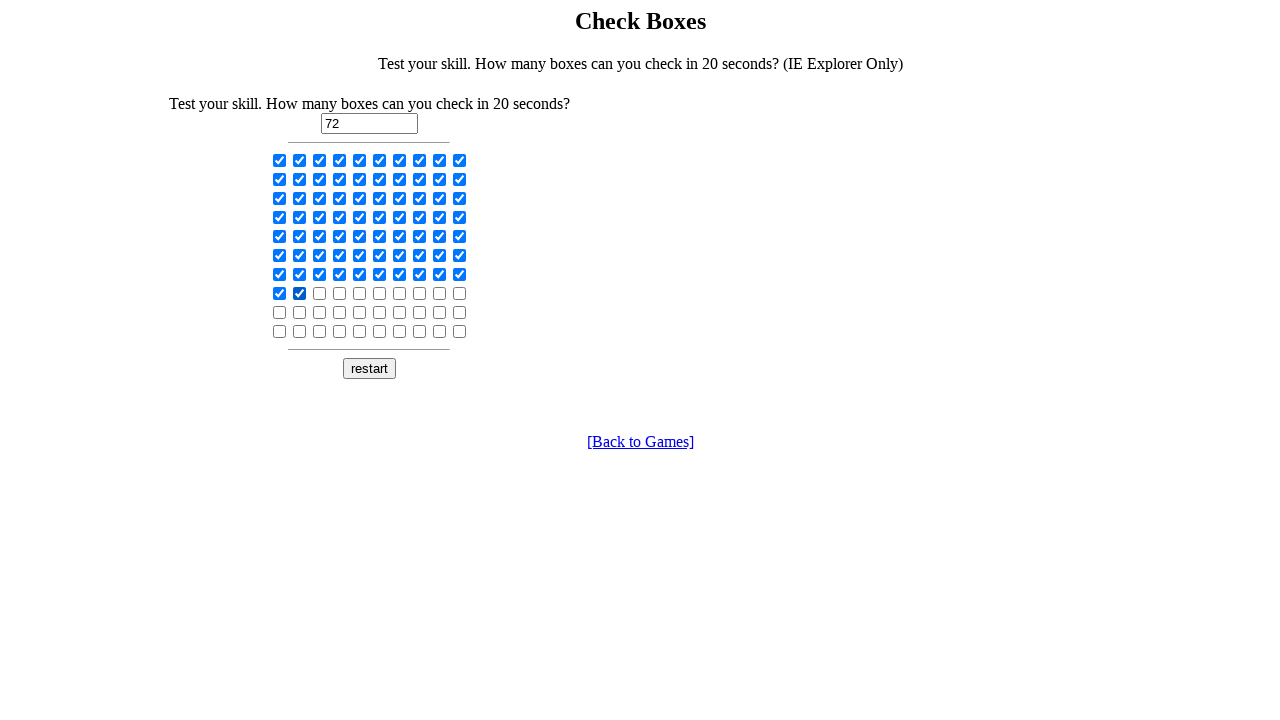

Clicked checkbox 73 of 100 at (320, 293) on input[onclick='display(this)'] >> nth=72
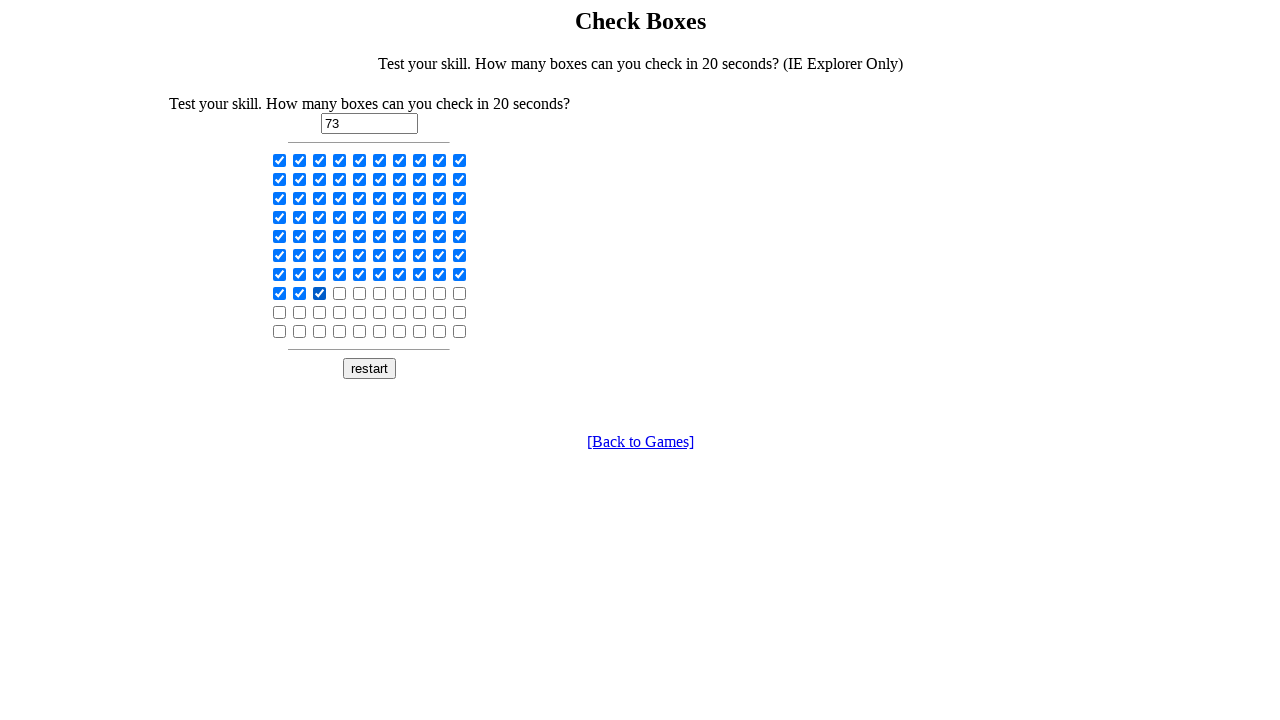

Clicked checkbox 74 of 100 at (340, 293) on input[onclick='display(this)'] >> nth=73
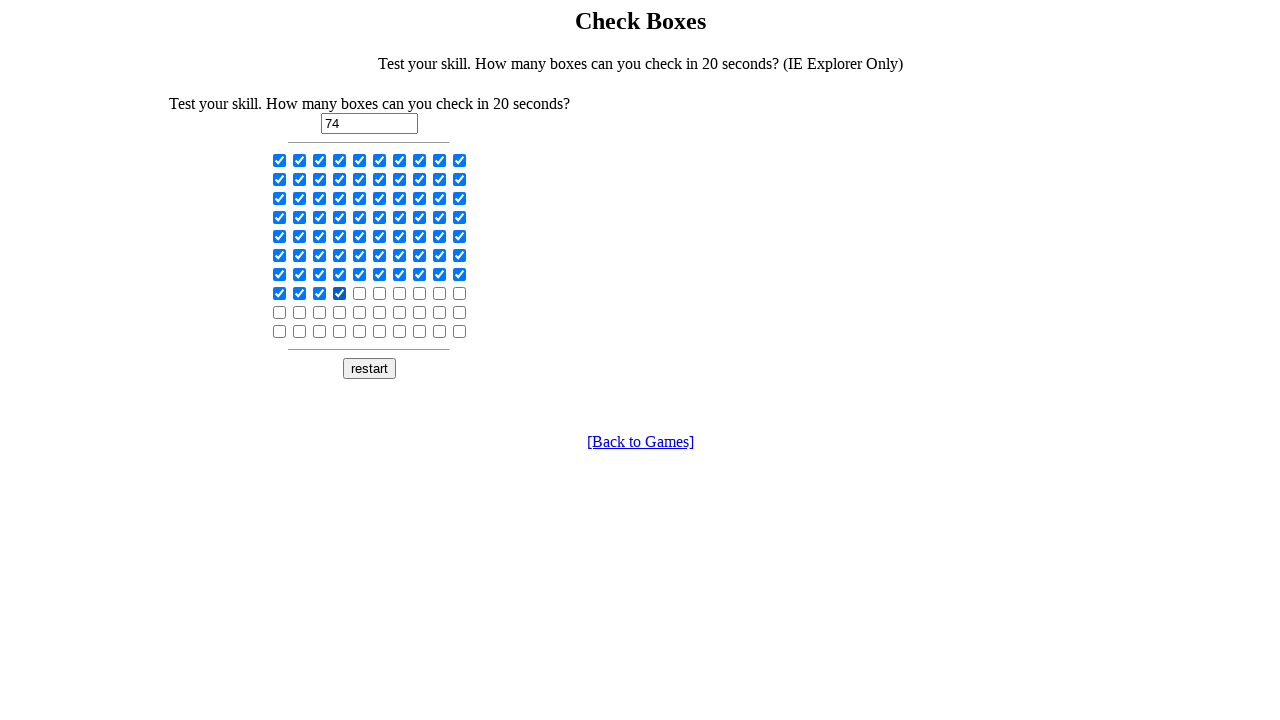

Clicked checkbox 75 of 100 at (360, 293) on input[onclick='display(this)'] >> nth=74
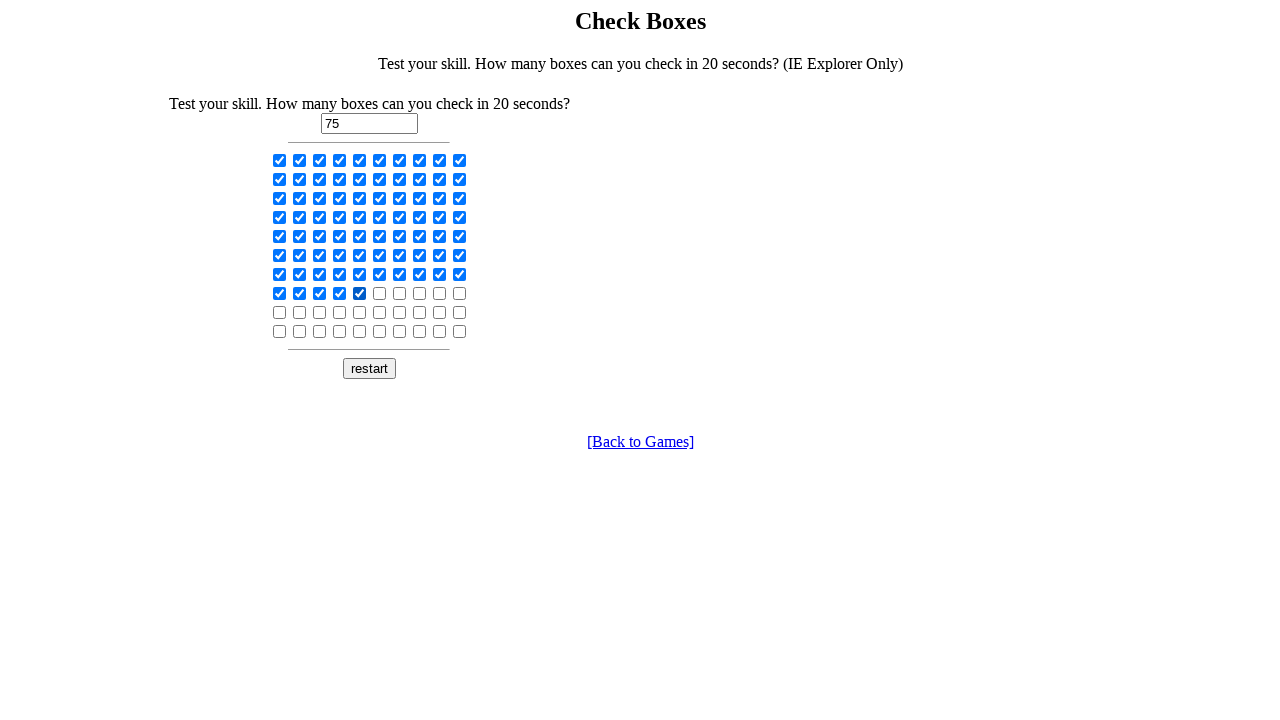

Clicked checkbox 76 of 100 at (380, 293) on input[onclick='display(this)'] >> nth=75
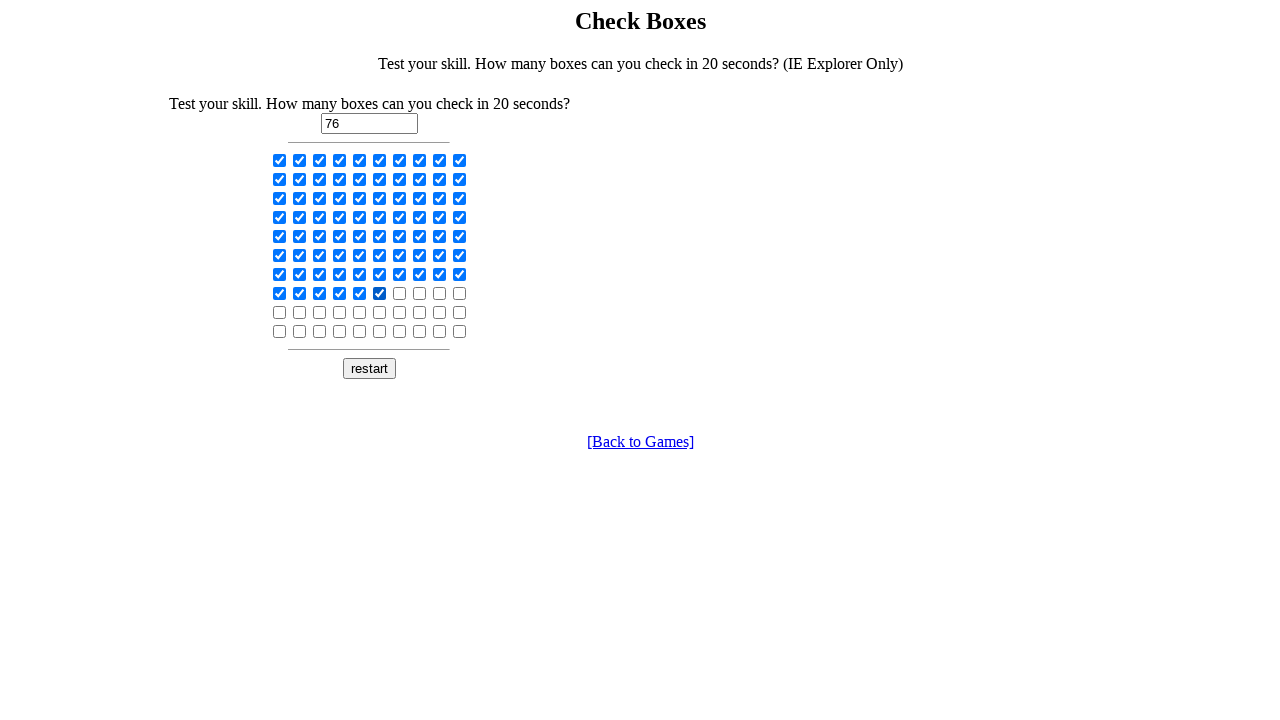

Clicked checkbox 77 of 100 at (400, 293) on input[onclick='display(this)'] >> nth=76
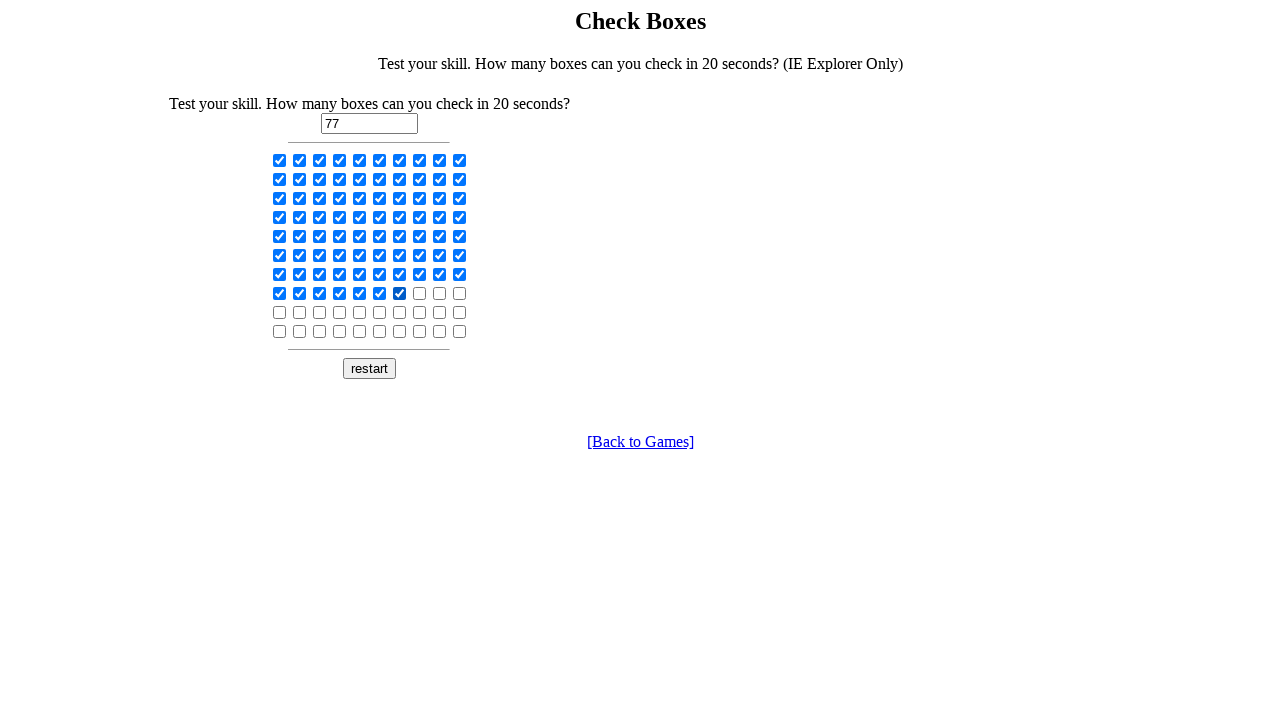

Clicked checkbox 78 of 100 at (420, 293) on input[onclick='display(this)'] >> nth=77
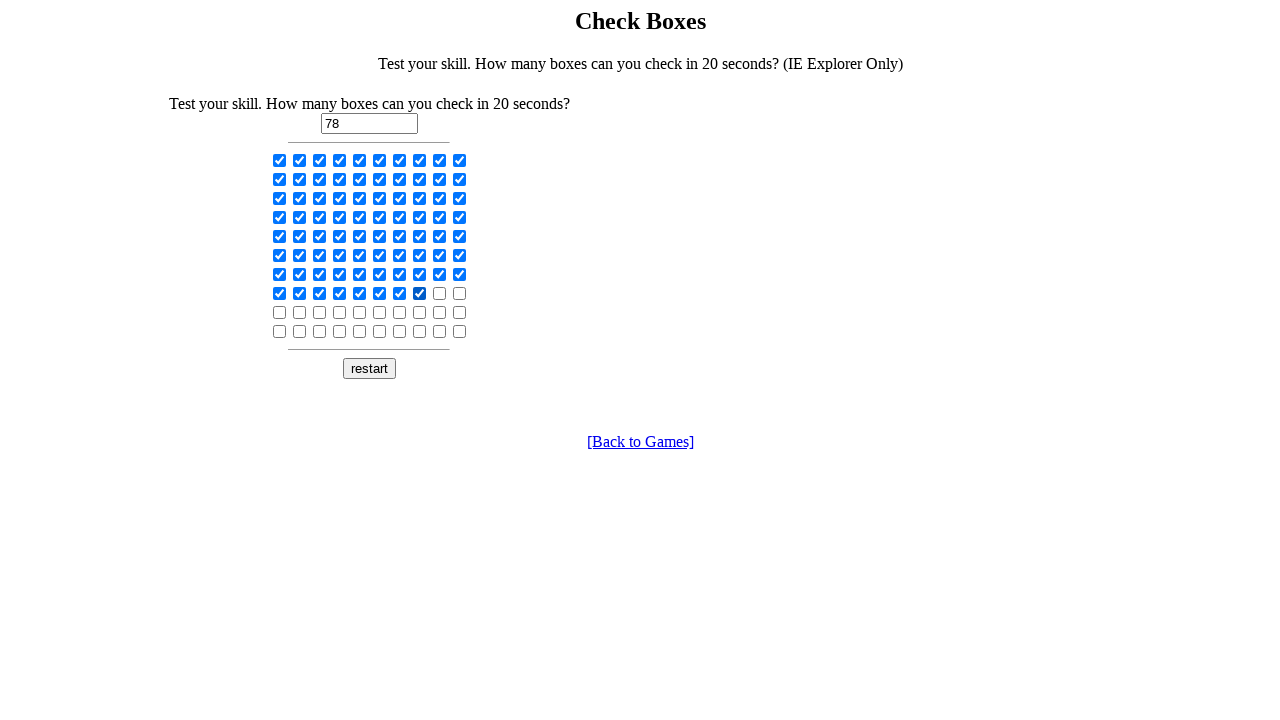

Clicked checkbox 79 of 100 at (440, 293) on input[onclick='display(this)'] >> nth=78
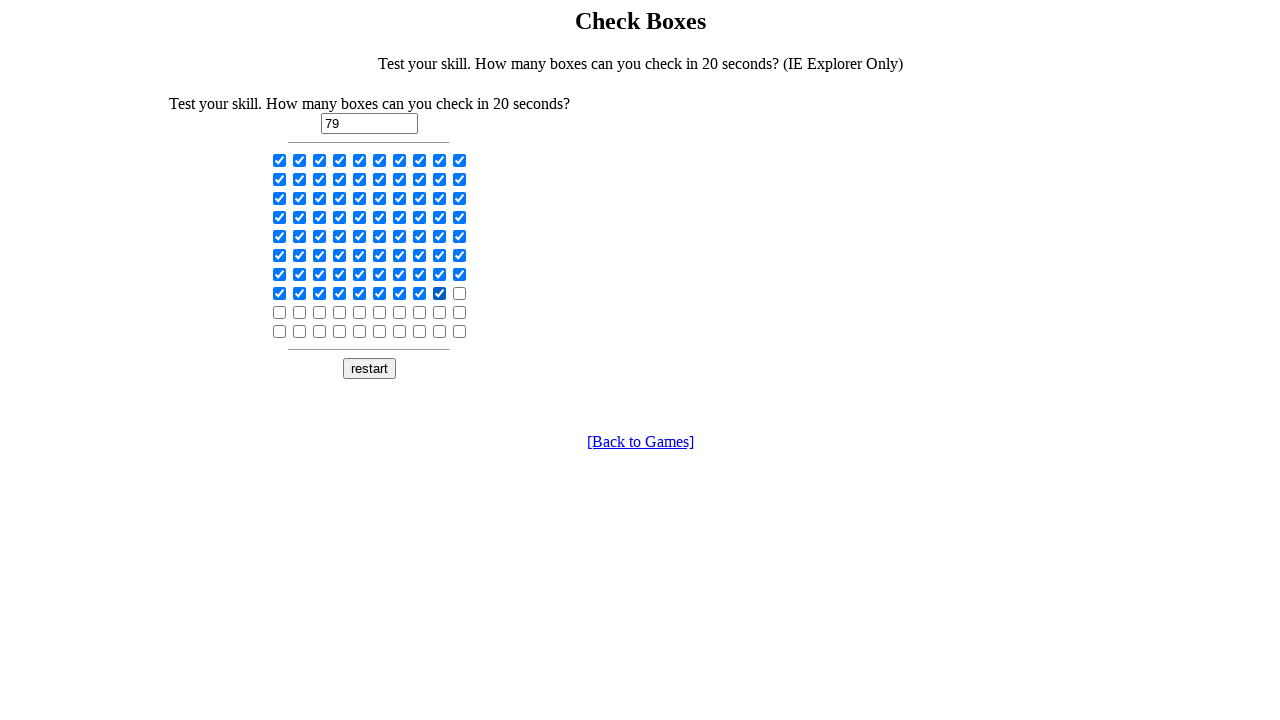

Clicked checkbox 80 of 100 at (460, 293) on input[onclick='display(this)'] >> nth=79
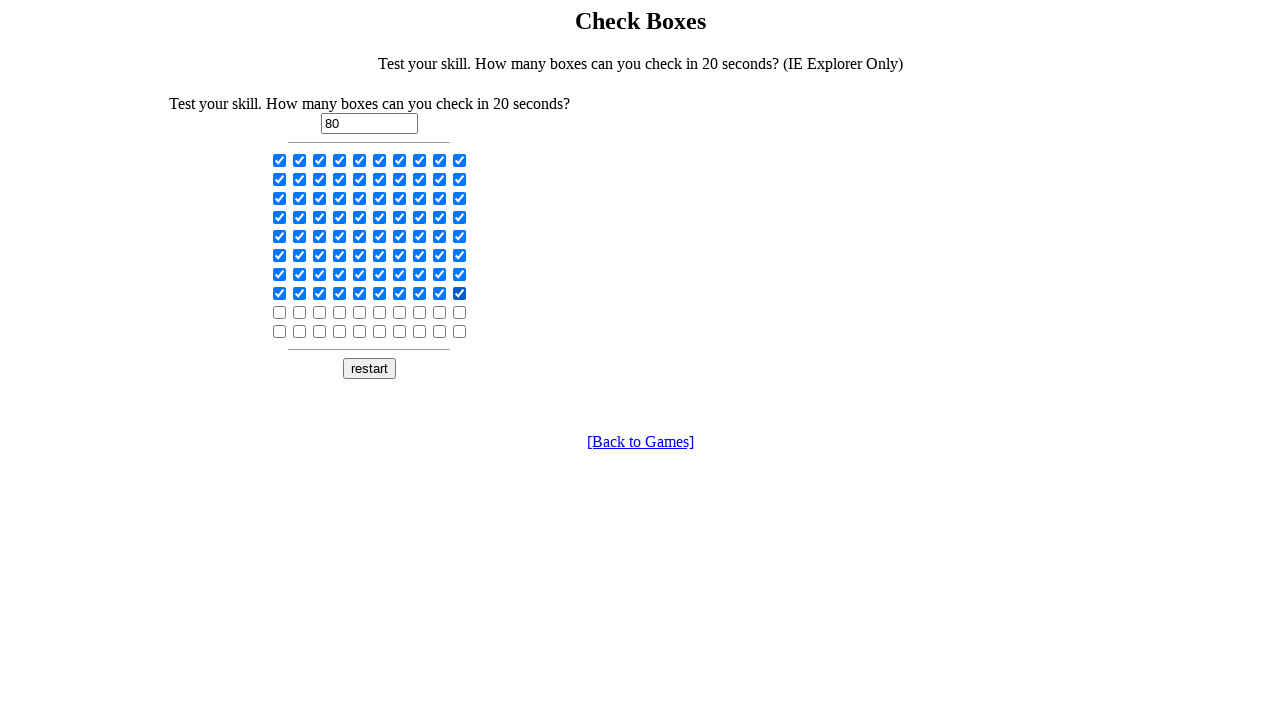

Clicked checkbox 81 of 100 at (280, 312) on input[onclick='display(this)'] >> nth=80
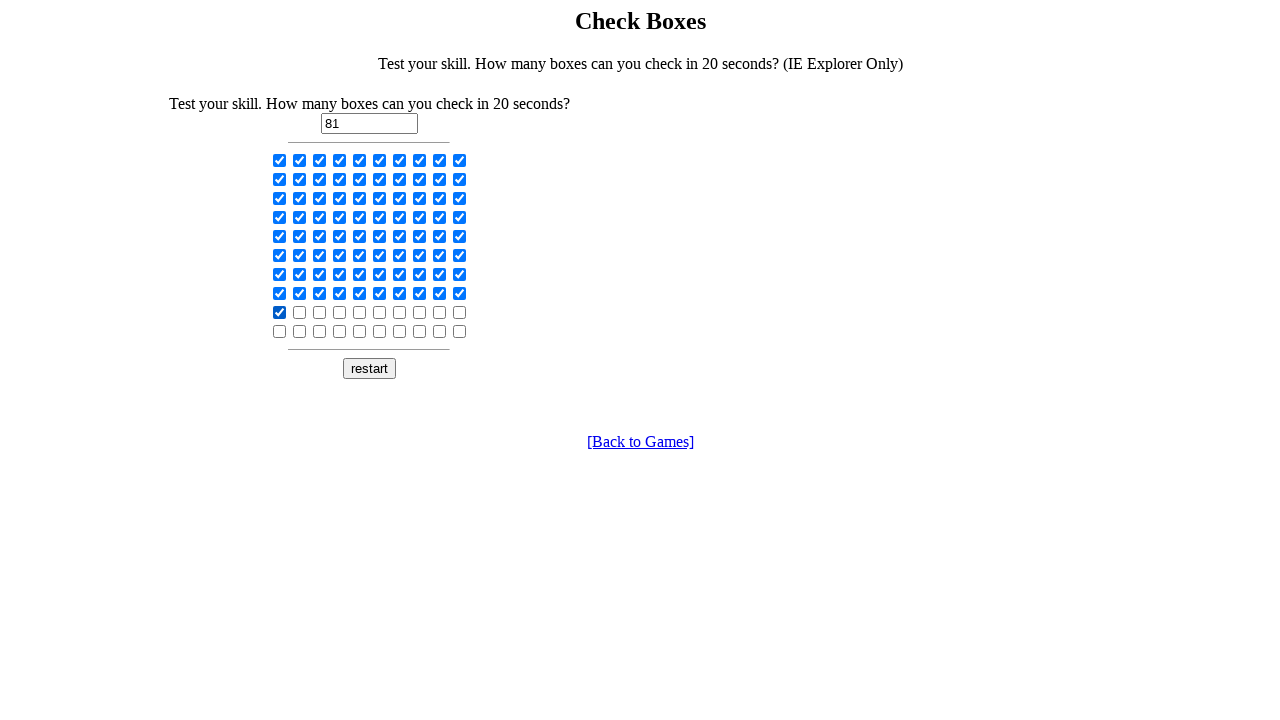

Clicked checkbox 82 of 100 at (300, 312) on input[onclick='display(this)'] >> nth=81
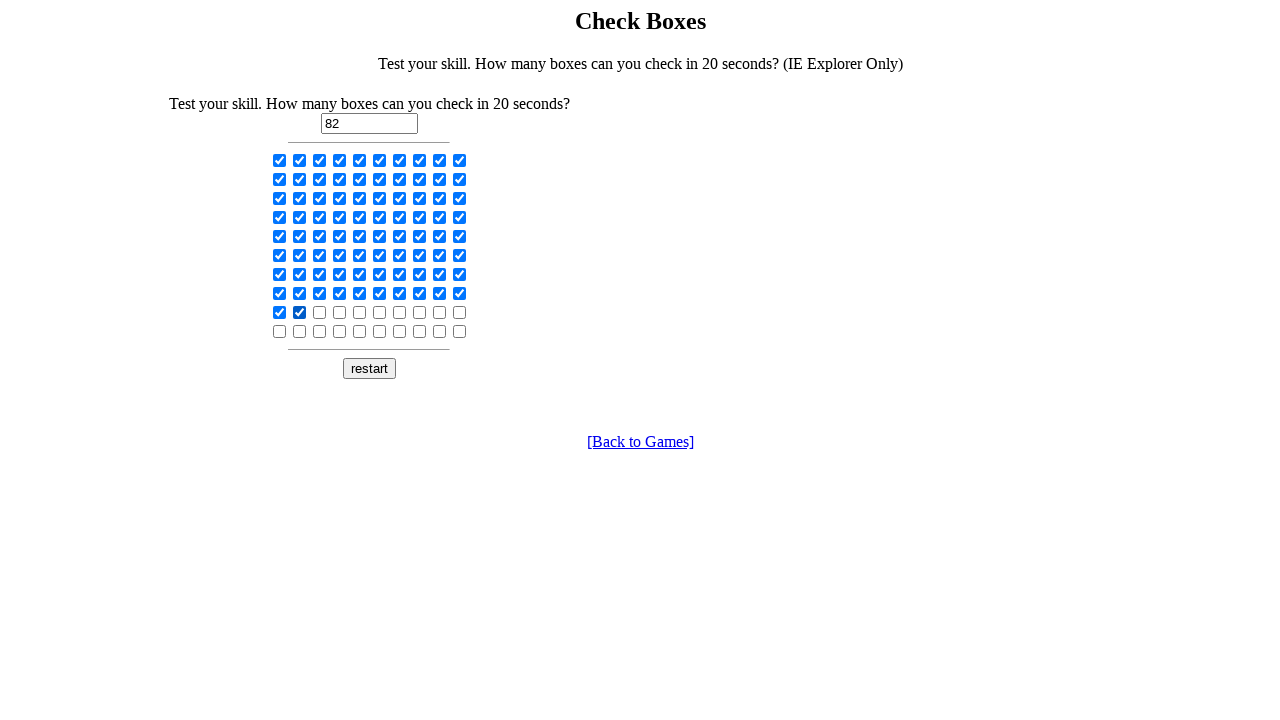

Clicked checkbox 83 of 100 at (320, 312) on input[onclick='display(this)'] >> nth=82
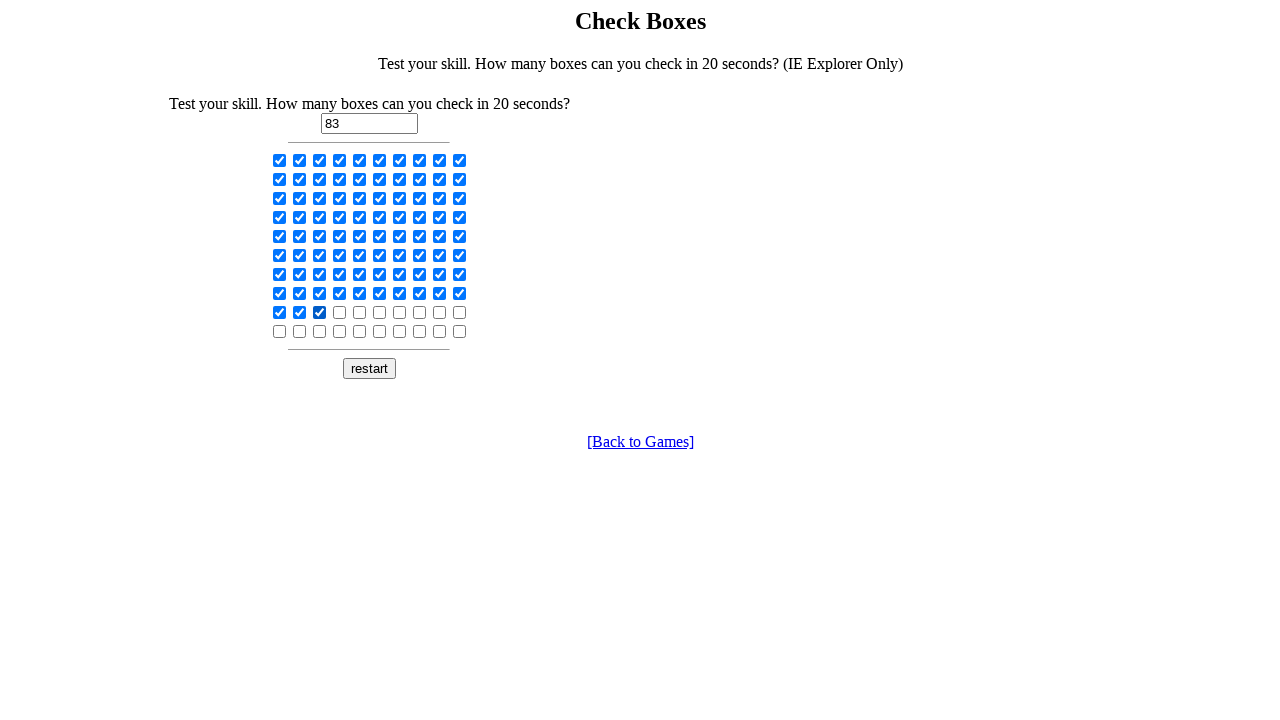

Clicked checkbox 84 of 100 at (340, 312) on input[onclick='display(this)'] >> nth=83
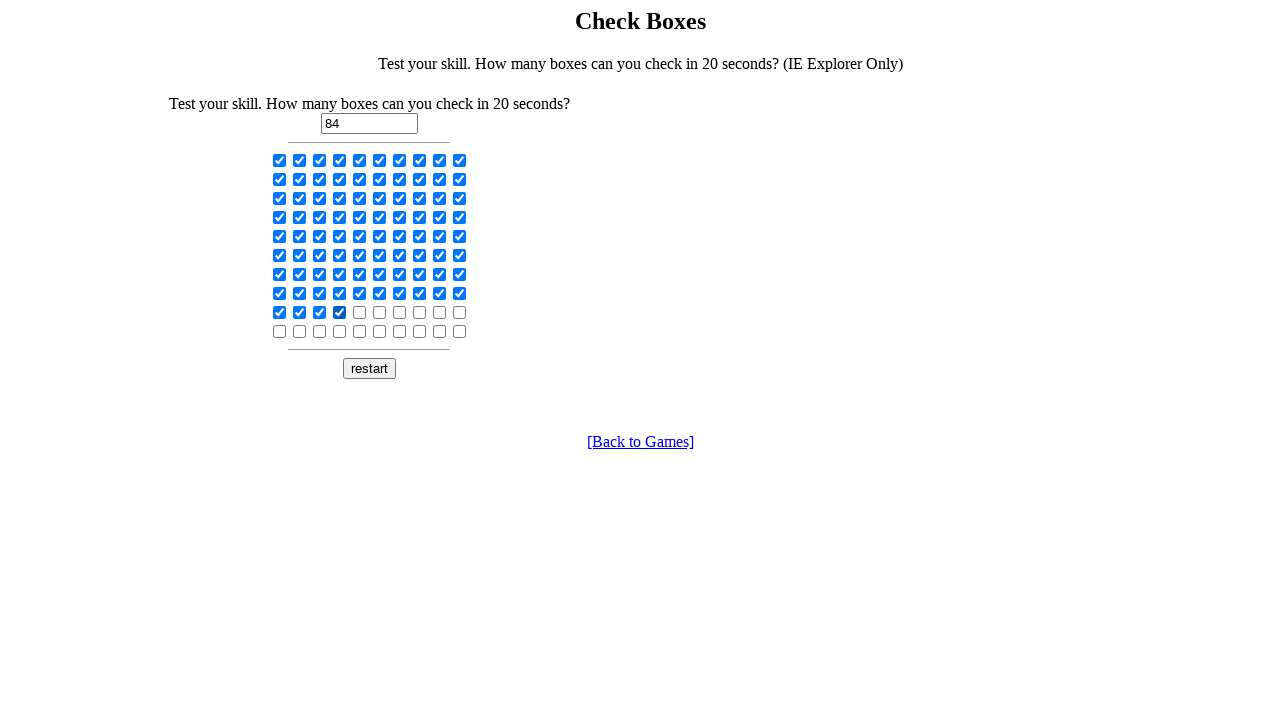

Clicked checkbox 85 of 100 at (360, 312) on input[onclick='display(this)'] >> nth=84
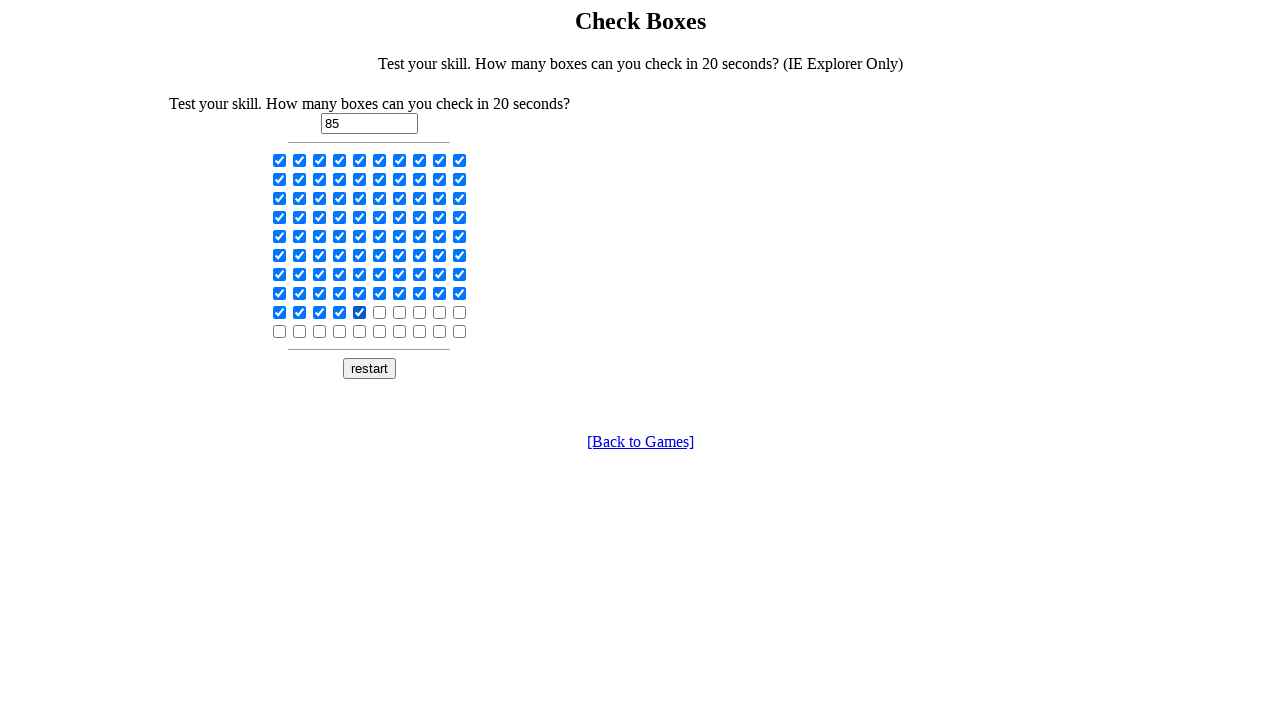

Clicked checkbox 86 of 100 at (380, 312) on input[onclick='display(this)'] >> nth=85
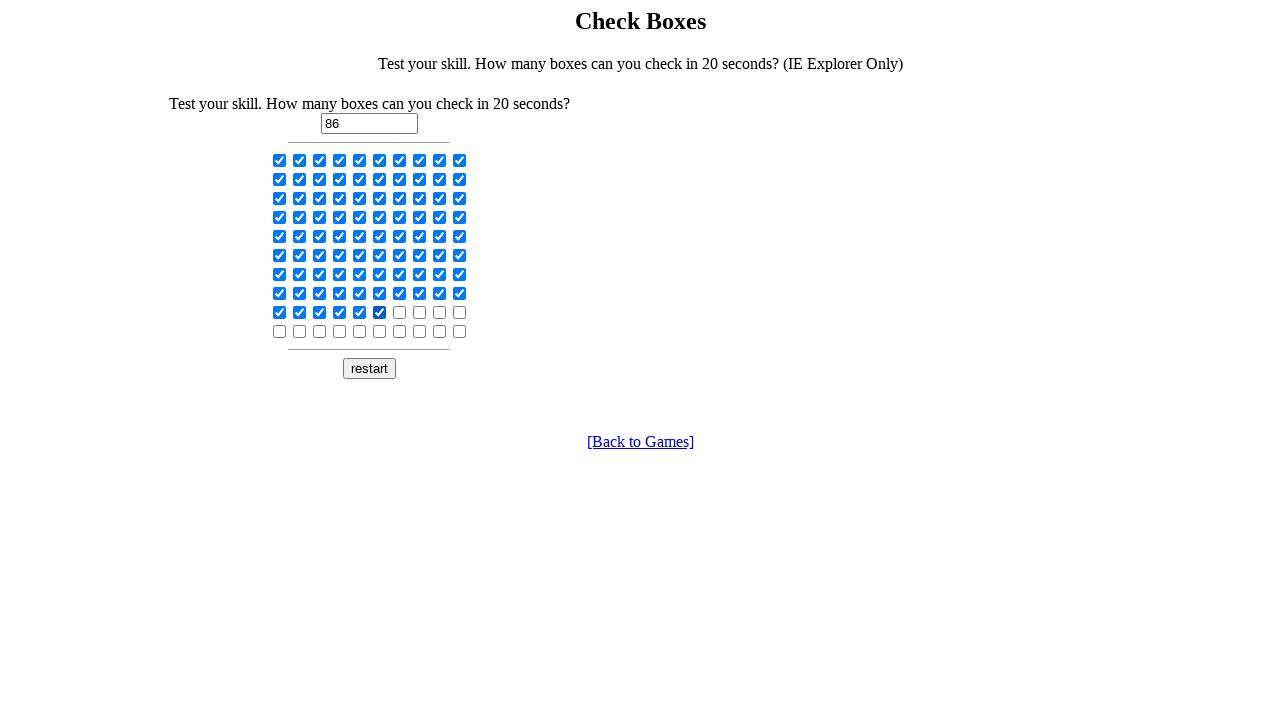

Clicked checkbox 87 of 100 at (400, 312) on input[onclick='display(this)'] >> nth=86
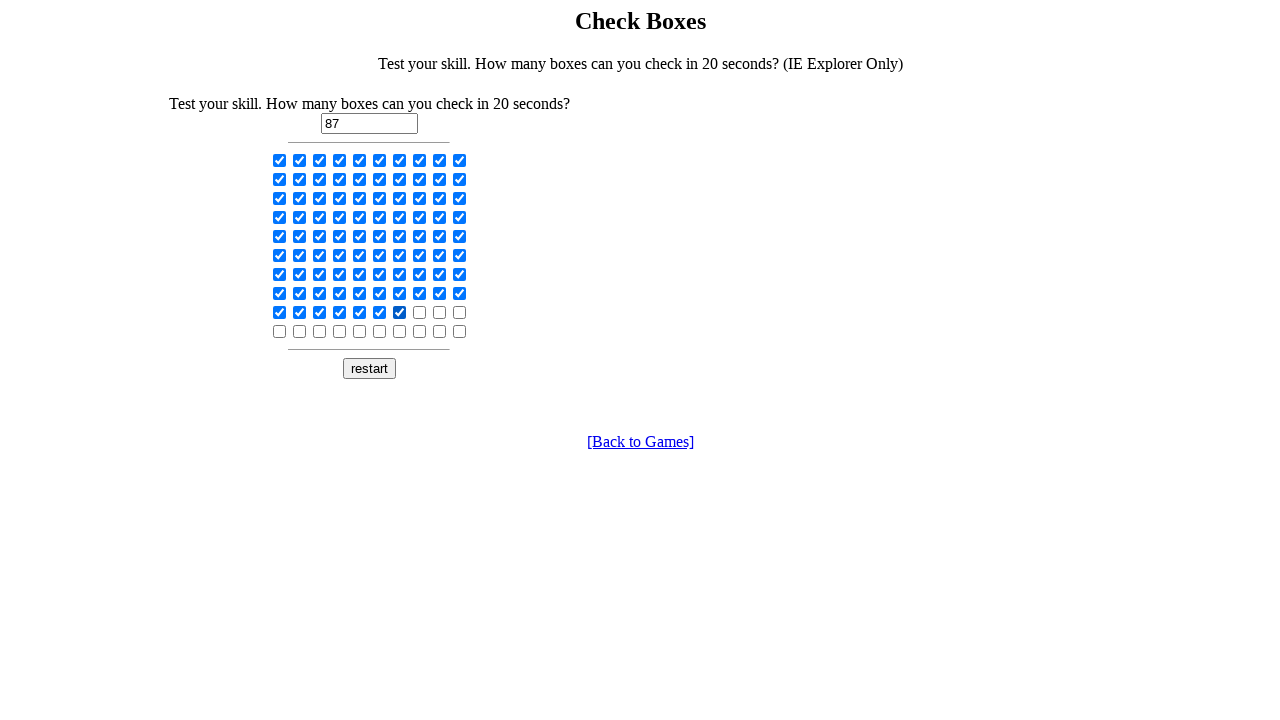

Clicked checkbox 88 of 100 at (420, 312) on input[onclick='display(this)'] >> nth=87
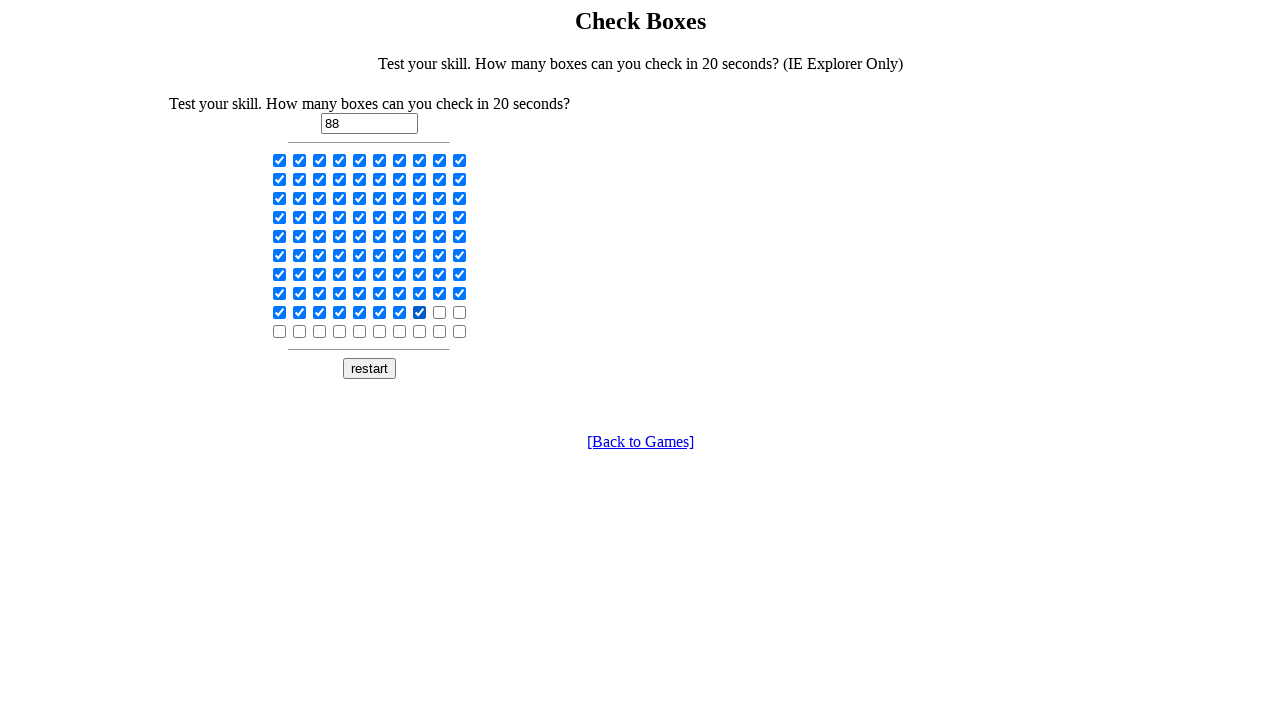

Clicked checkbox 89 of 100 at (440, 312) on input[onclick='display(this)'] >> nth=88
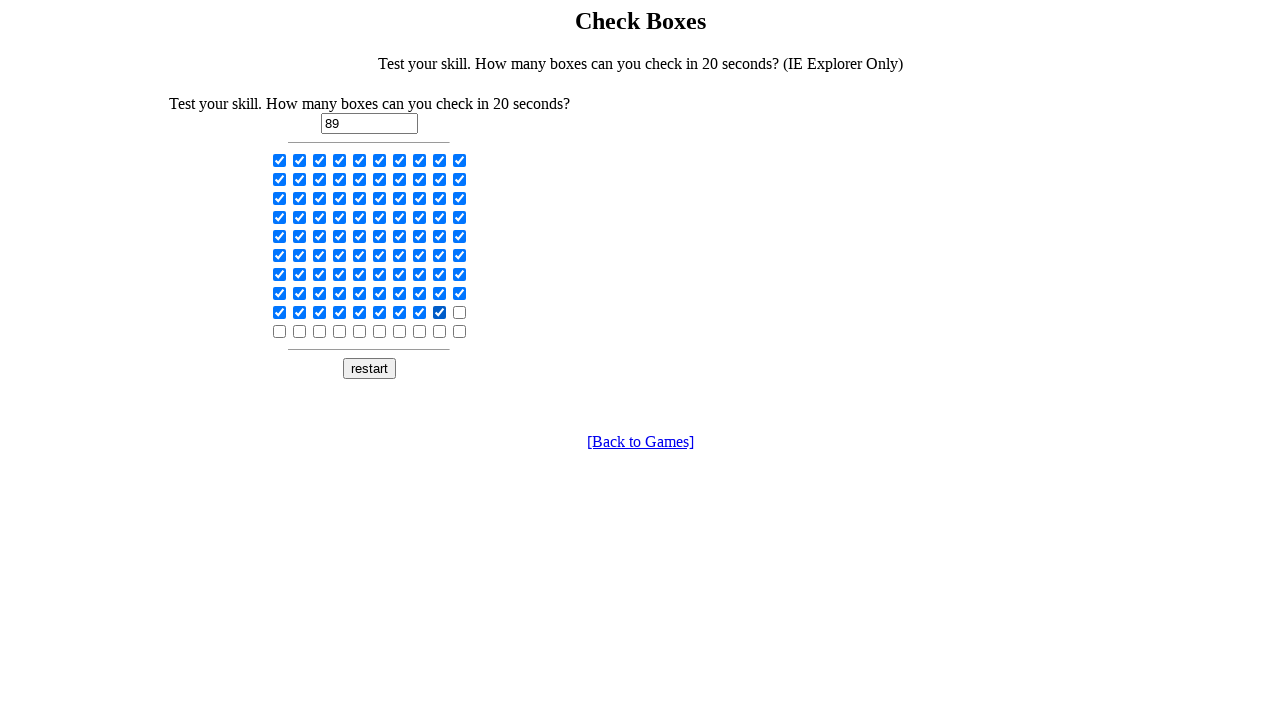

Clicked checkbox 90 of 100 at (460, 312) on input[onclick='display(this)'] >> nth=89
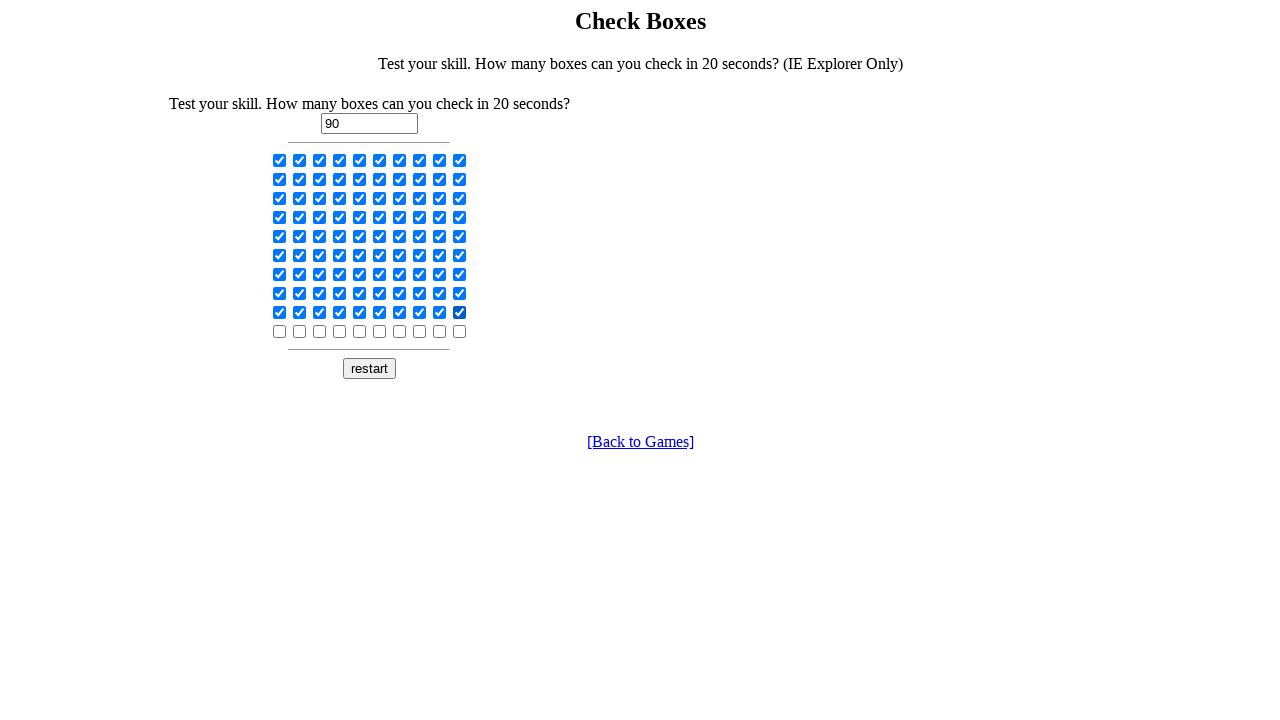

Clicked checkbox 91 of 100 at (280, 331) on input[onclick='display(this)'] >> nth=90
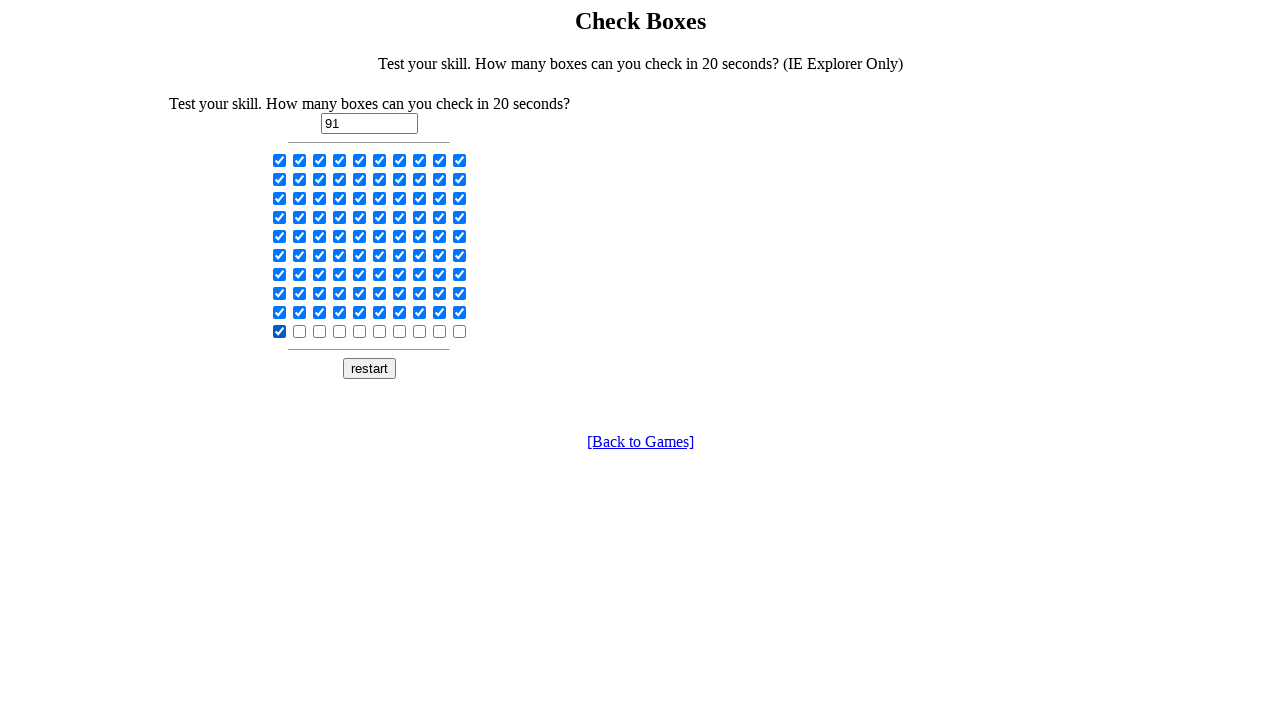

Clicked checkbox 92 of 100 at (300, 331) on input[onclick='display(this)'] >> nth=91
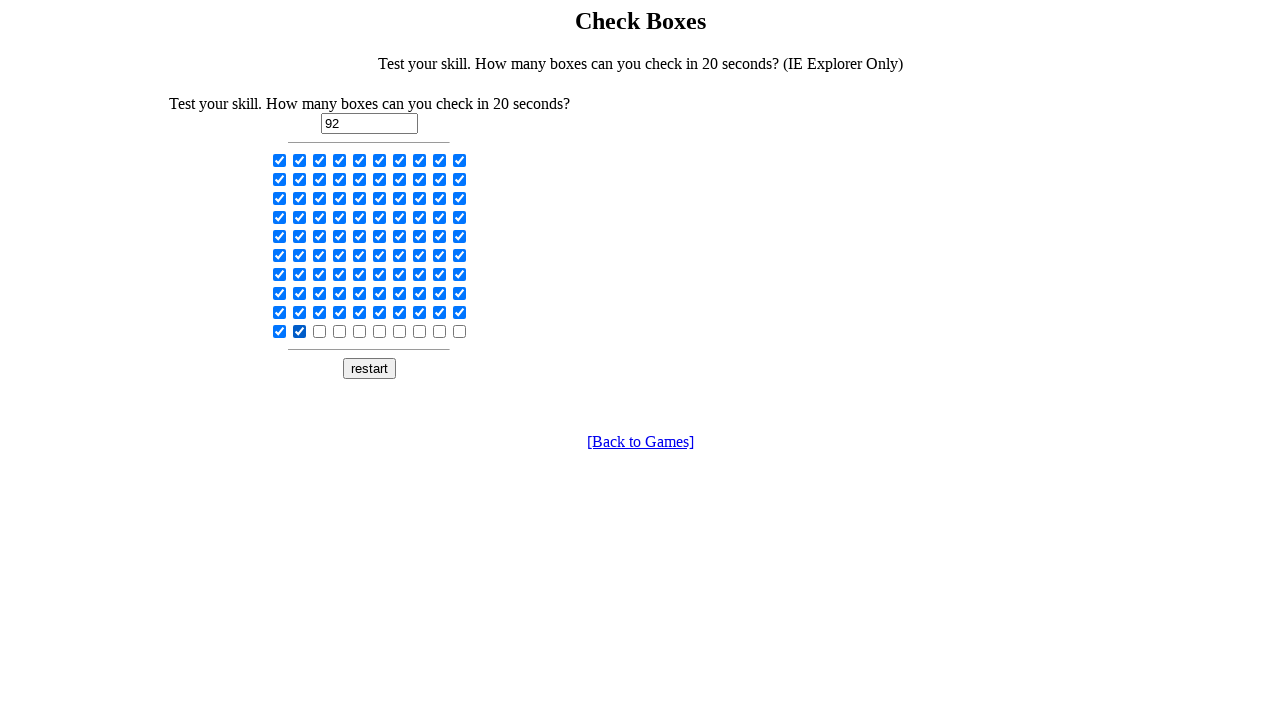

Clicked checkbox 93 of 100 at (320, 331) on input[onclick='display(this)'] >> nth=92
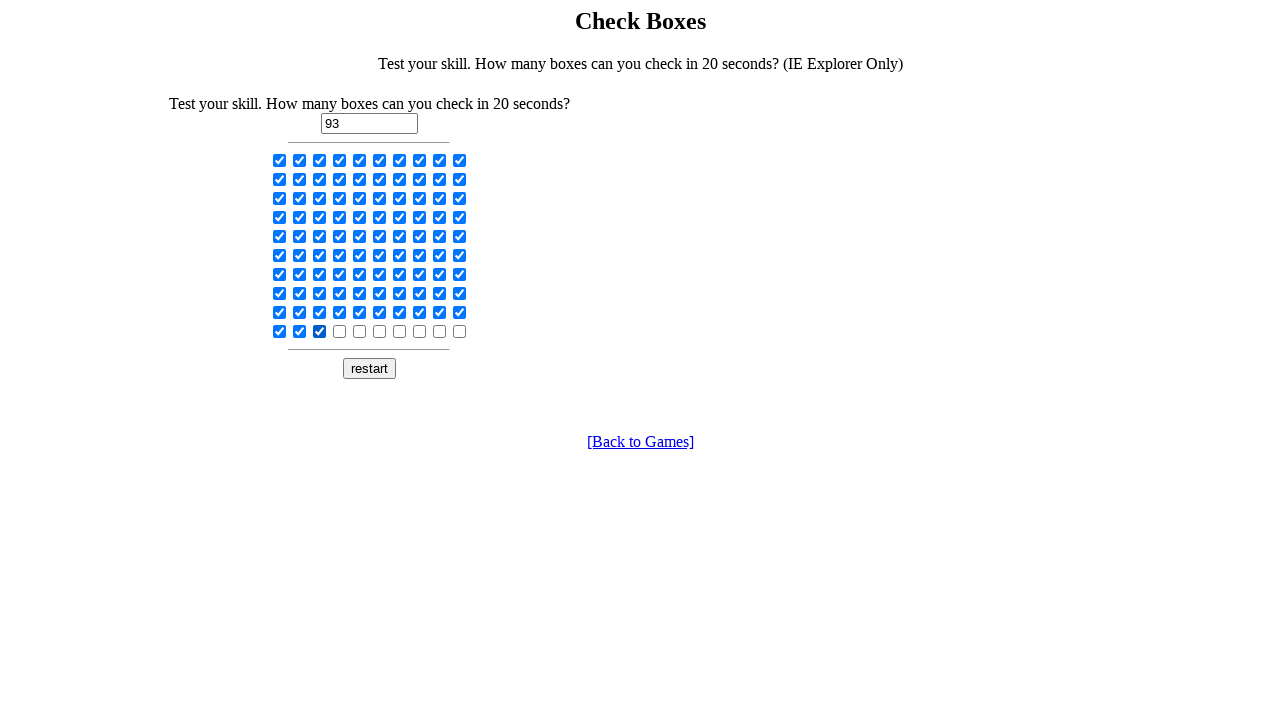

Clicked checkbox 94 of 100 at (340, 331) on input[onclick='display(this)'] >> nth=93
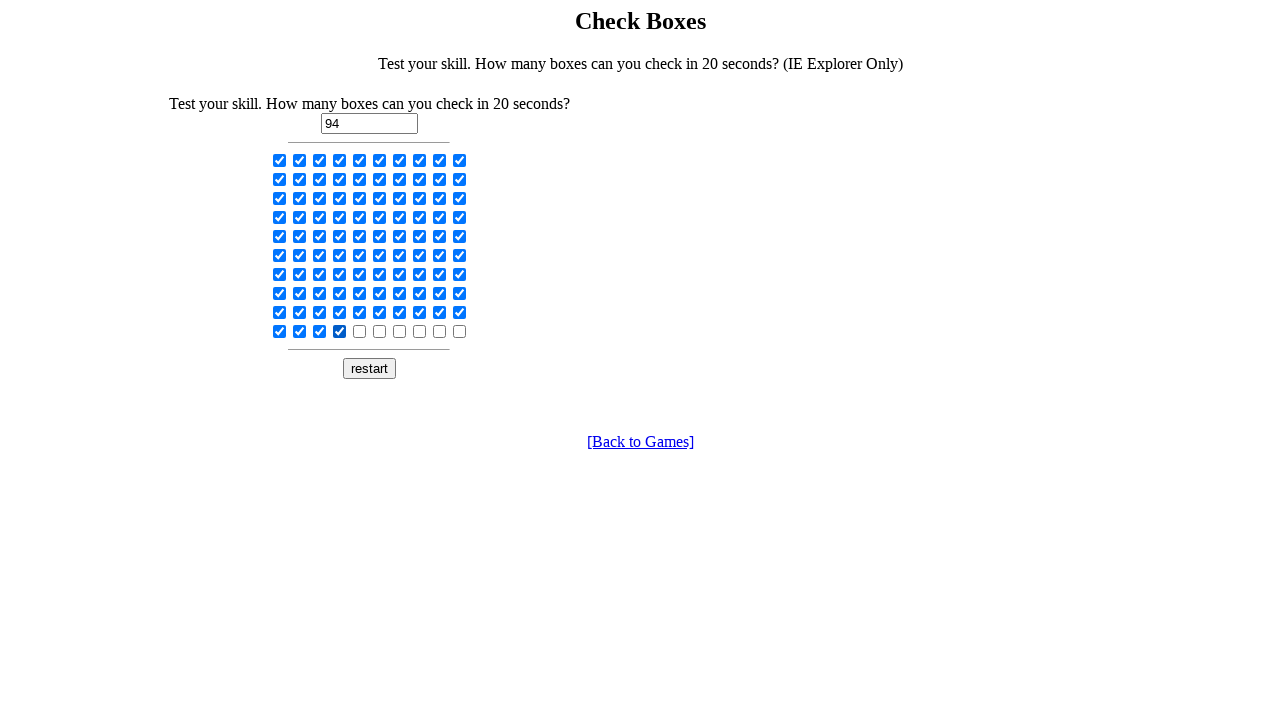

Clicked checkbox 95 of 100 at (360, 331) on input[onclick='display(this)'] >> nth=94
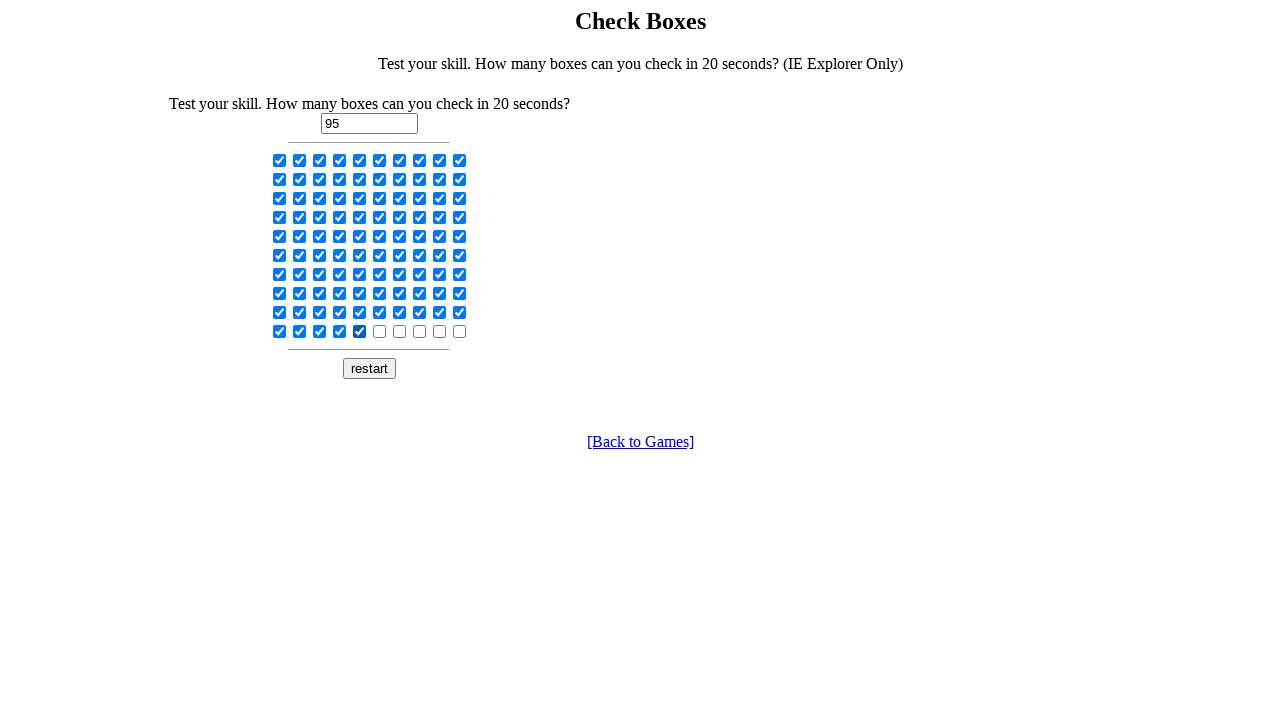

Clicked checkbox 96 of 100 at (380, 331) on input[onclick='display(this)'] >> nth=95
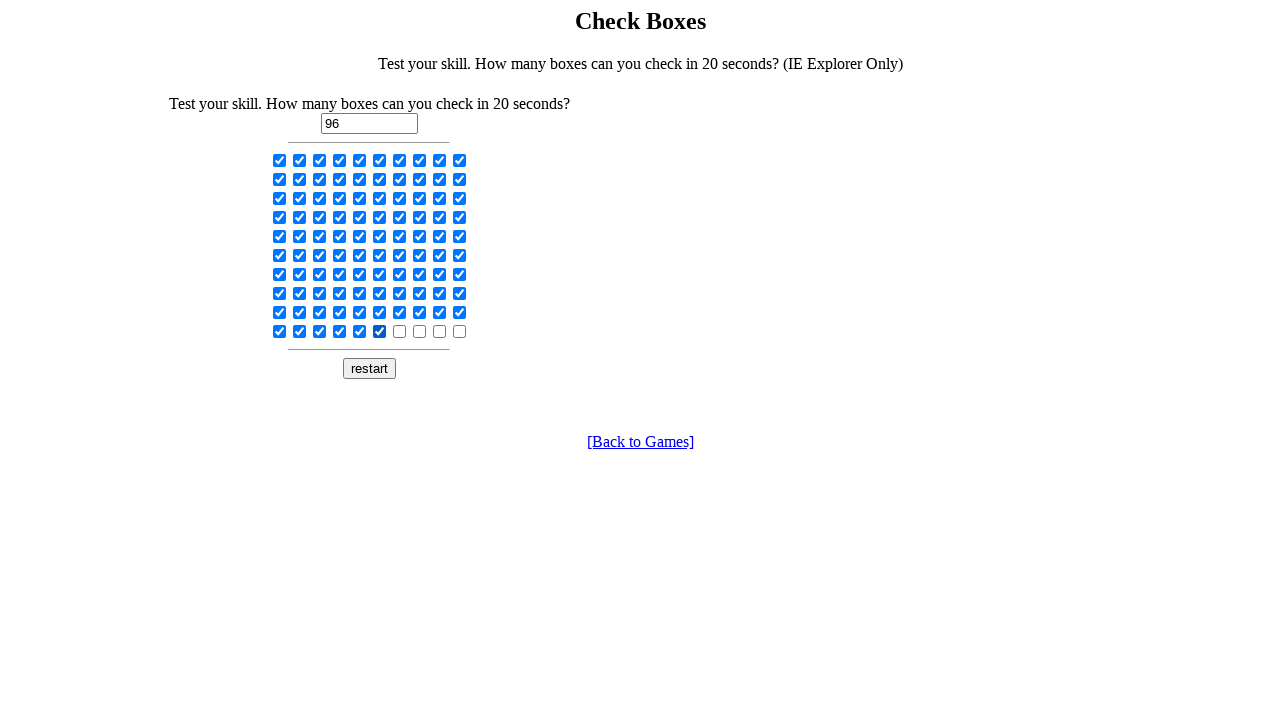

Clicked checkbox 97 of 100 at (400, 331) on input[onclick='display(this)'] >> nth=96
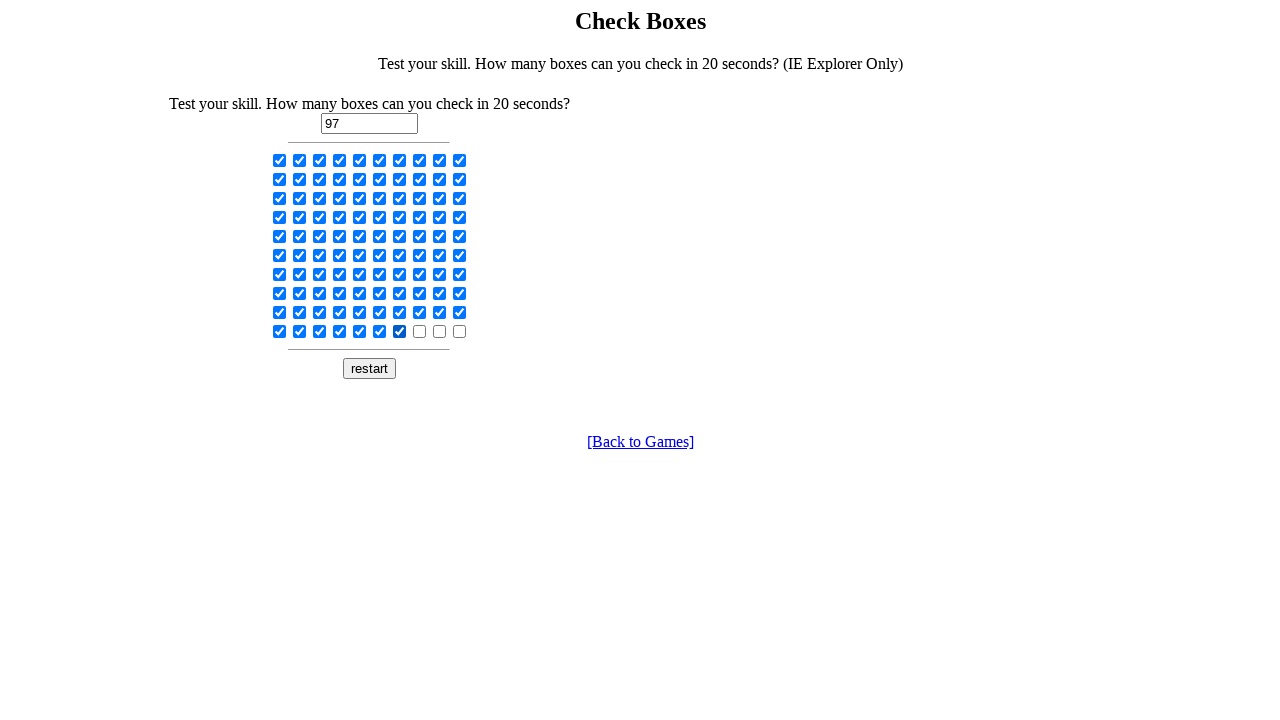

Clicked checkbox 98 of 100 at (420, 331) on input[onclick='display(this)'] >> nth=97
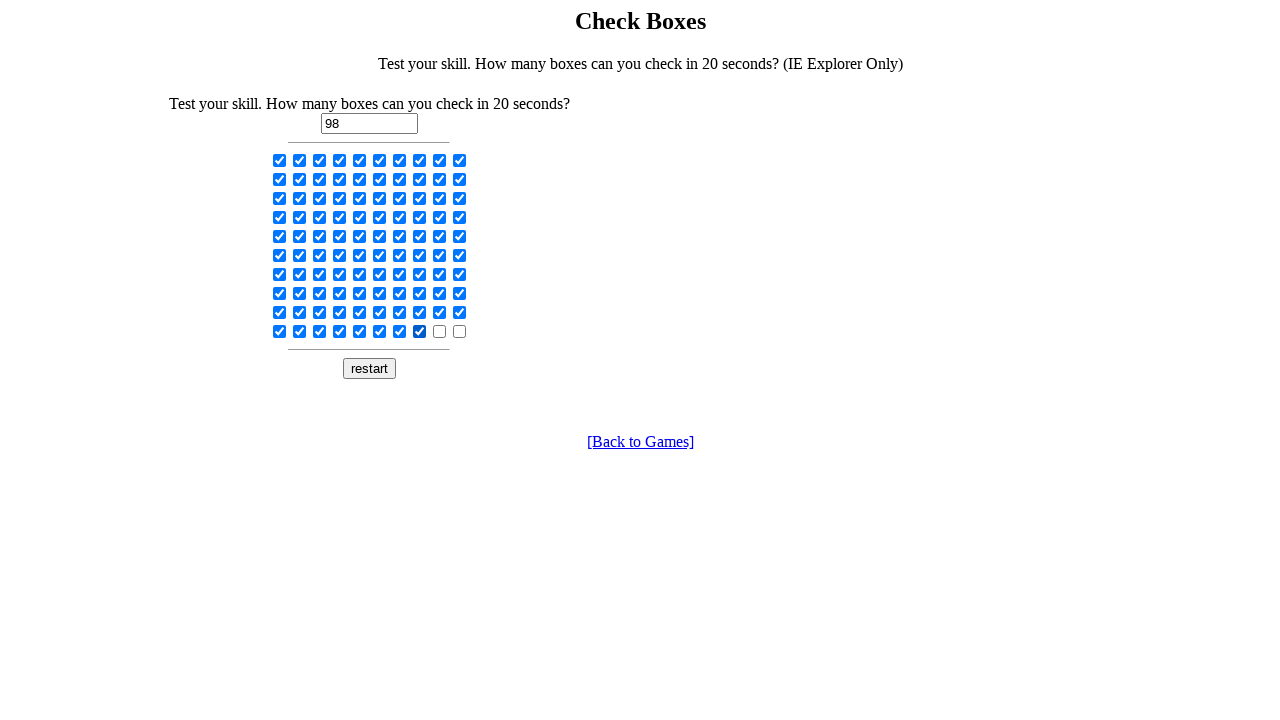

Clicked checkbox 99 of 100 at (440, 331) on input[onclick='display(this)'] >> nth=98
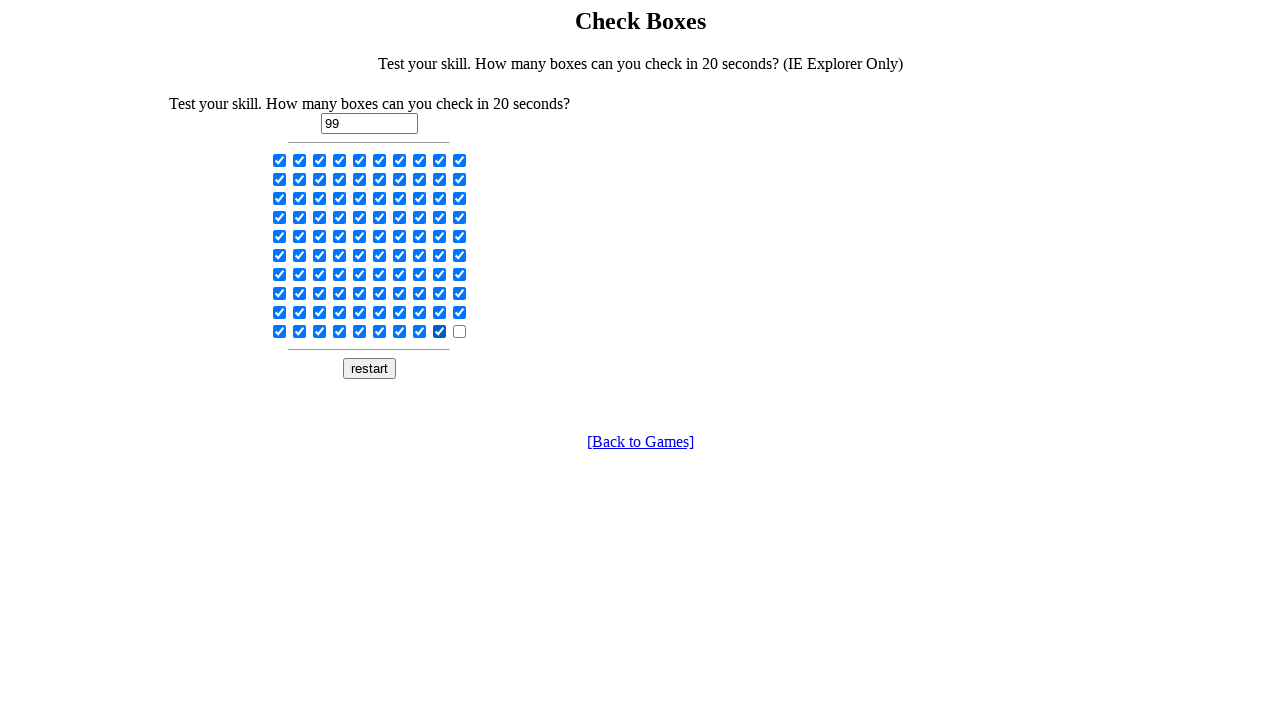

Clicked checkbox 100 of 100 at (460, 331) on input[onclick='display(this)'] >> nth=99
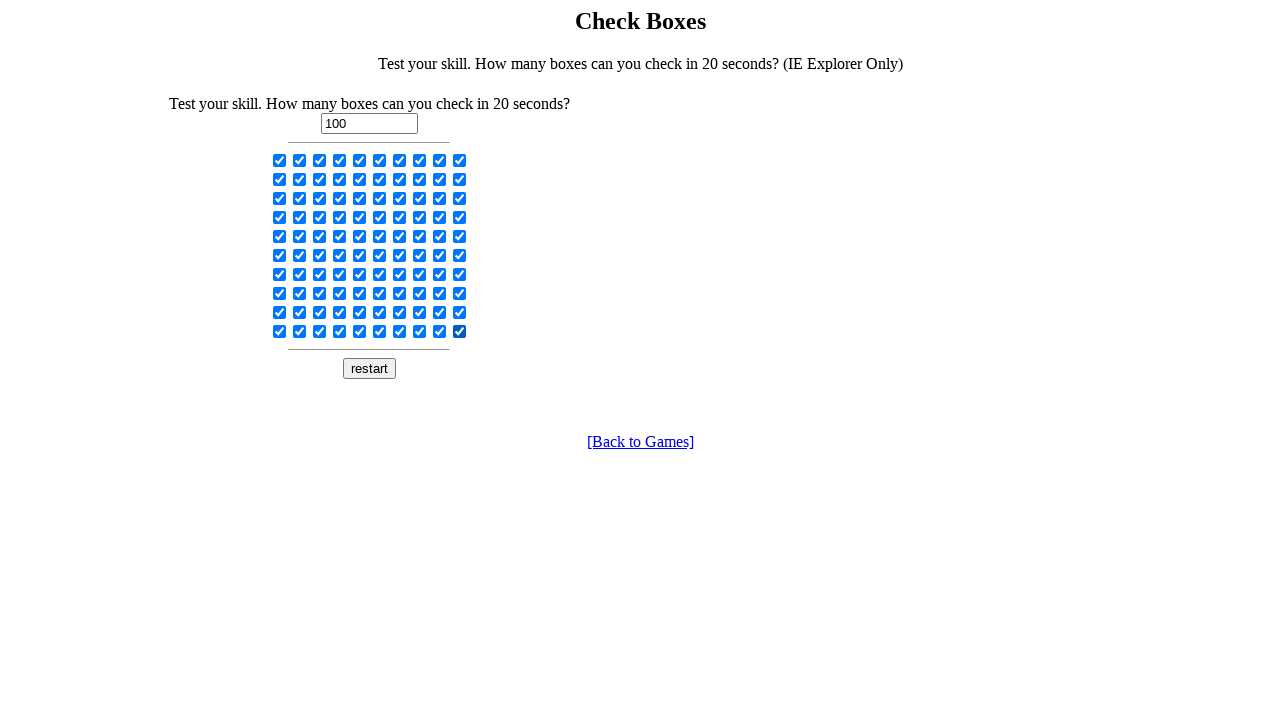

Retrieved textbox value: 0
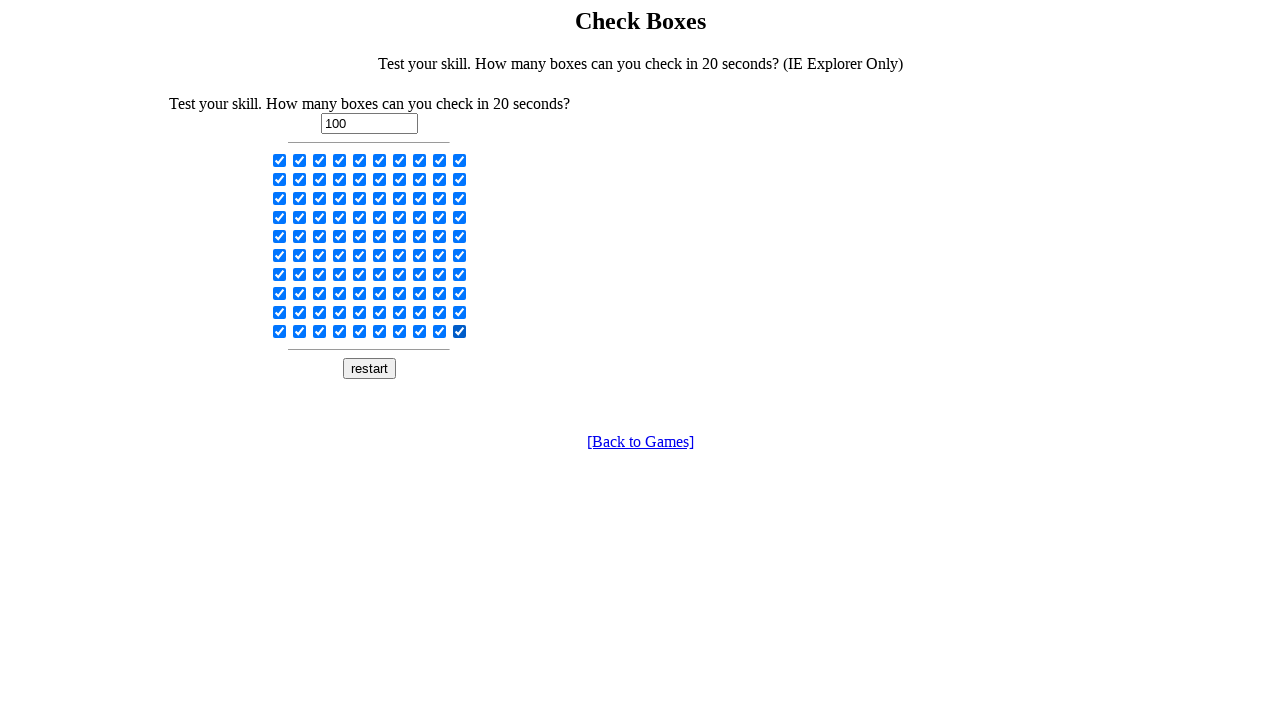

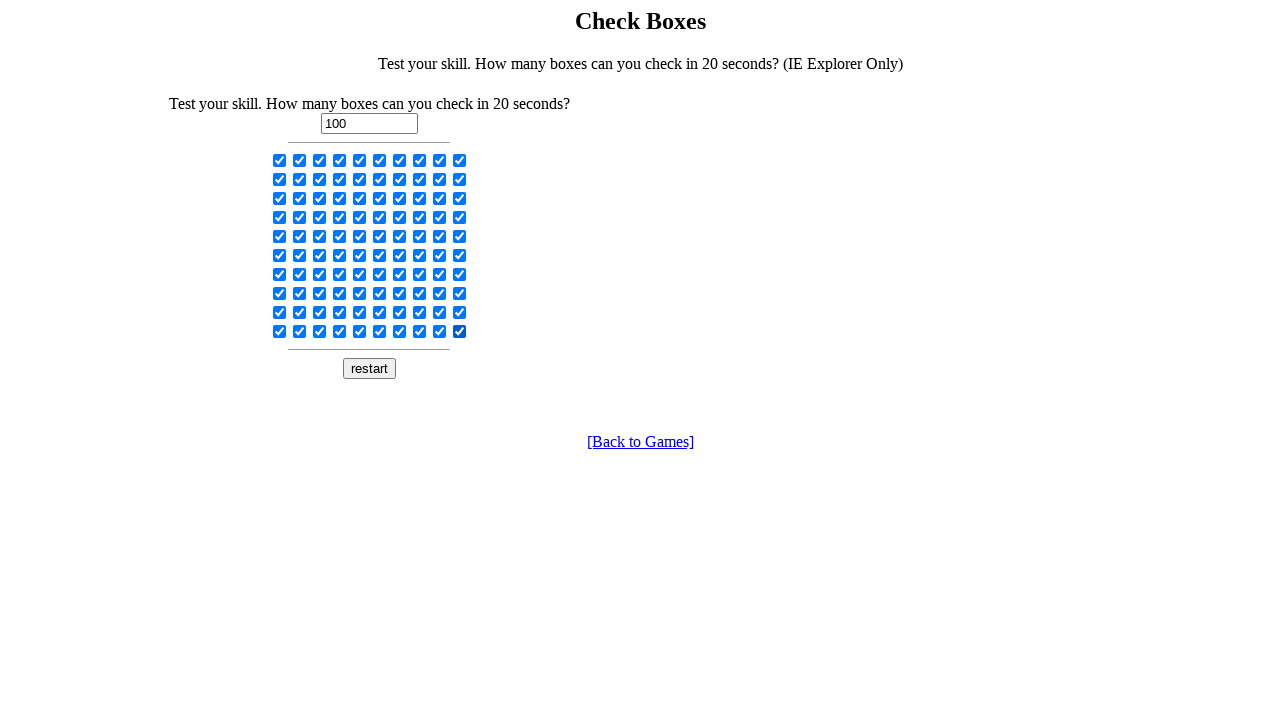